Tests brute force password attempt by trying each word from the page text as a potential password

Starting URL: https://the-internet.herokuapp.com/

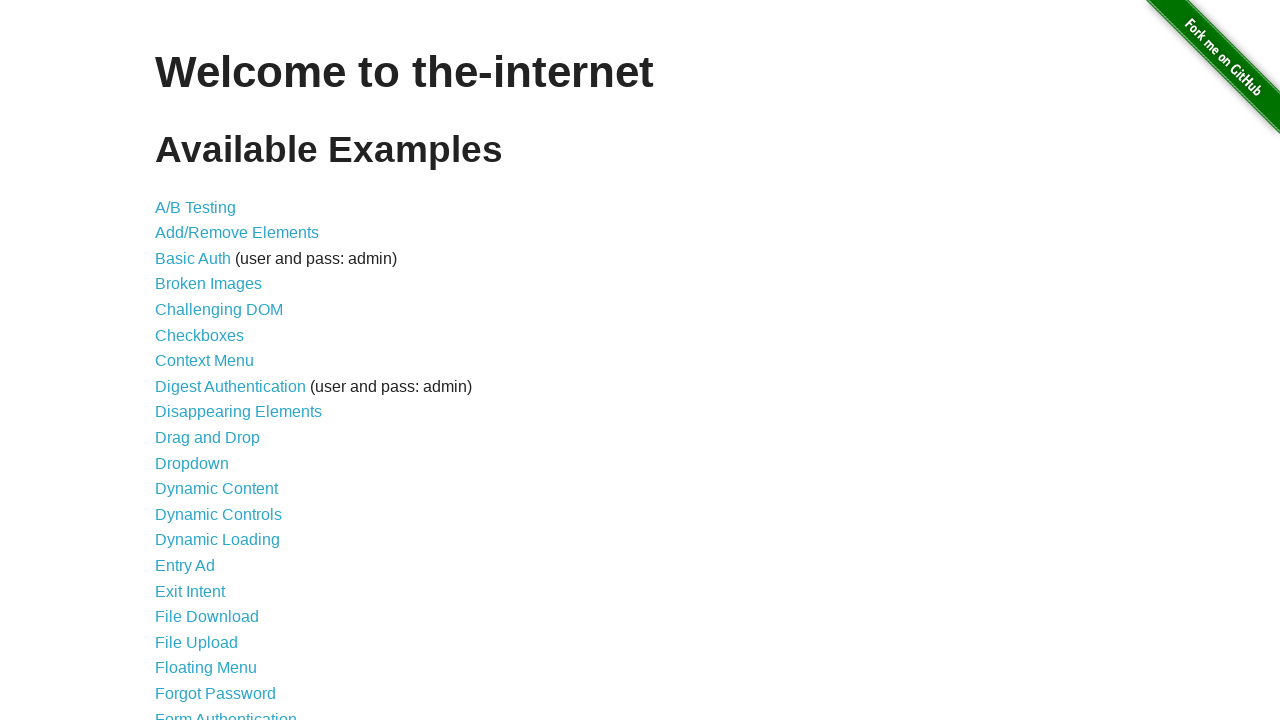

Clicked on Form Authentication link at (226, 712) on xpath=//*[@id='content']/ul/li[21]/a
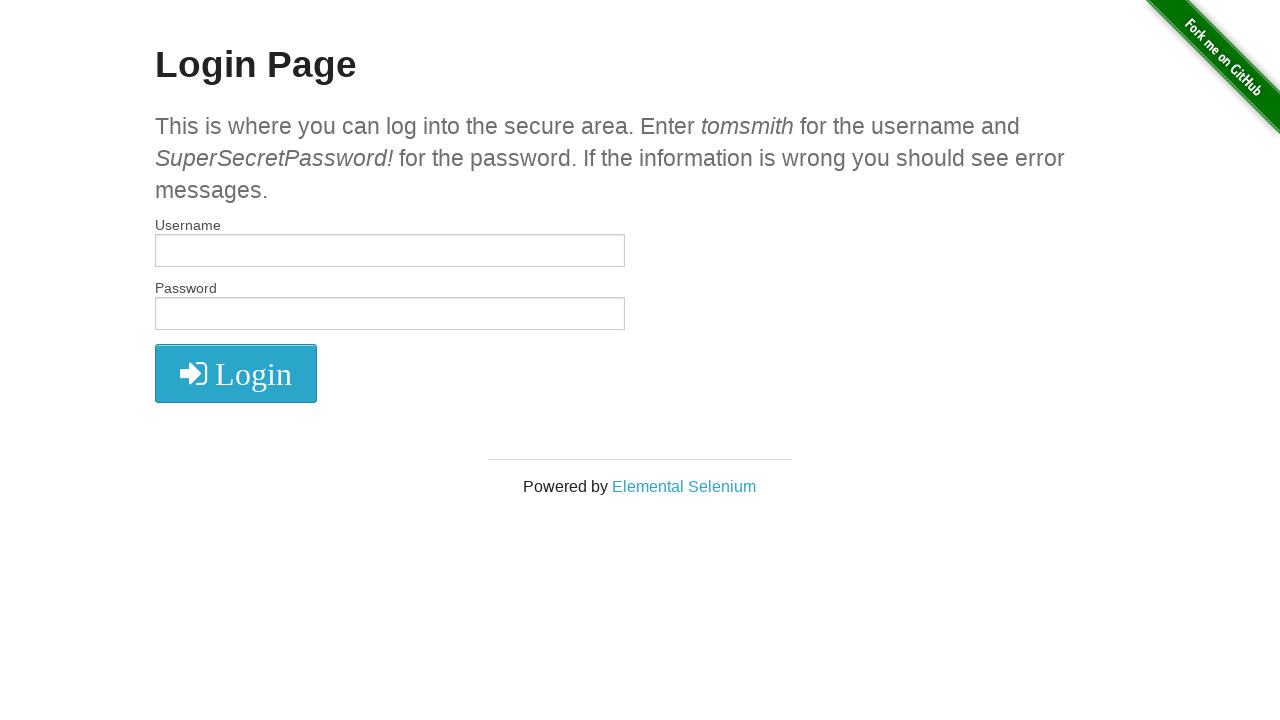

Retrieved text from subheader element
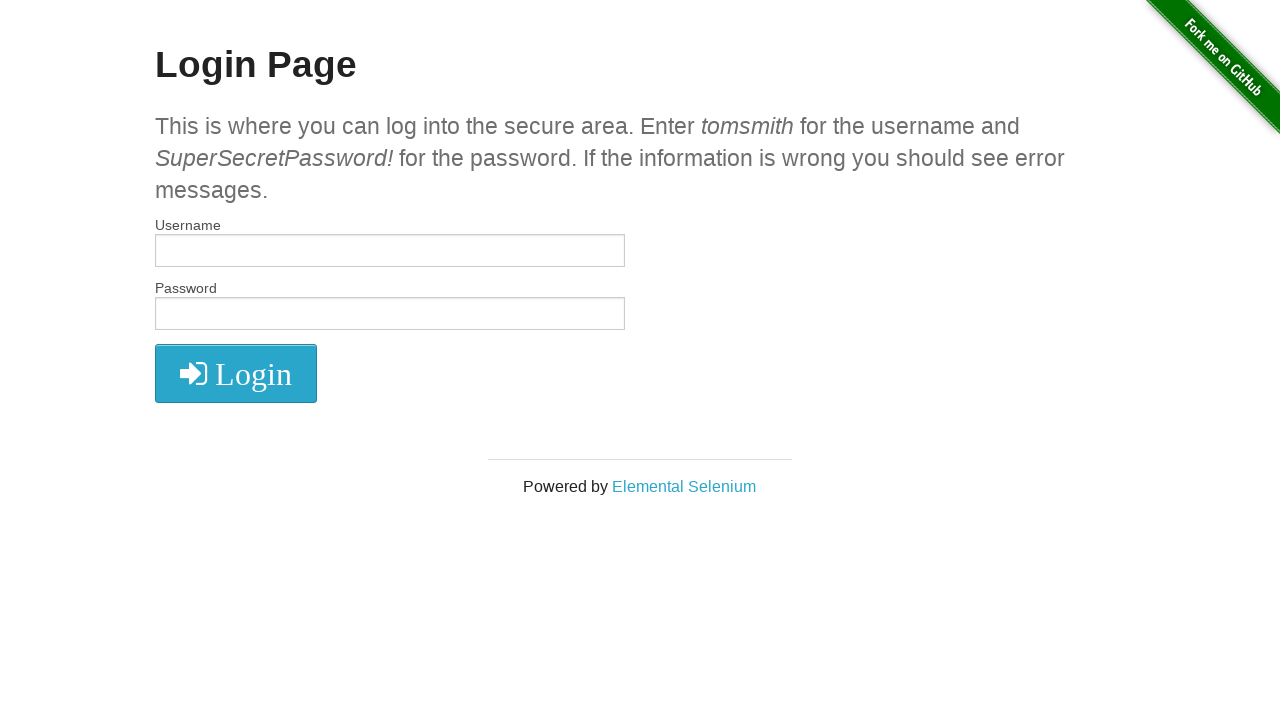

Split subheader text into word list for brute force attempt
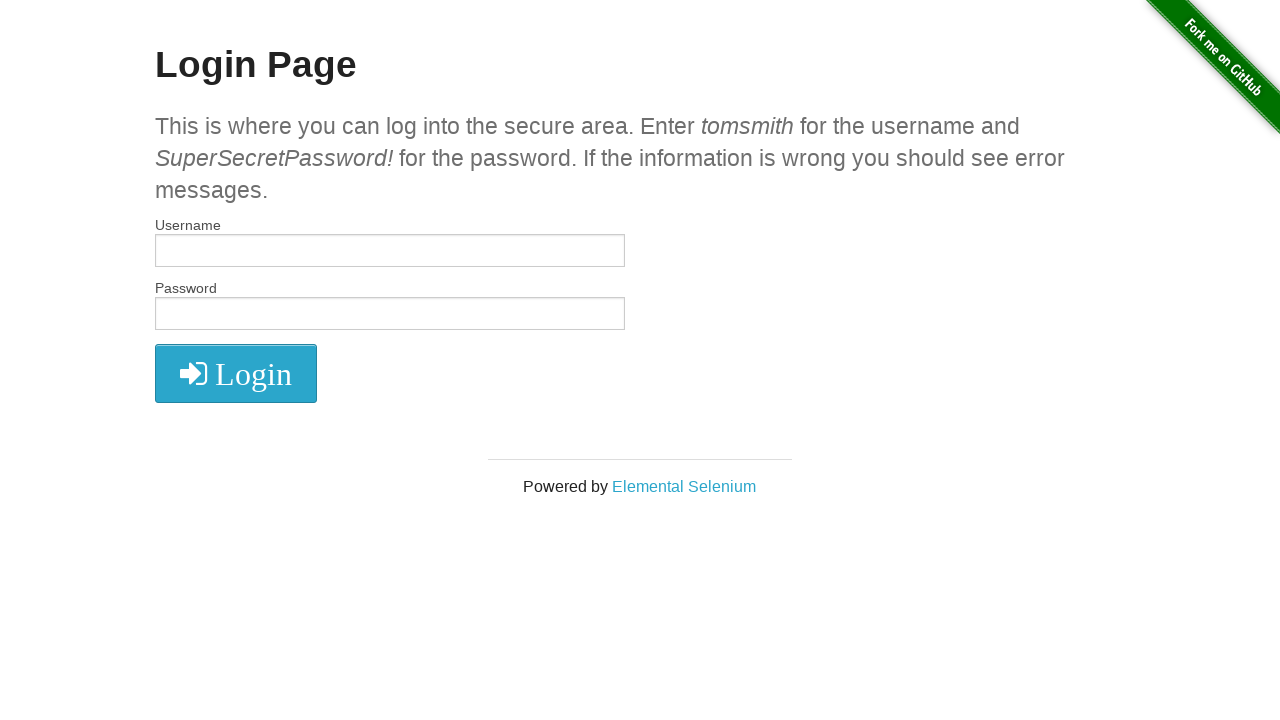

Cleared username field on #username
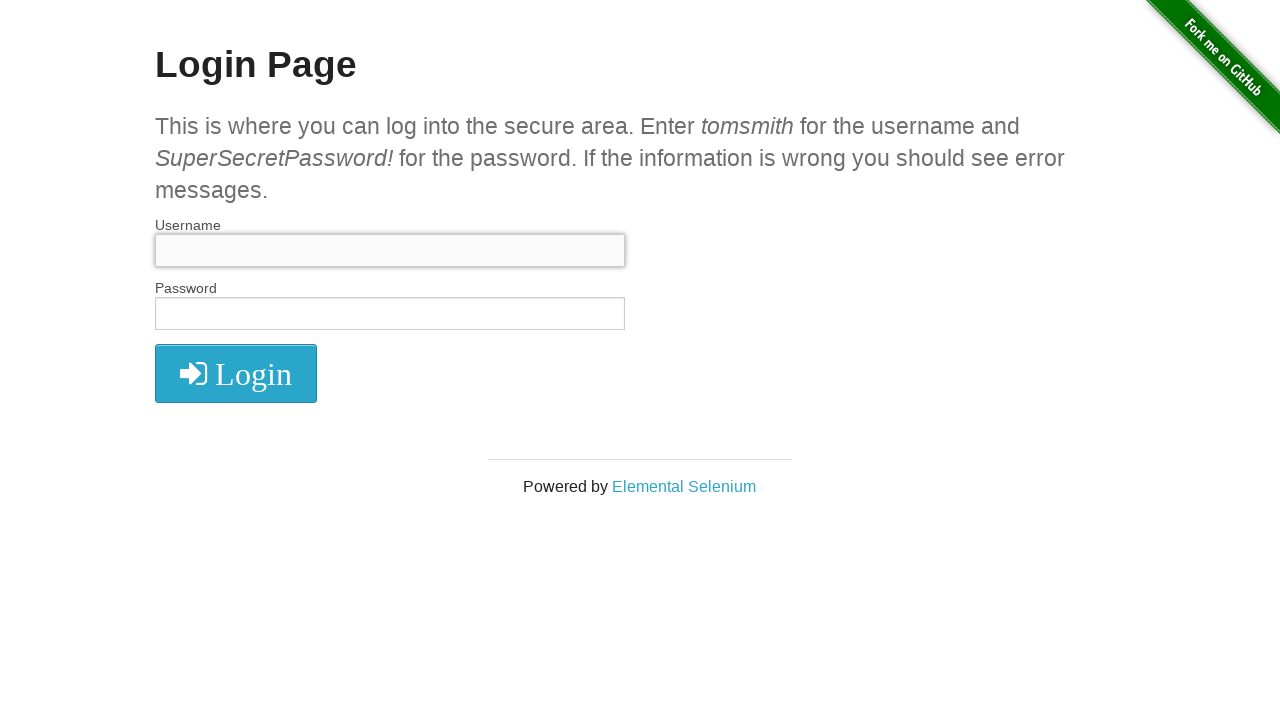

Cleared password field on #password
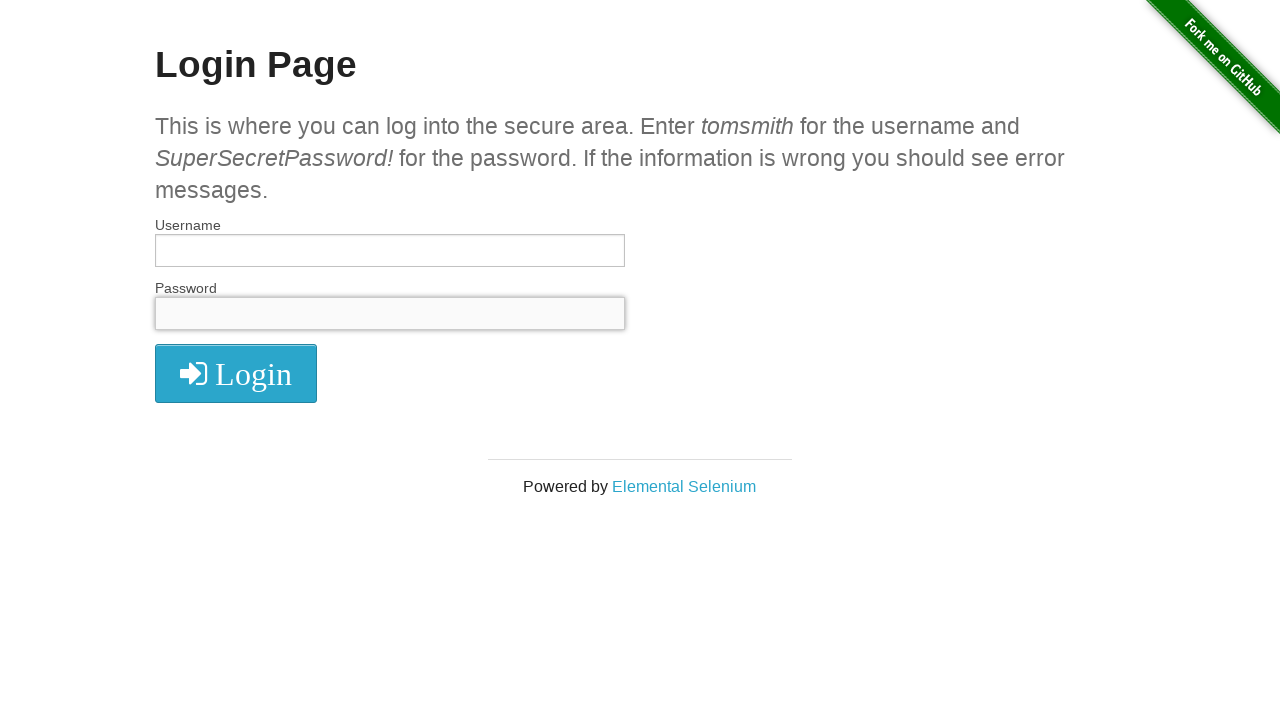

Filled username field with 'tomsmith' on #username
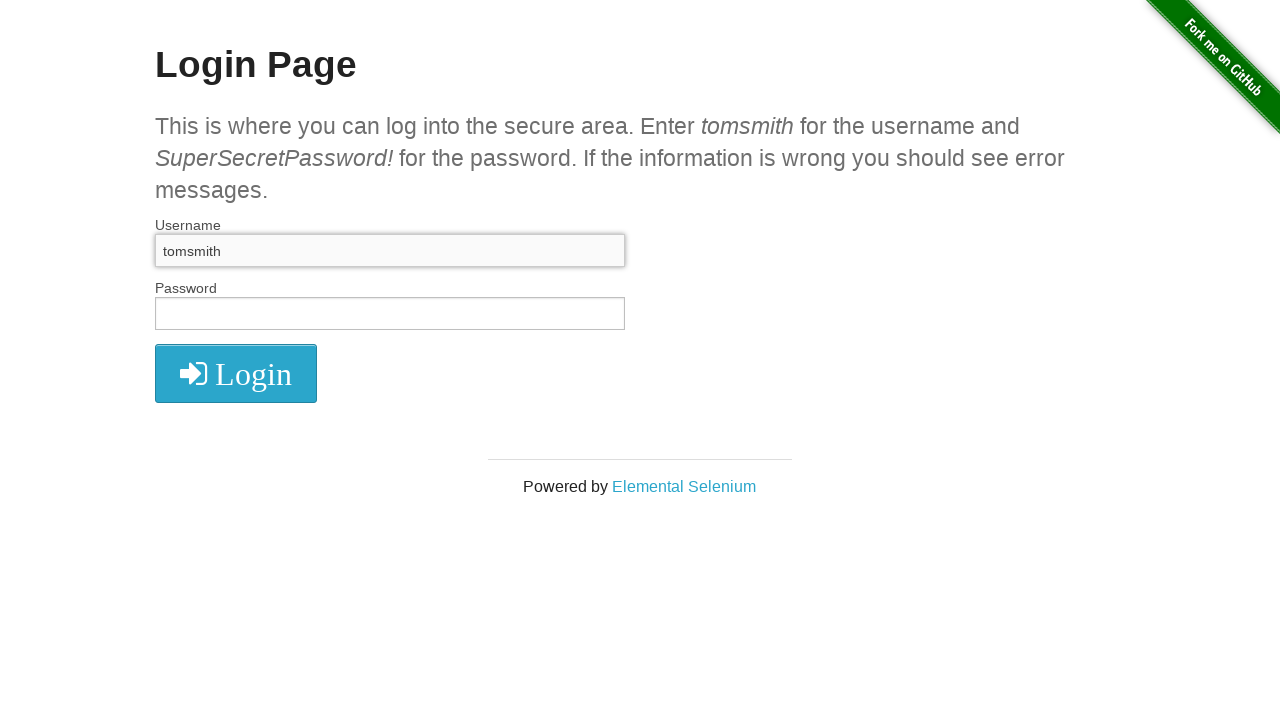

Filled password field with 'This' attempt on #password
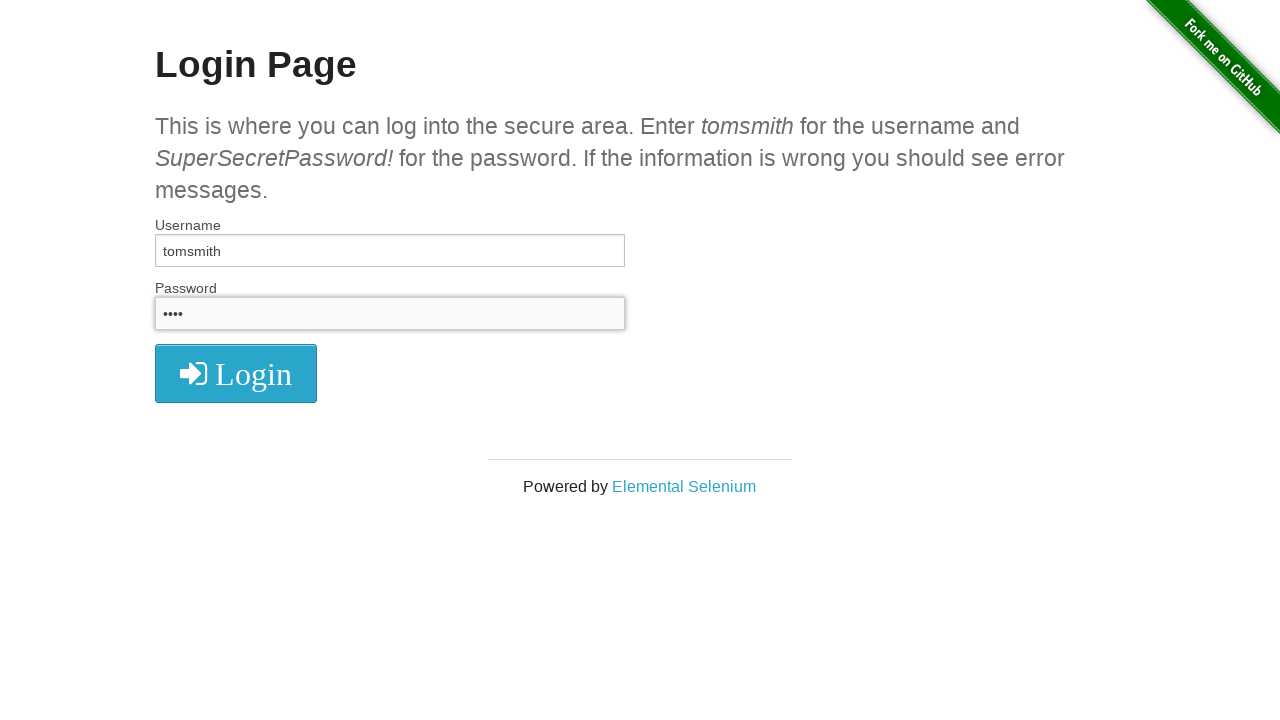

Clicked login button with password attempt 'This' at (236, 374) on xpath=//*[@id='login']/button/i
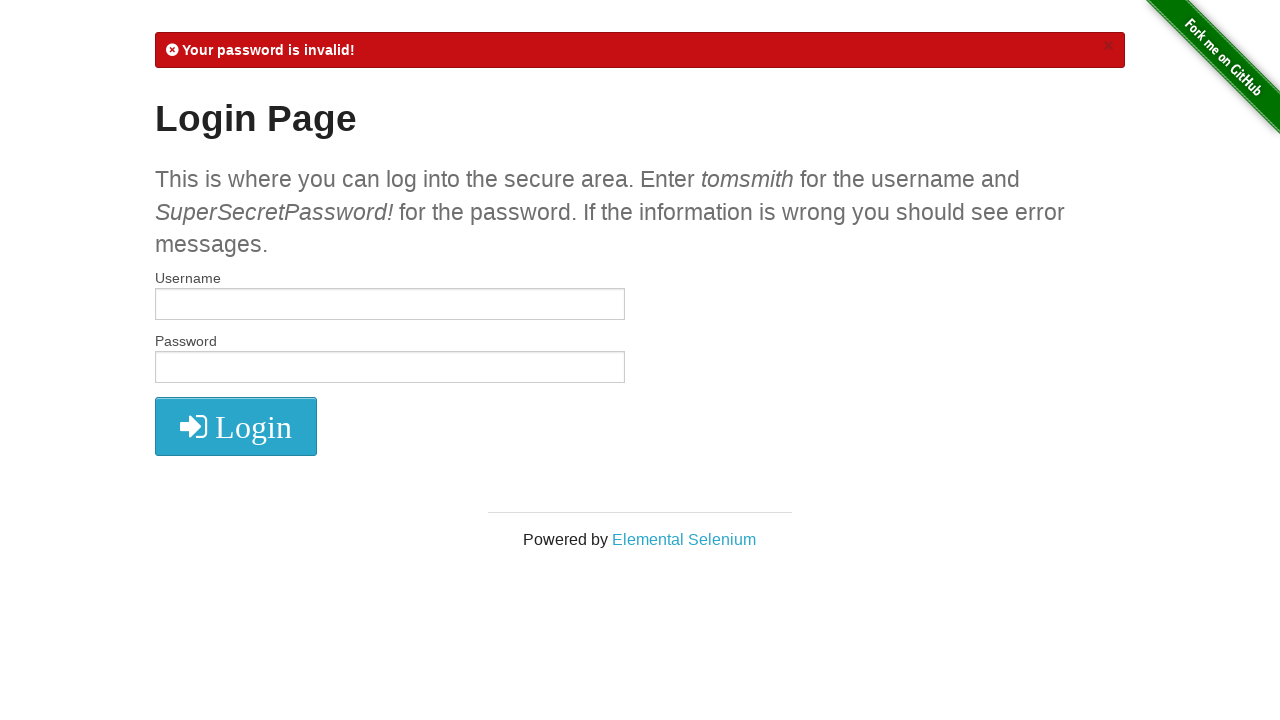

Cleared username field on #username
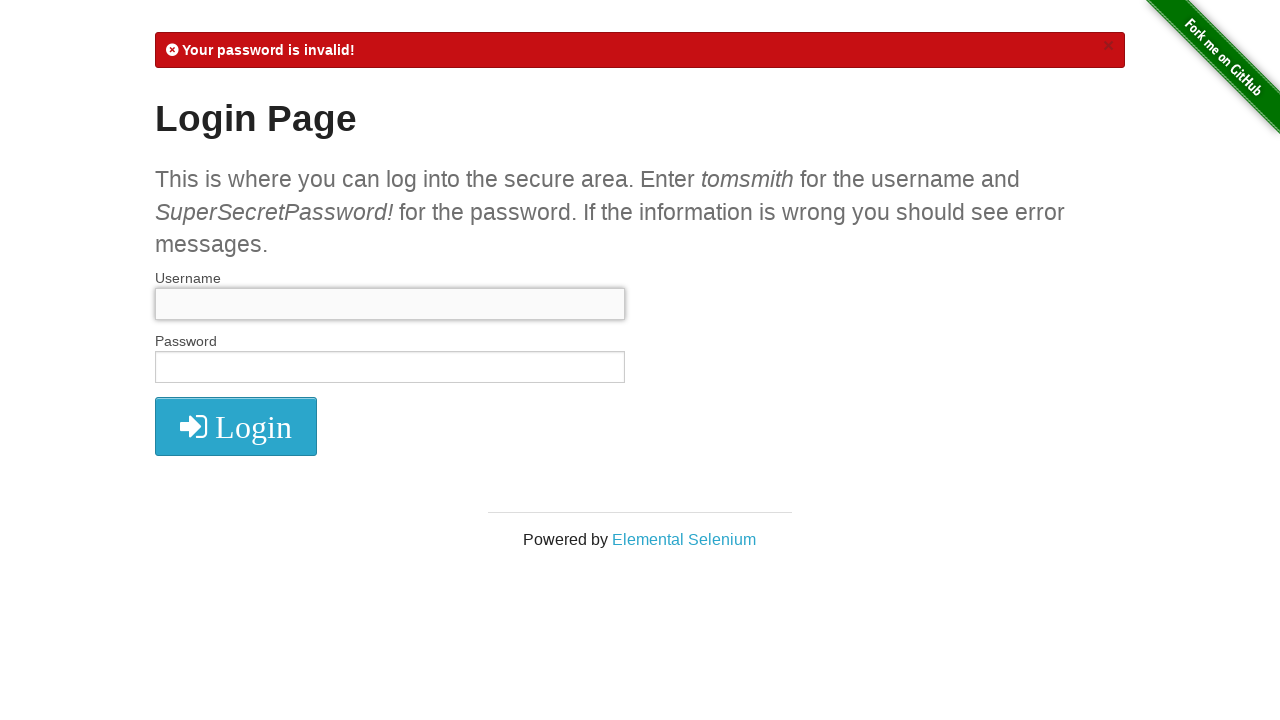

Cleared password field on #password
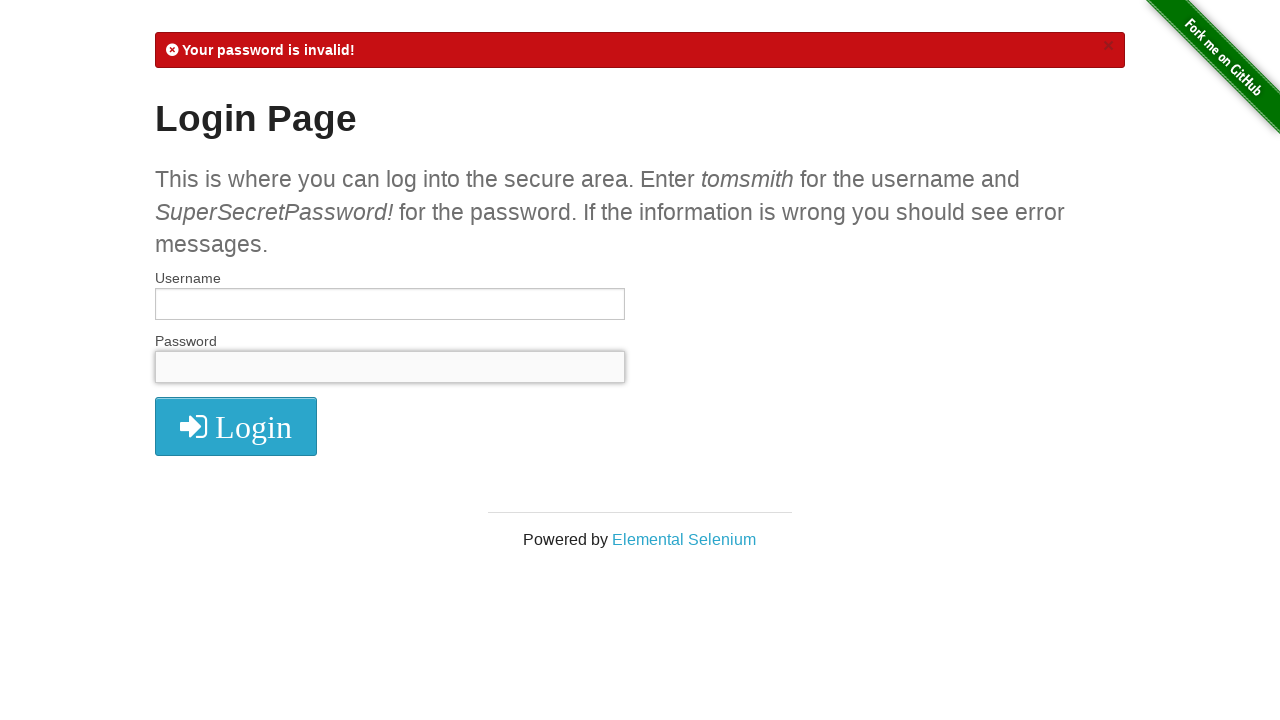

Filled username field with 'tomsmith' on #username
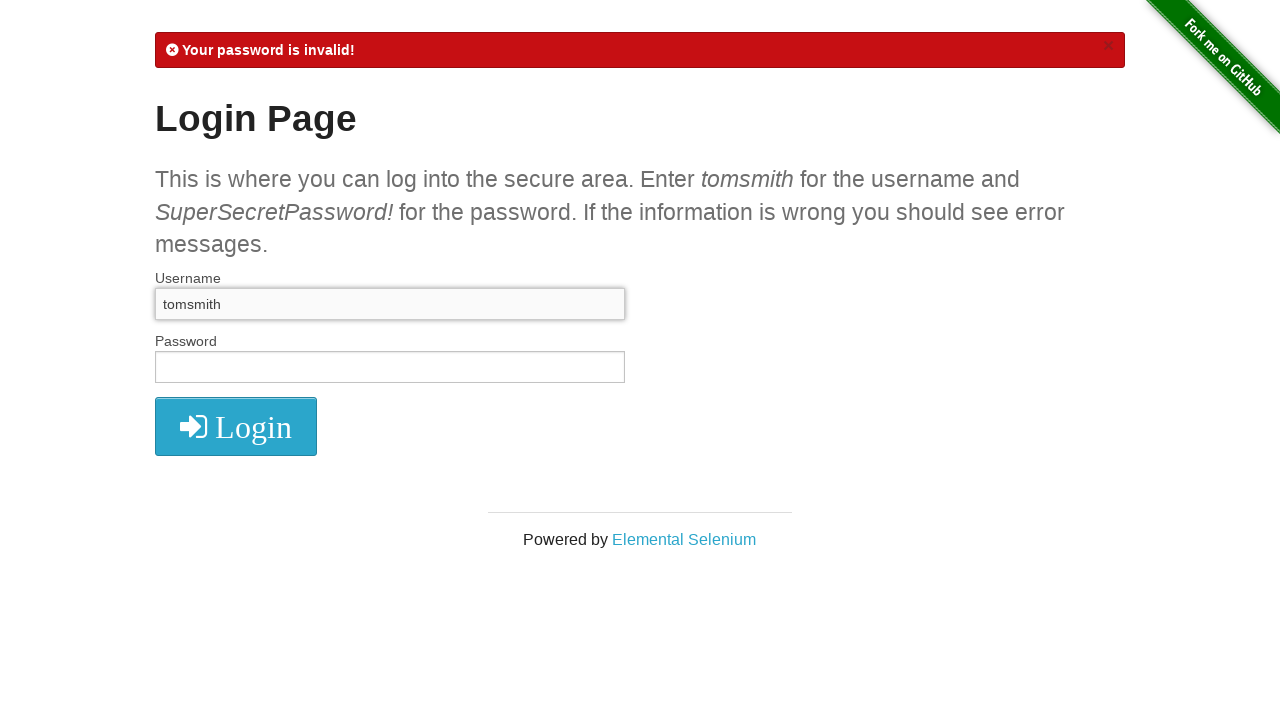

Filled password field with 'is' attempt on #password
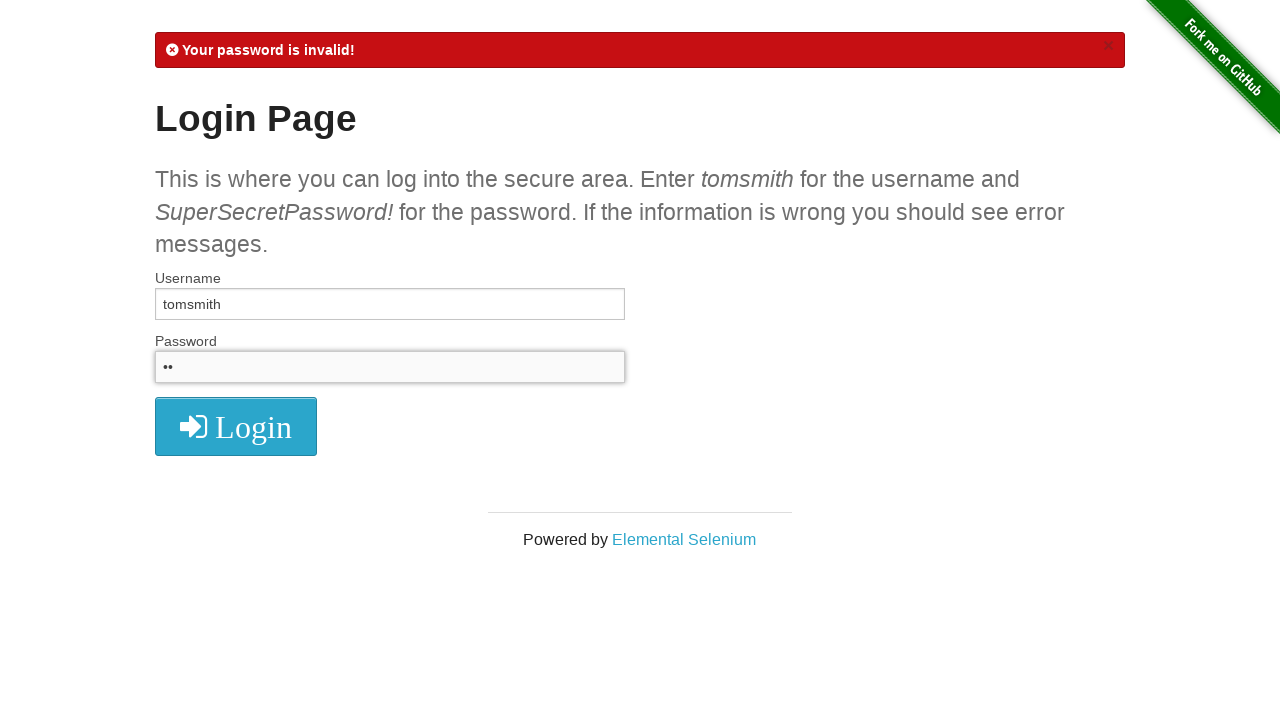

Clicked login button with password attempt 'is' at (236, 427) on xpath=//*[@id='login']/button/i
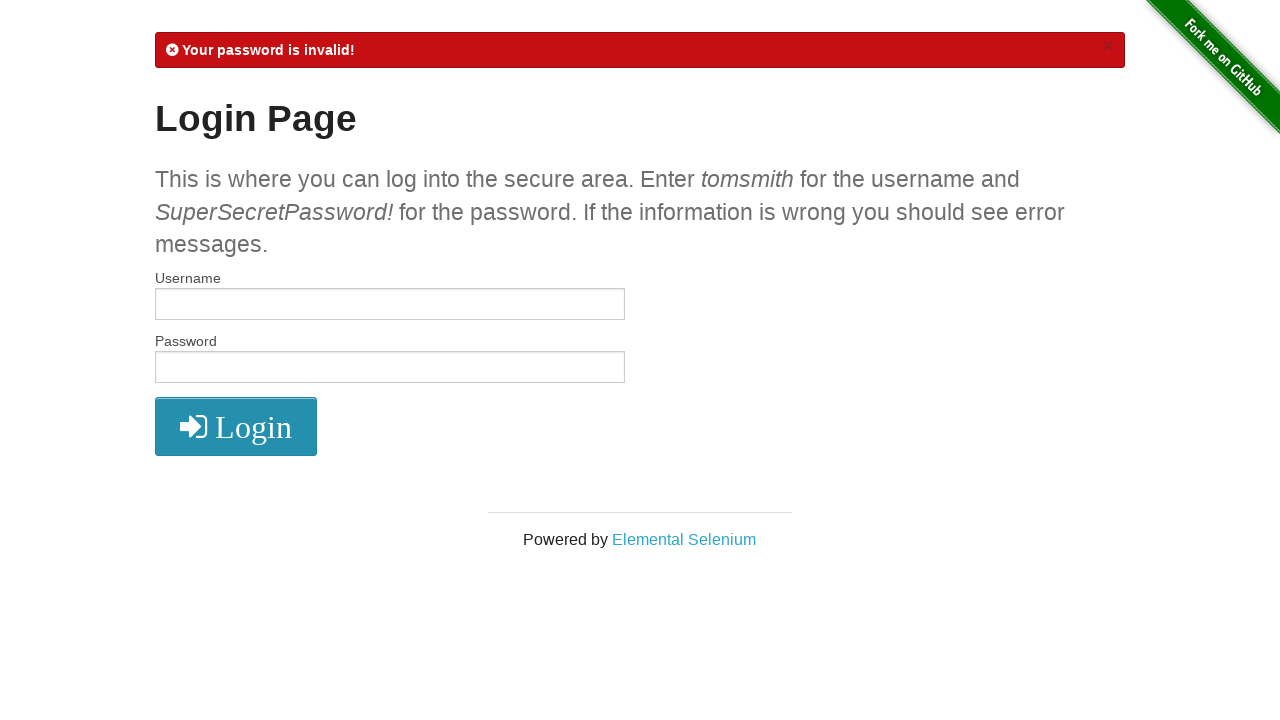

Cleared username field on #username
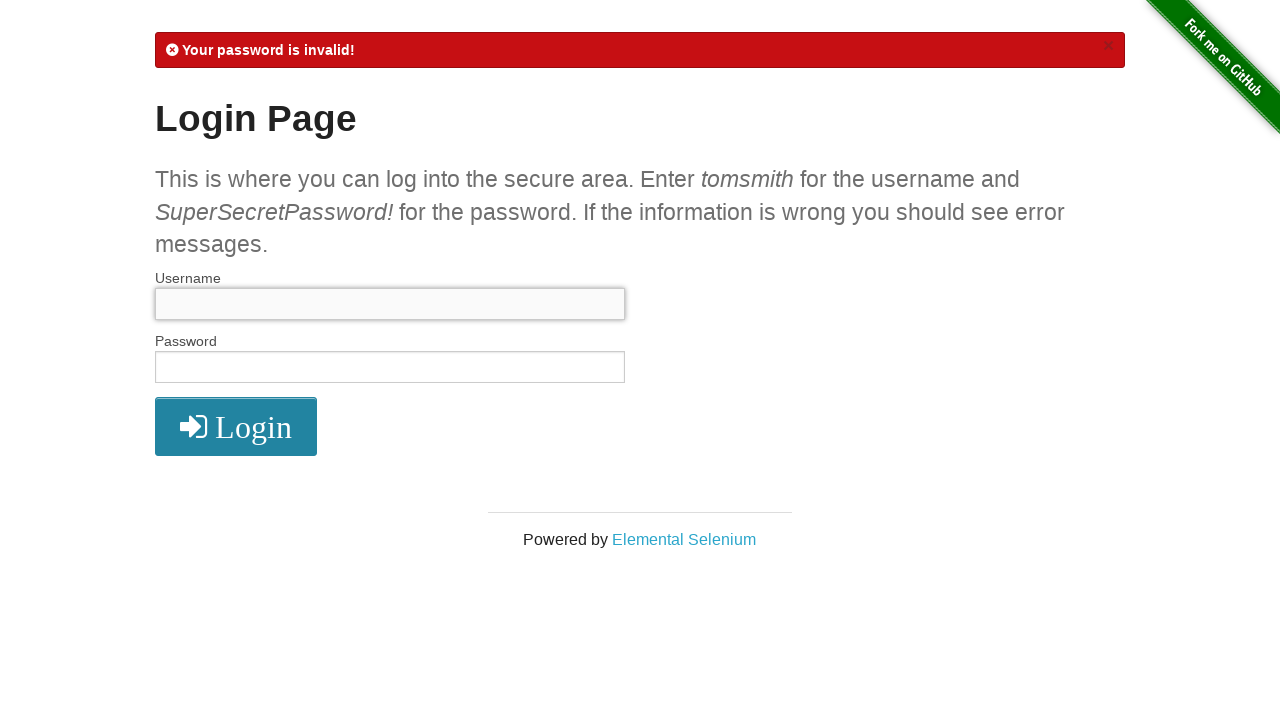

Cleared password field on #password
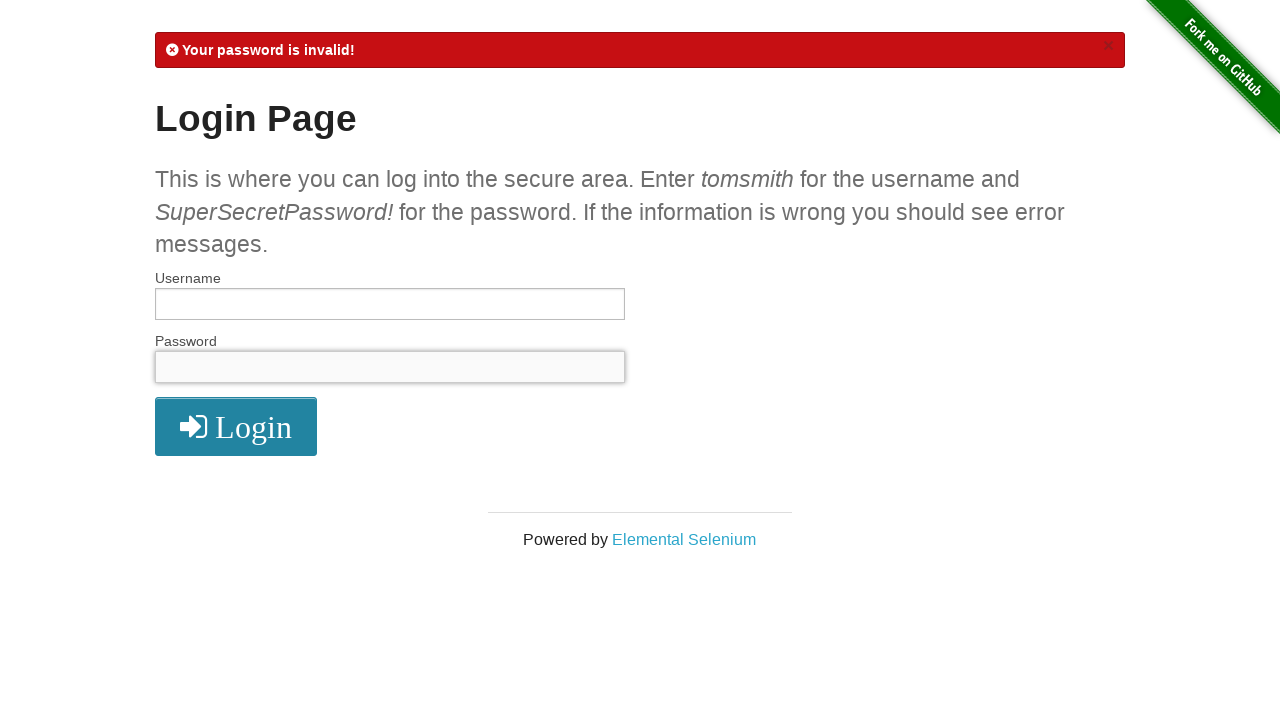

Filled username field with 'tomsmith' on #username
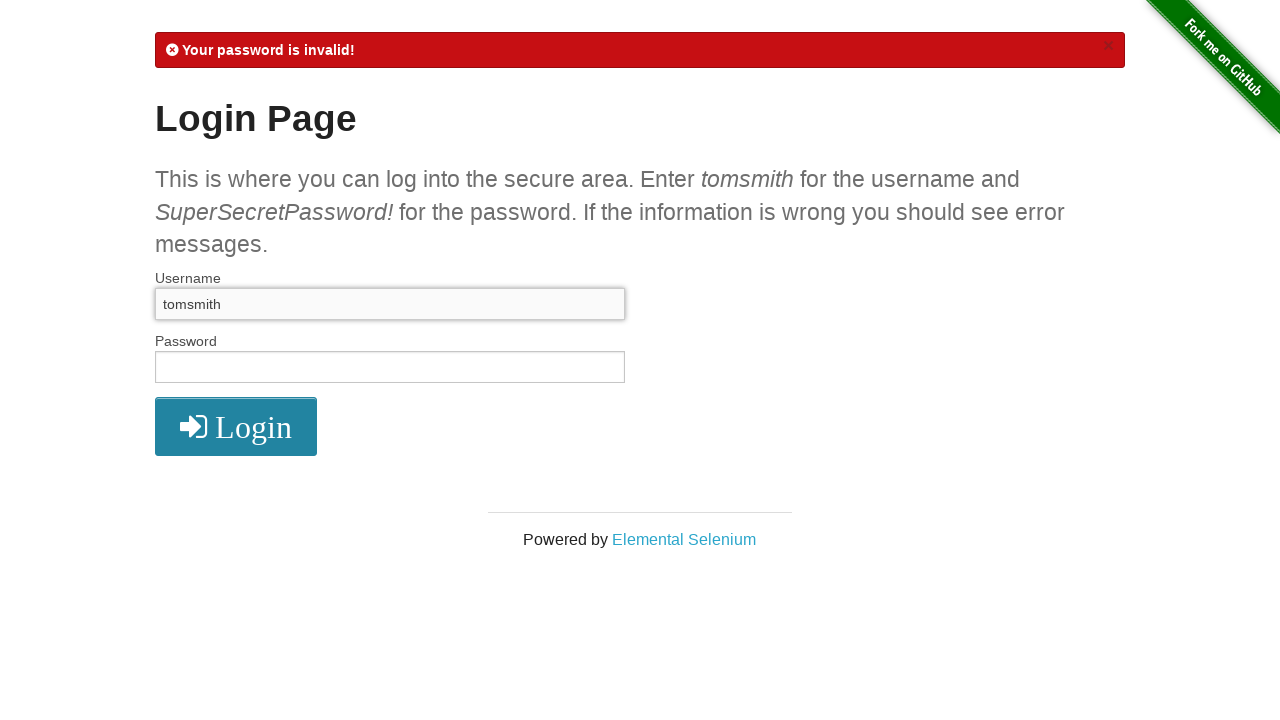

Filled password field with 'where' attempt on #password
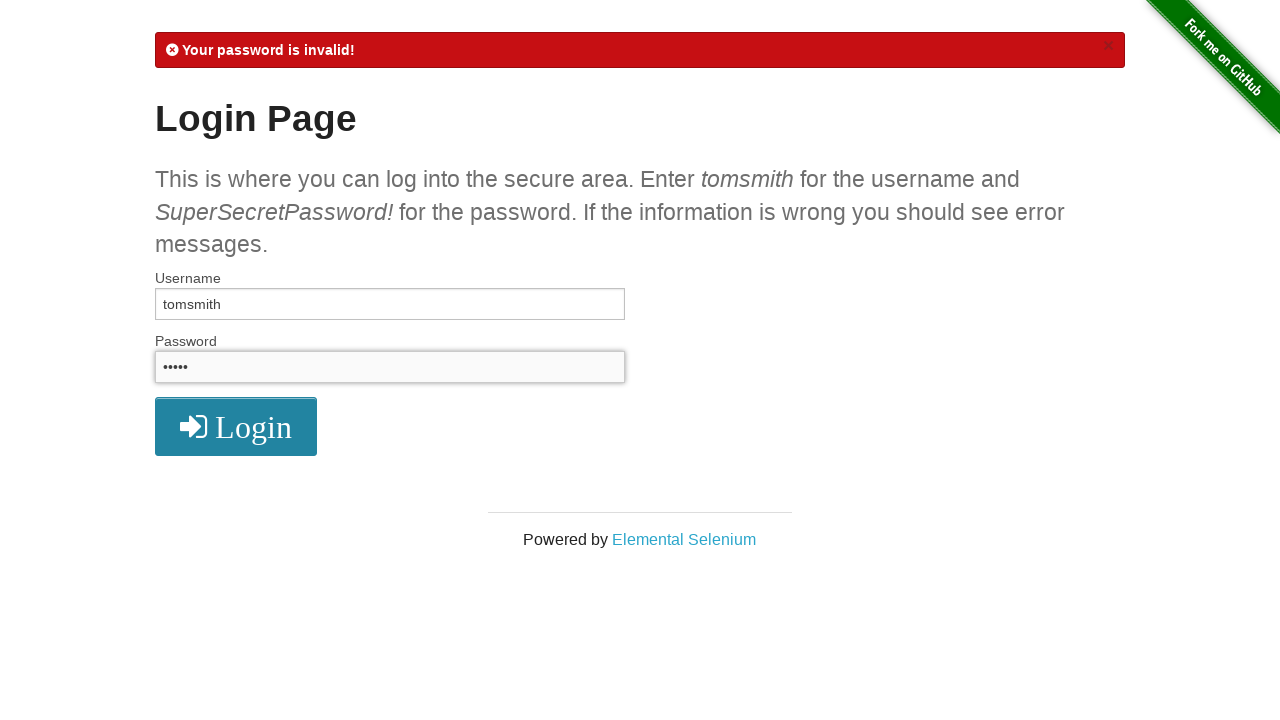

Clicked login button with password attempt 'where' at (236, 427) on xpath=//*[@id='login']/button/i
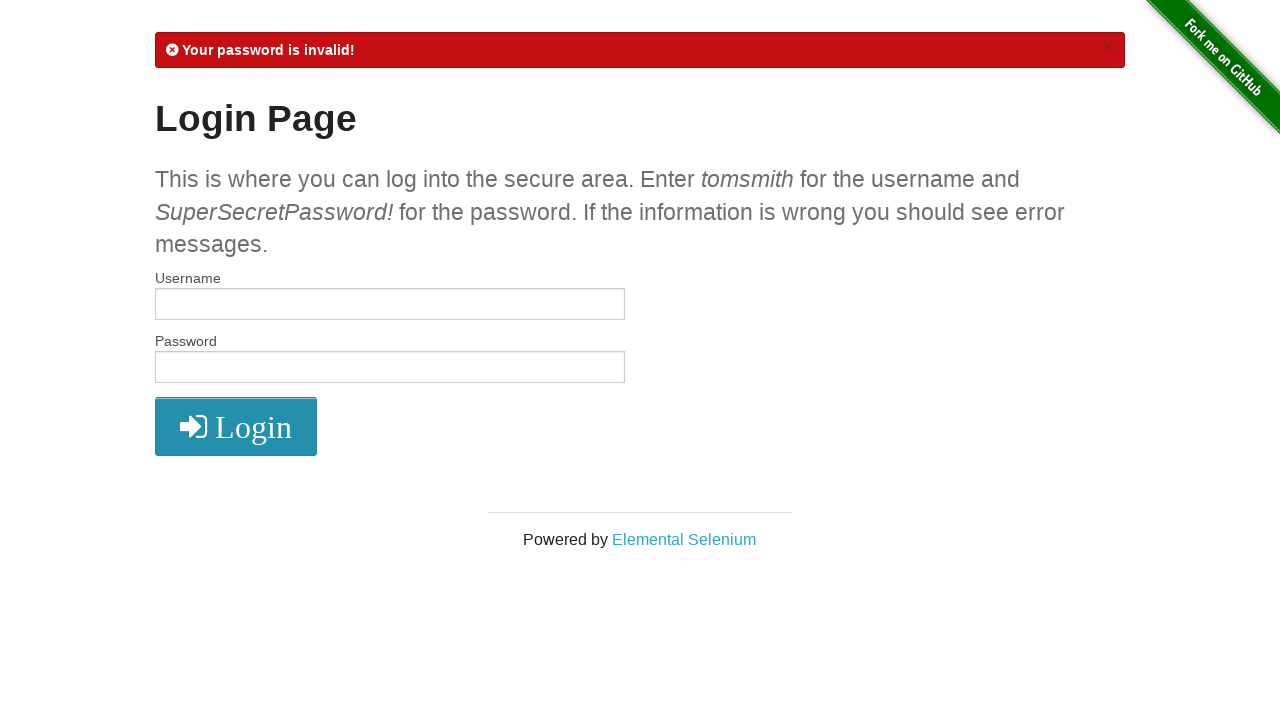

Cleared username field on #username
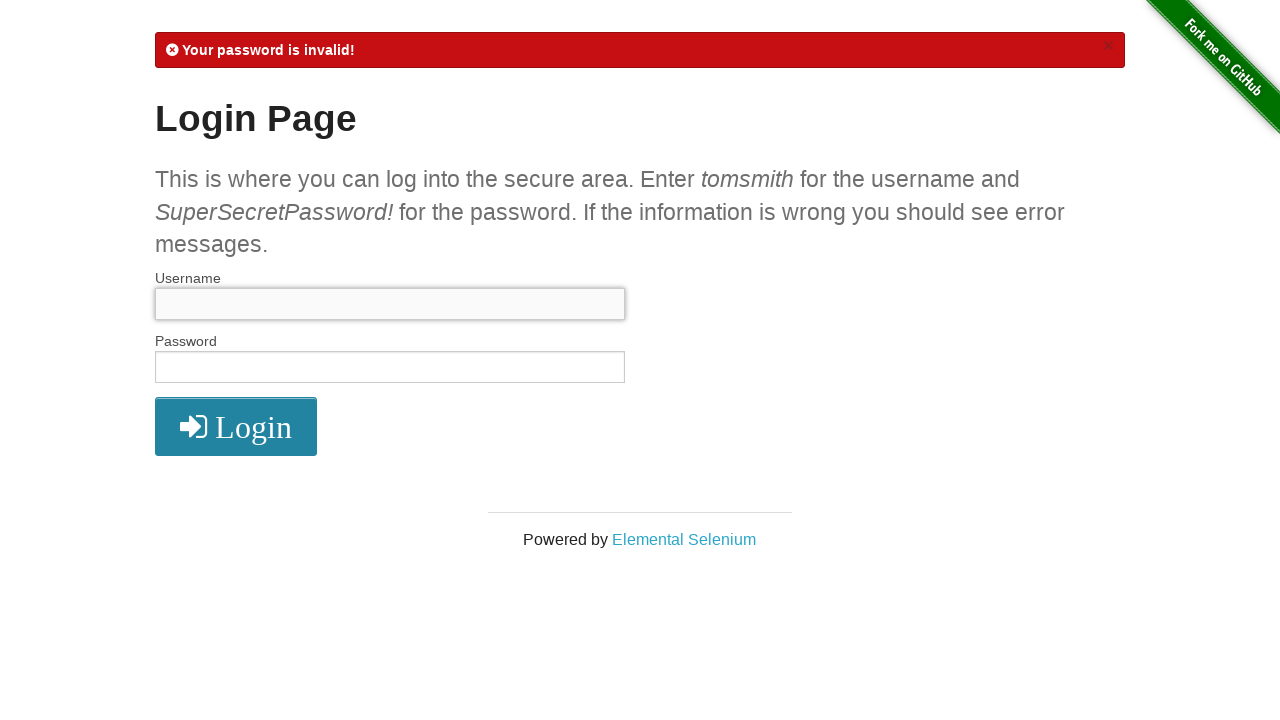

Cleared password field on #password
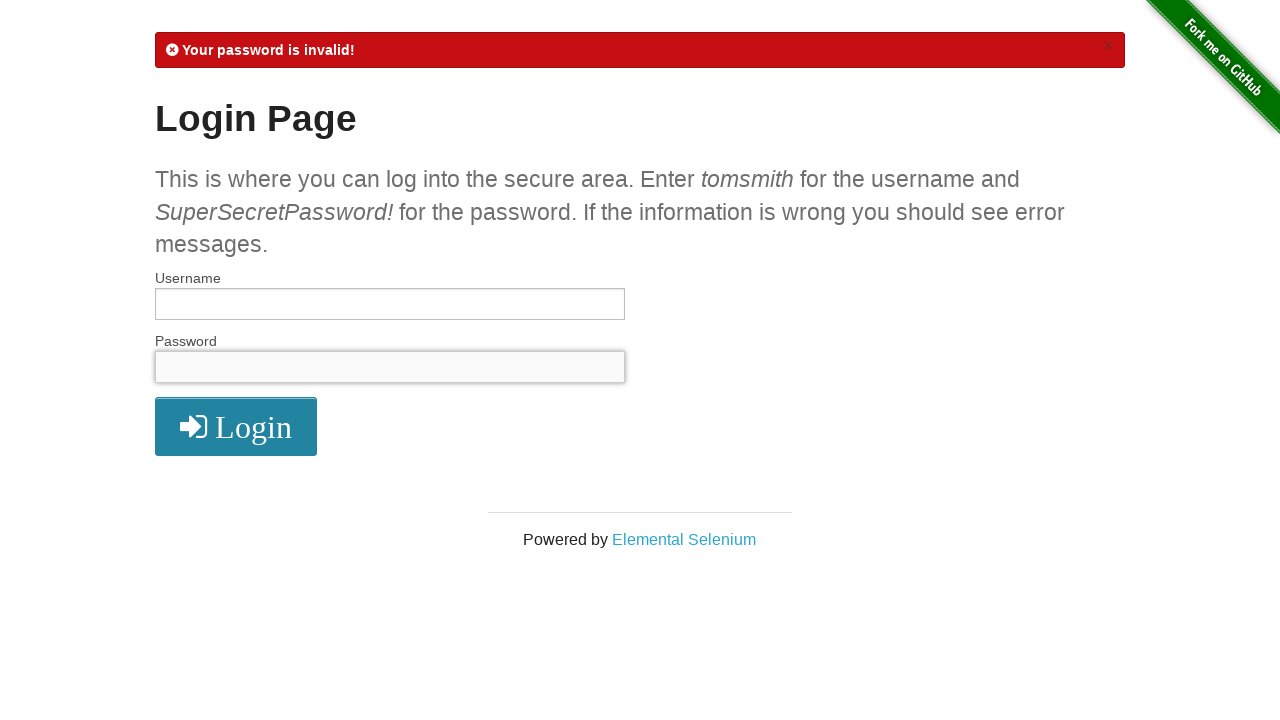

Filled username field with 'tomsmith' on #username
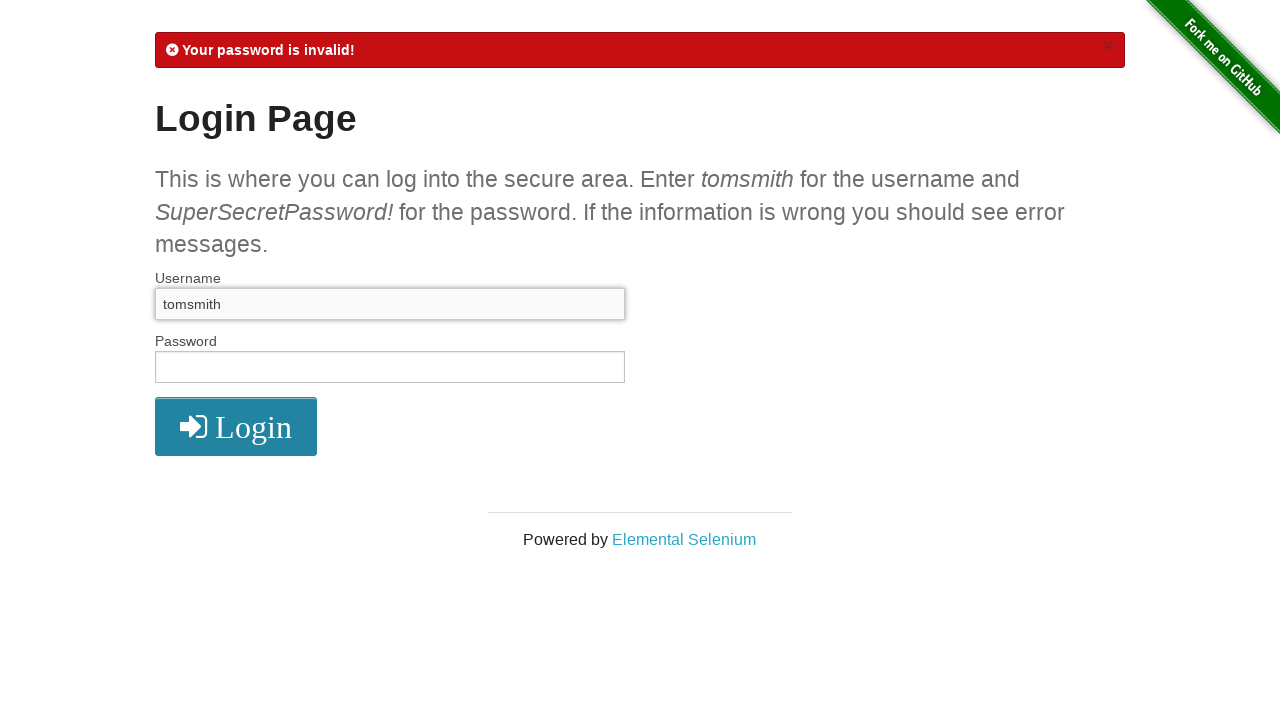

Filled password field with 'you' attempt on #password
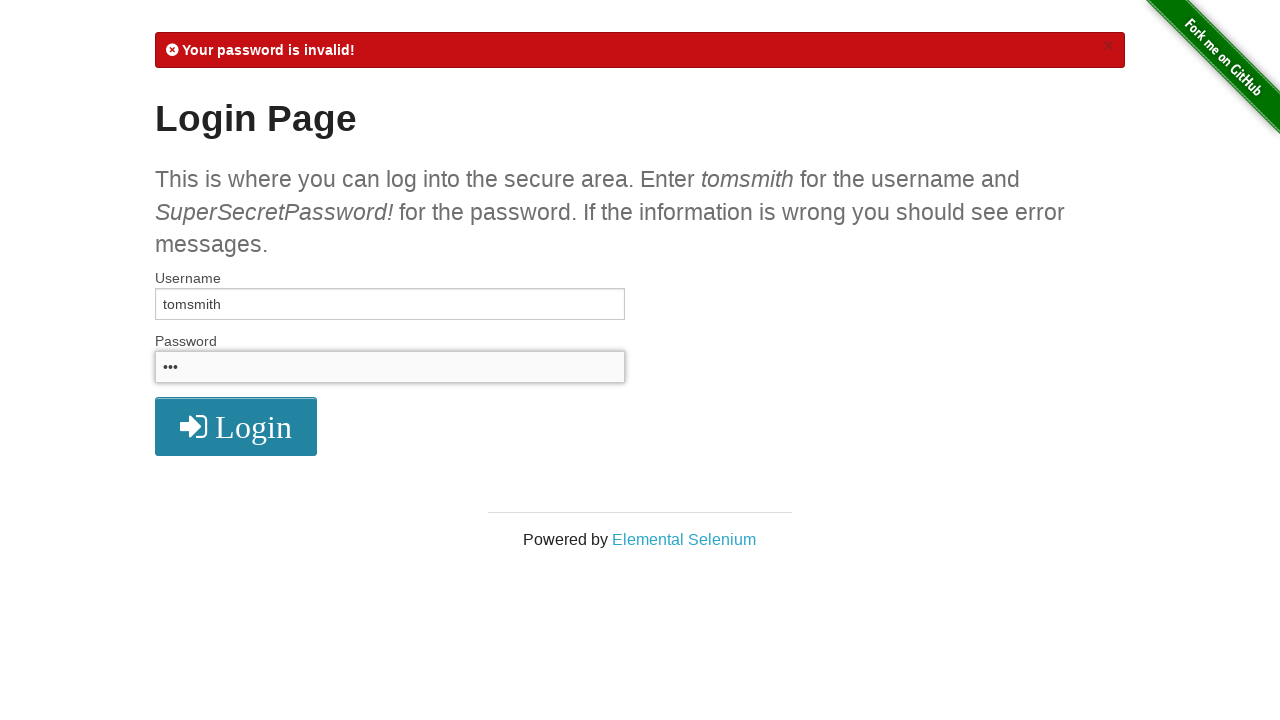

Clicked login button with password attempt 'you' at (236, 427) on xpath=//*[@id='login']/button/i
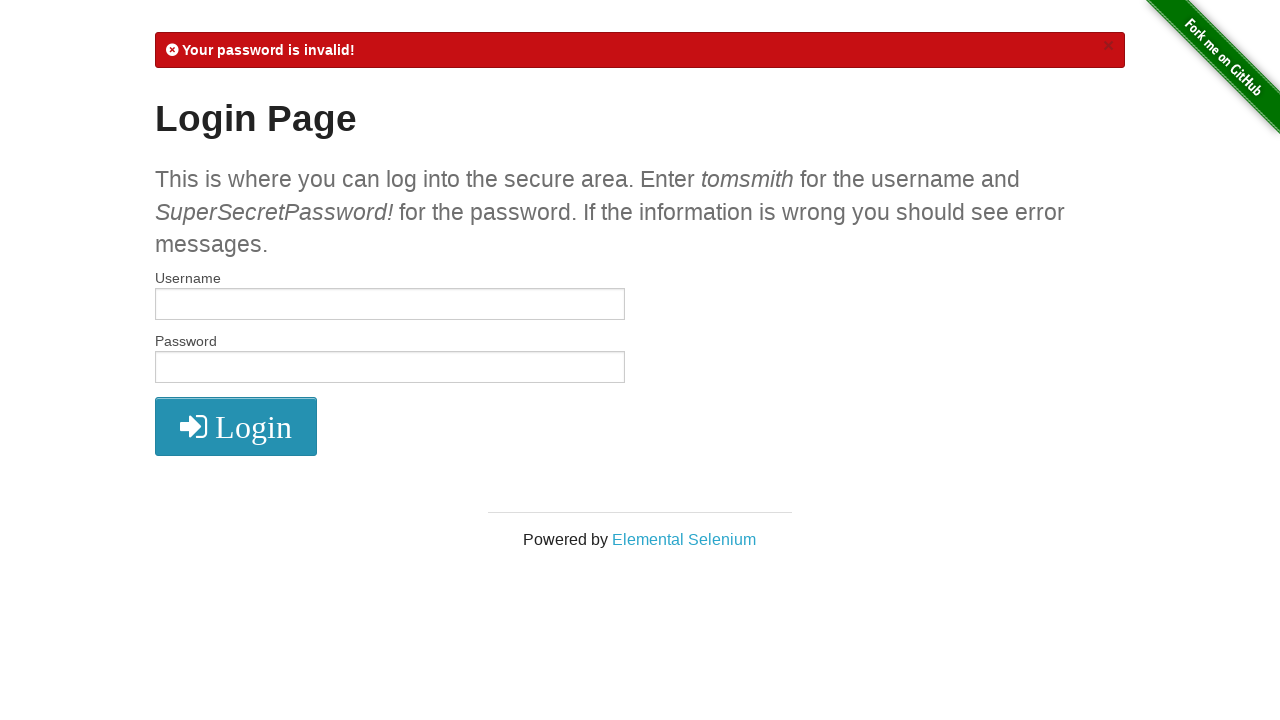

Cleared username field on #username
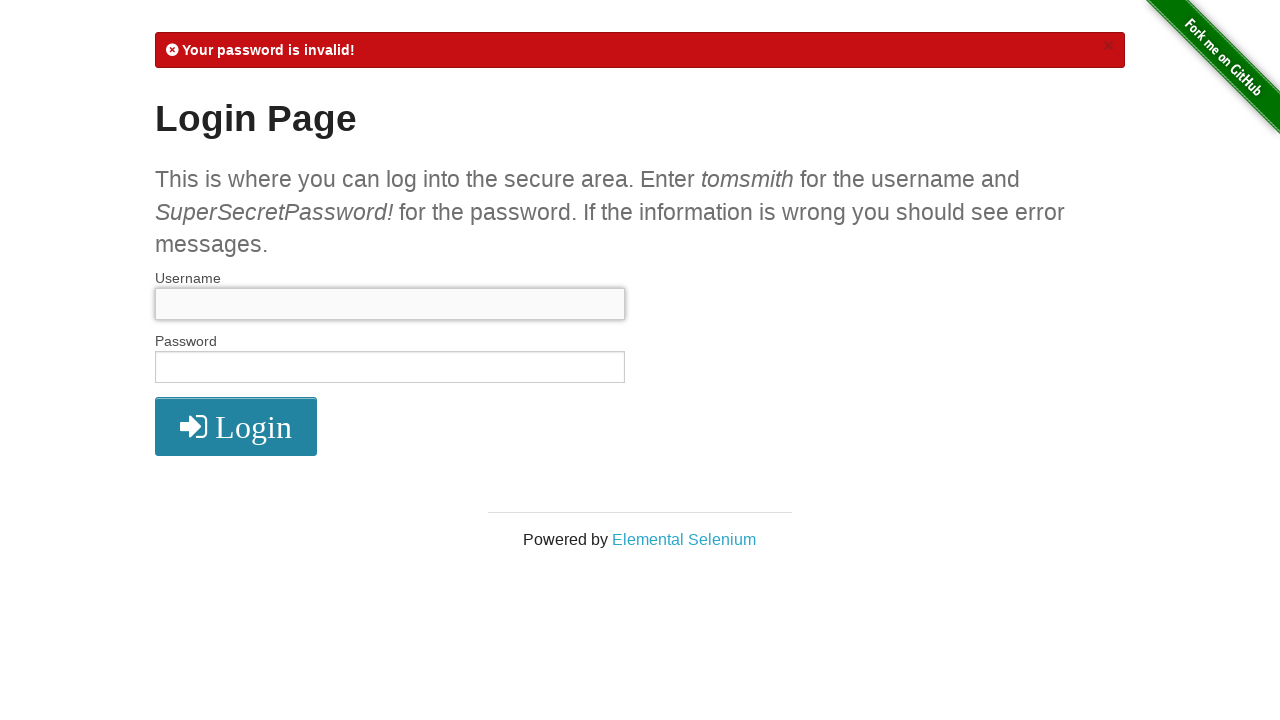

Cleared password field on #password
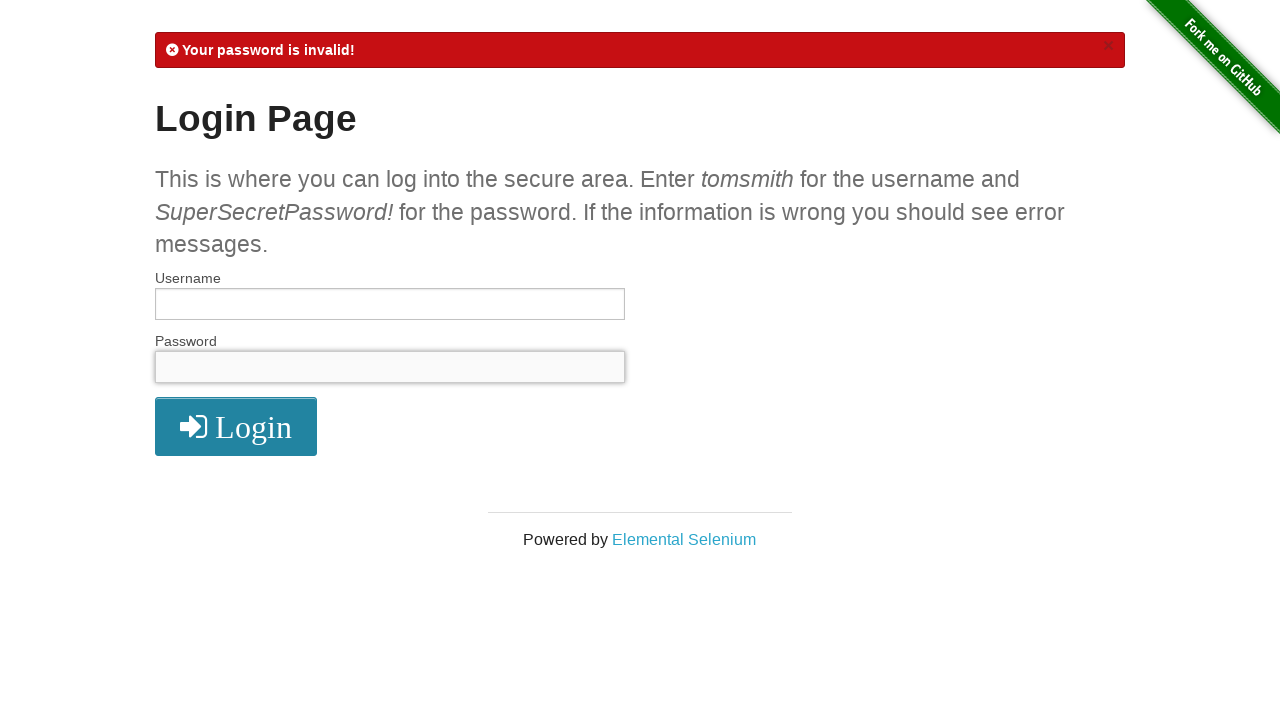

Filled username field with 'tomsmith' on #username
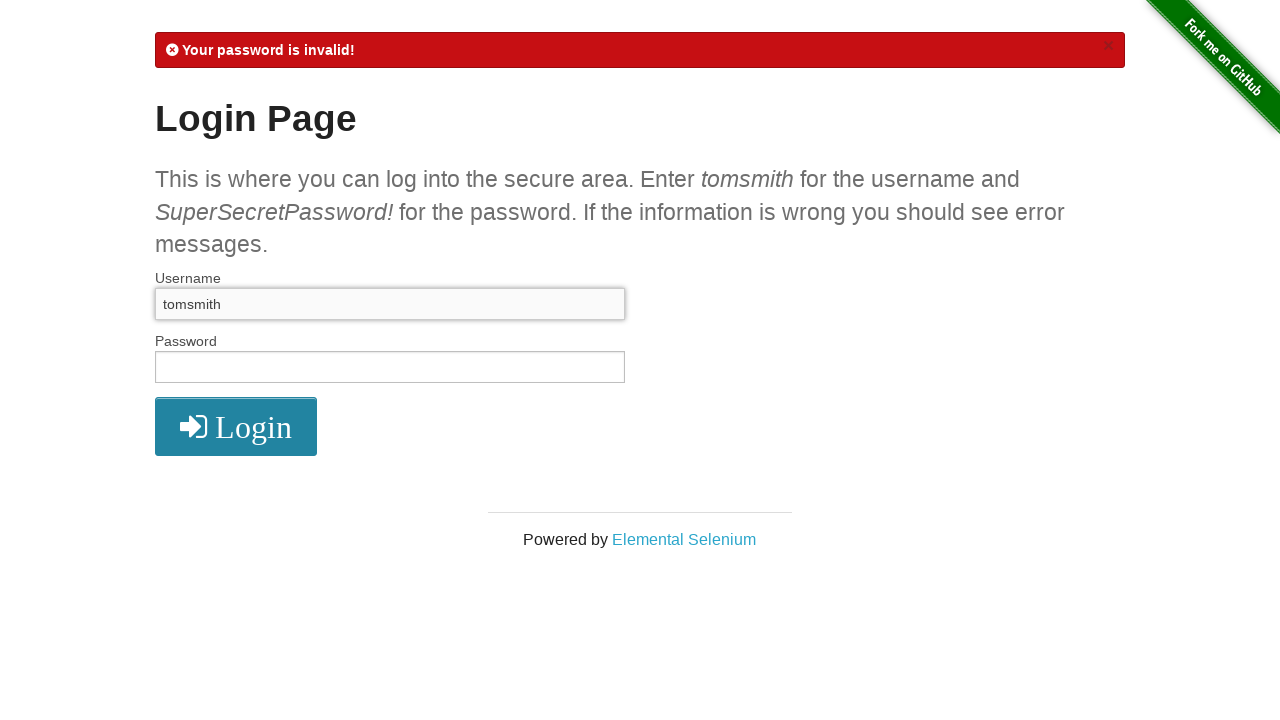

Filled password field with 'can' attempt on #password
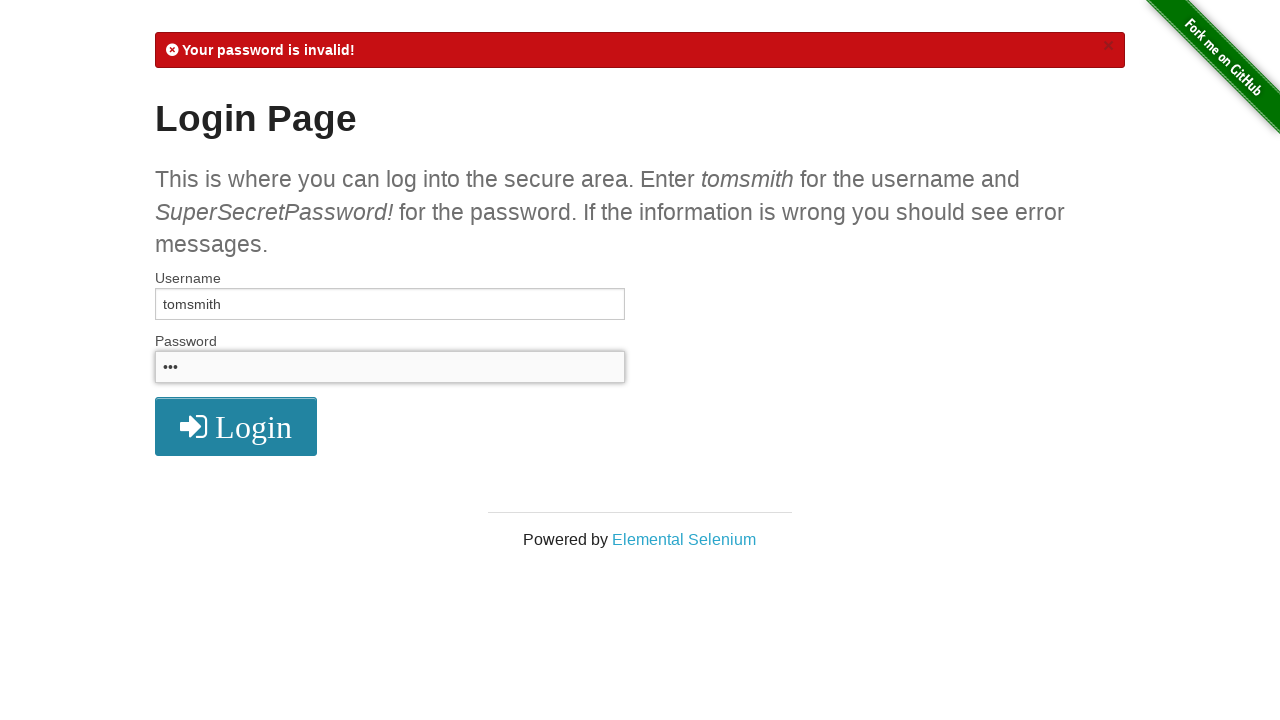

Clicked login button with password attempt 'can' at (236, 427) on xpath=//*[@id='login']/button/i
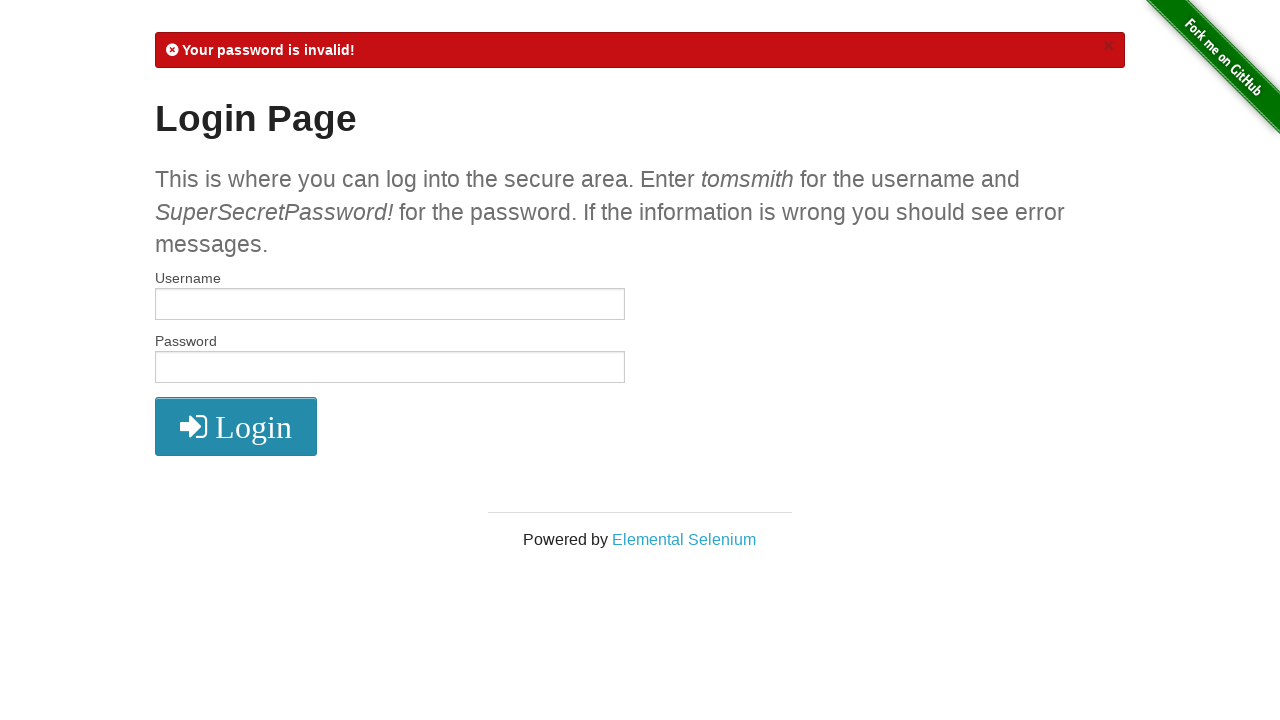

Cleared username field on #username
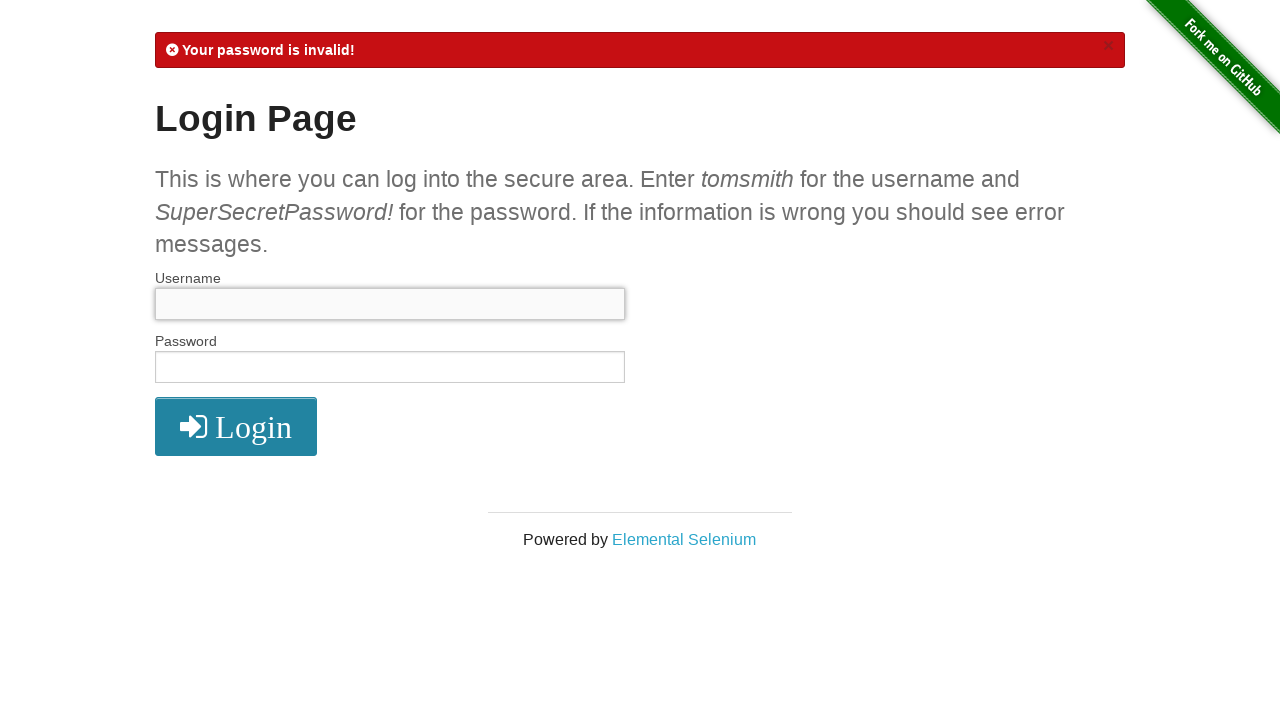

Cleared password field on #password
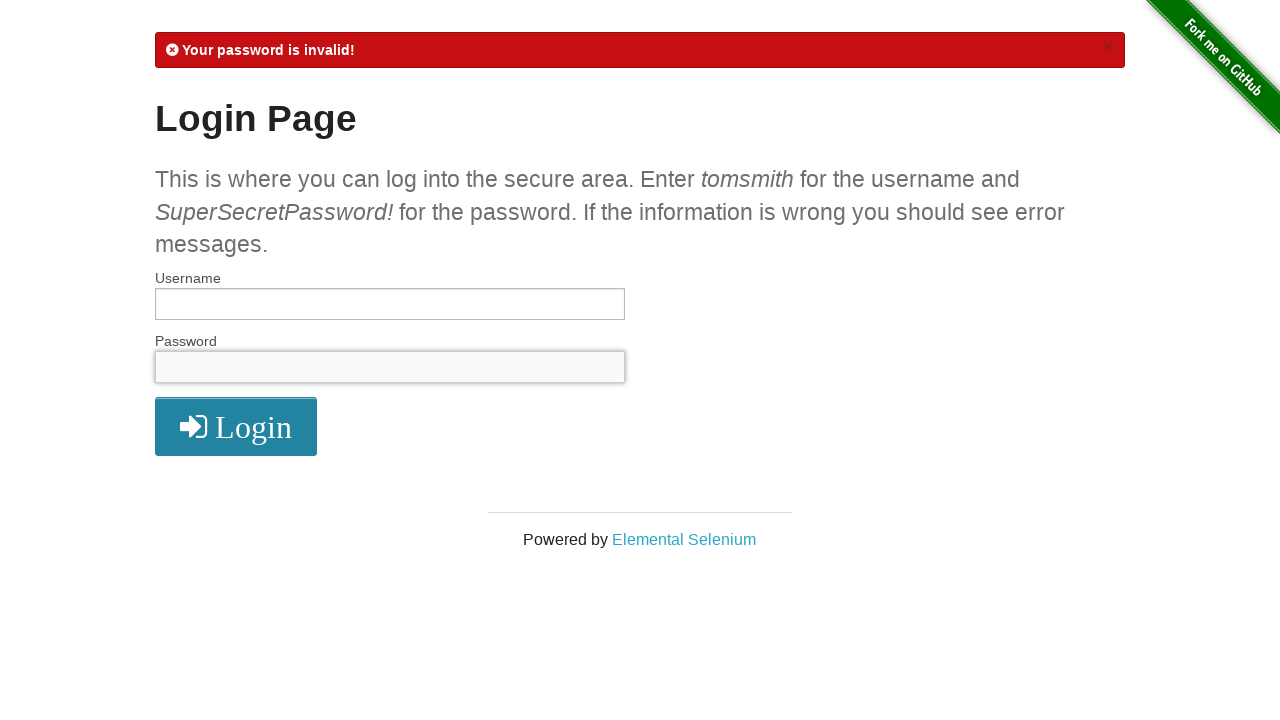

Filled username field with 'tomsmith' on #username
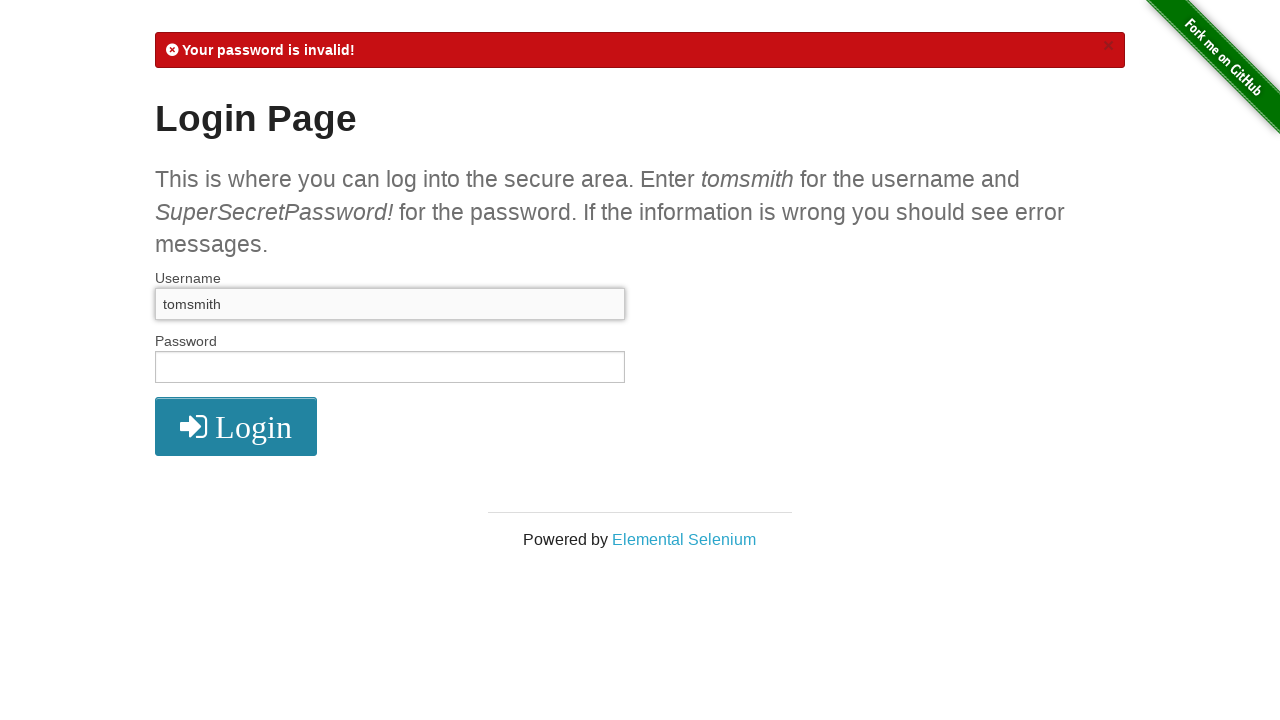

Filled password field with 'log' attempt on #password
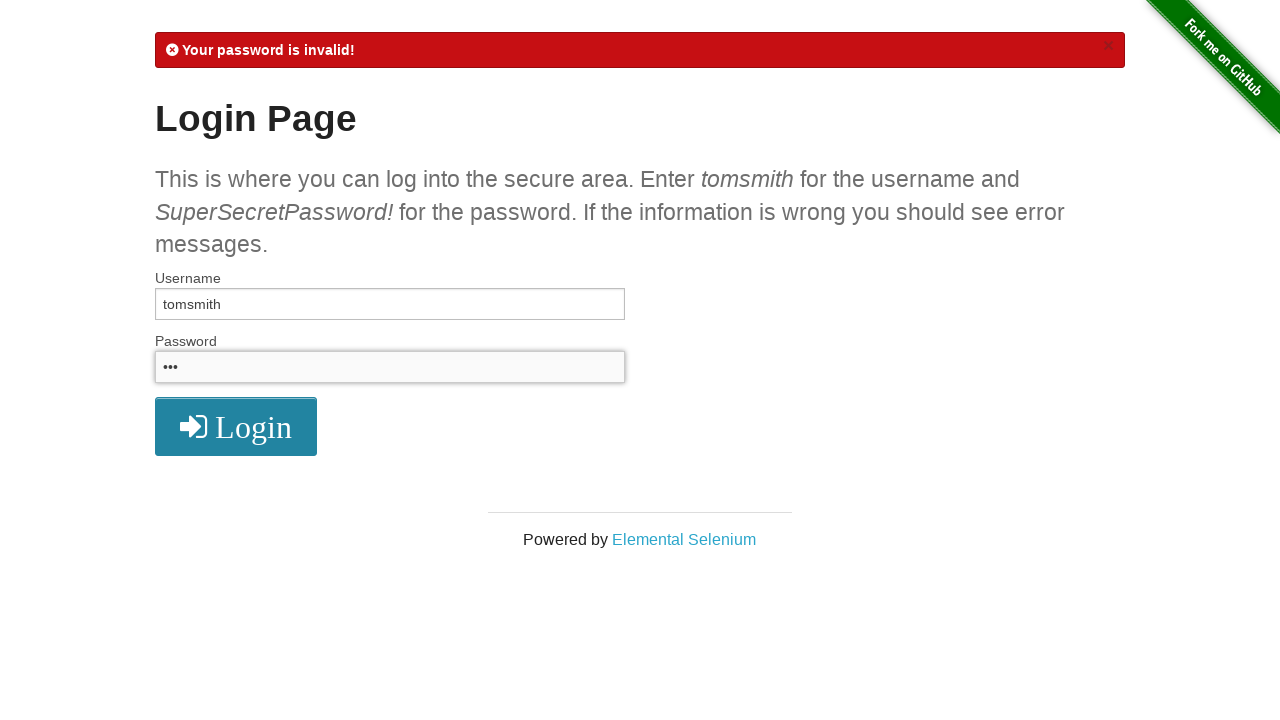

Clicked login button with password attempt 'log' at (236, 427) on xpath=//*[@id='login']/button/i
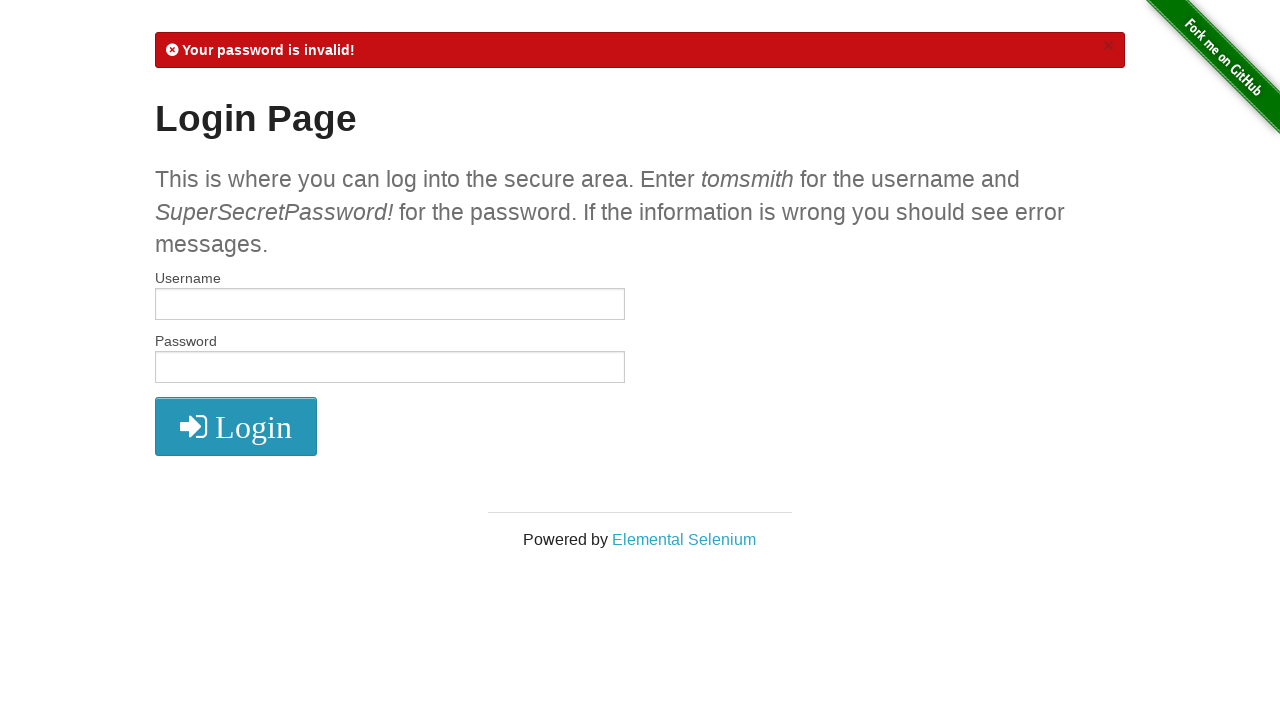

Cleared username field on #username
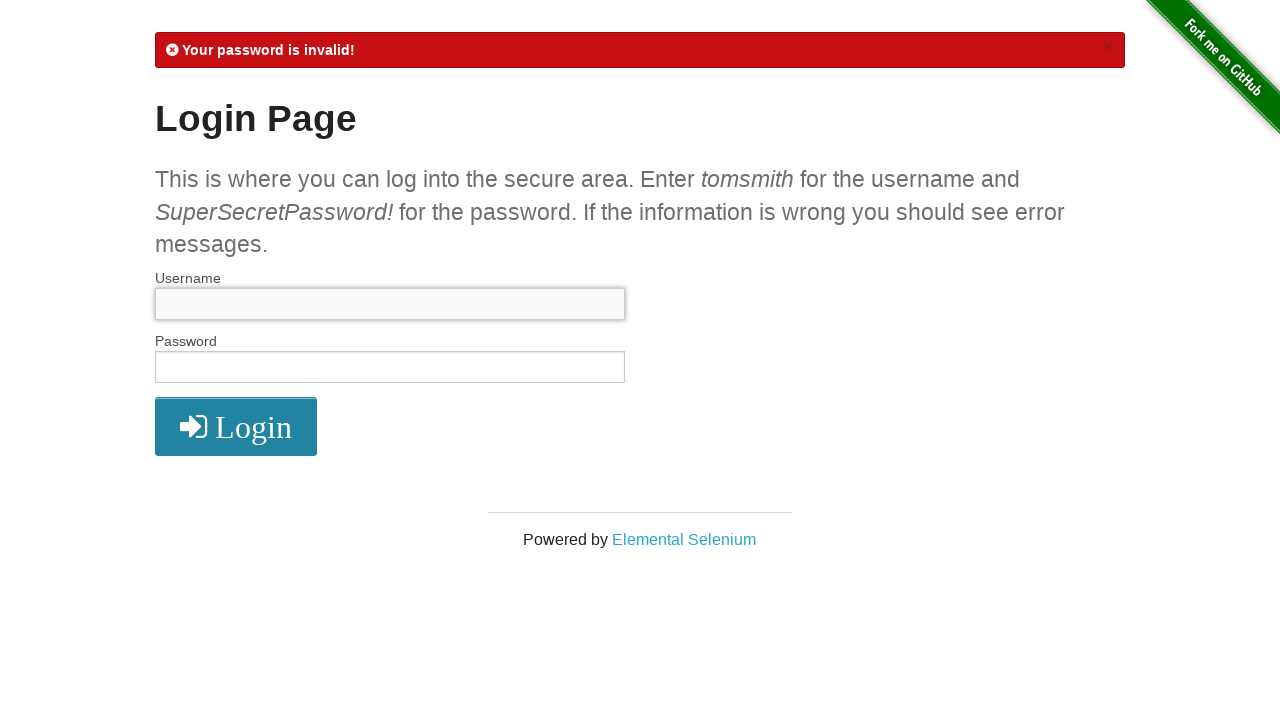

Cleared password field on #password
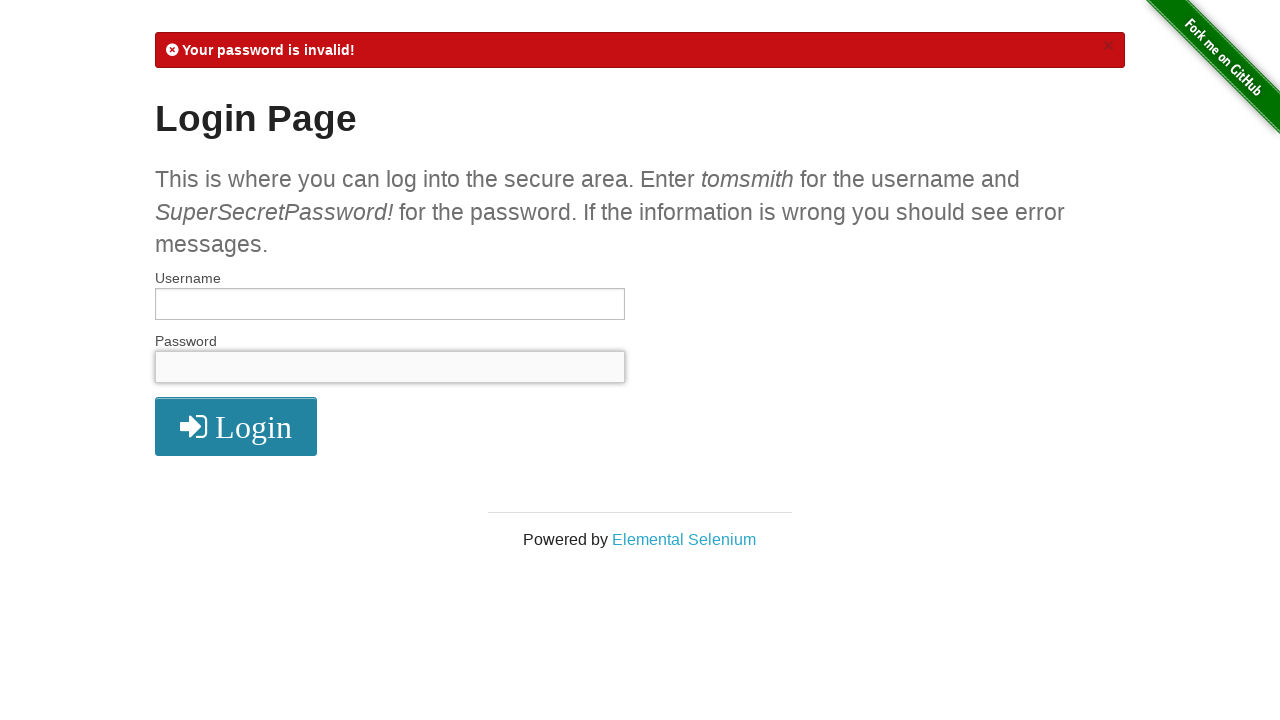

Filled username field with 'tomsmith' on #username
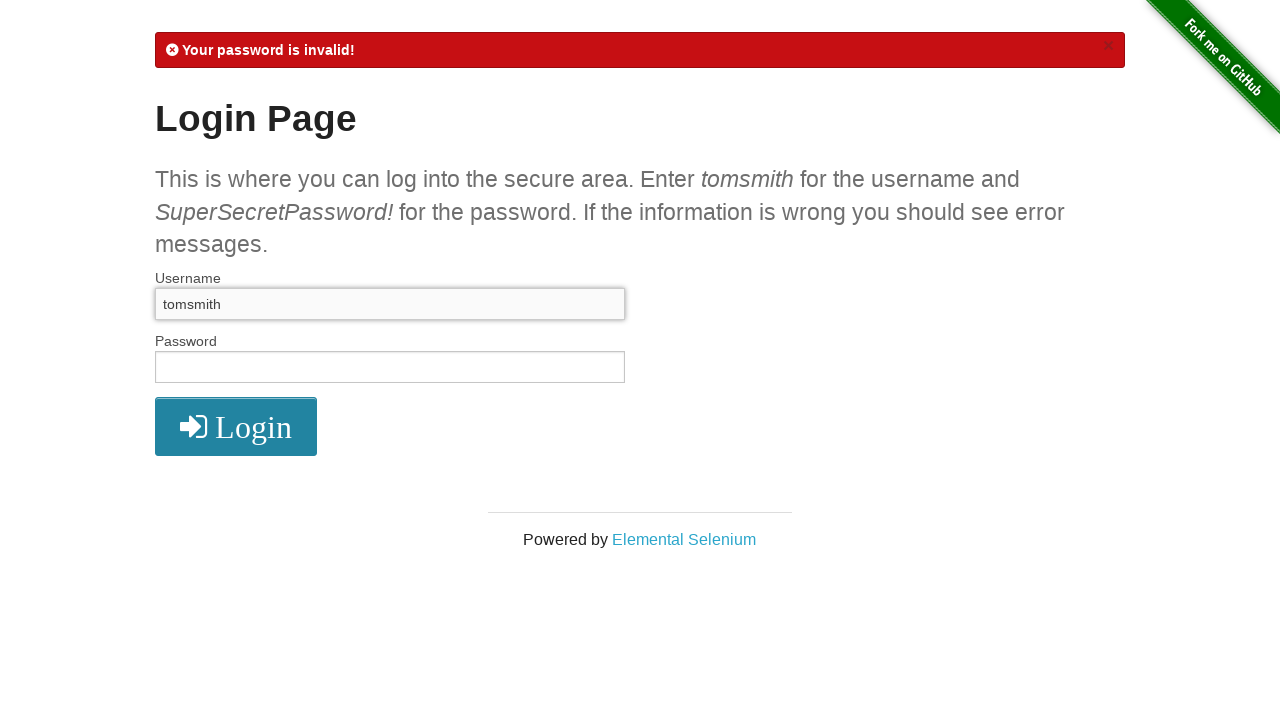

Filled password field with 'into' attempt on #password
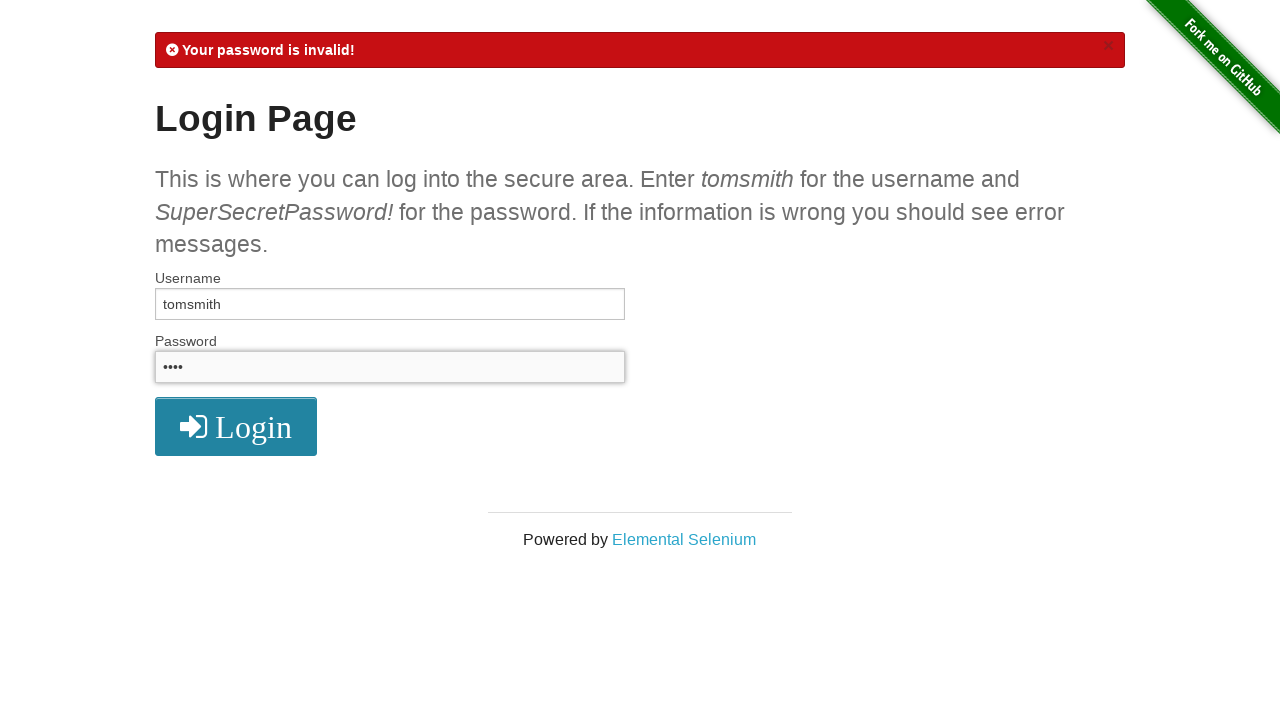

Clicked login button with password attempt 'into' at (236, 427) on xpath=//*[@id='login']/button/i
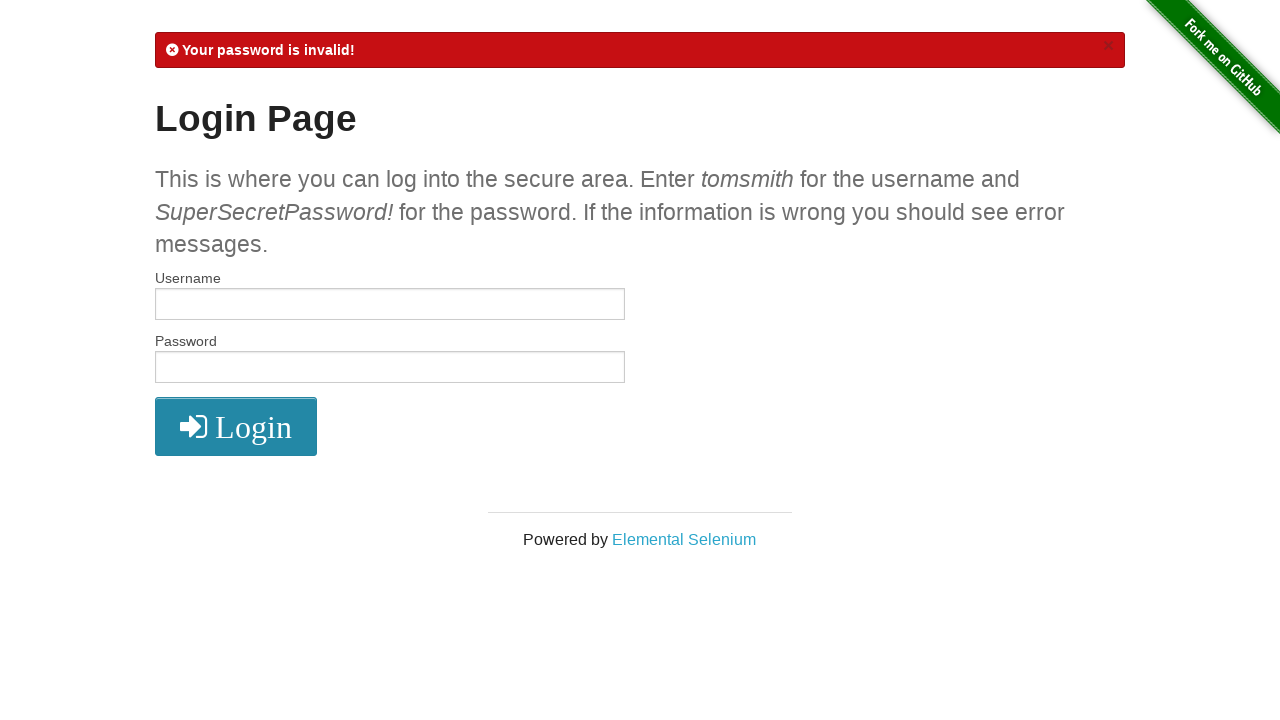

Cleared username field on #username
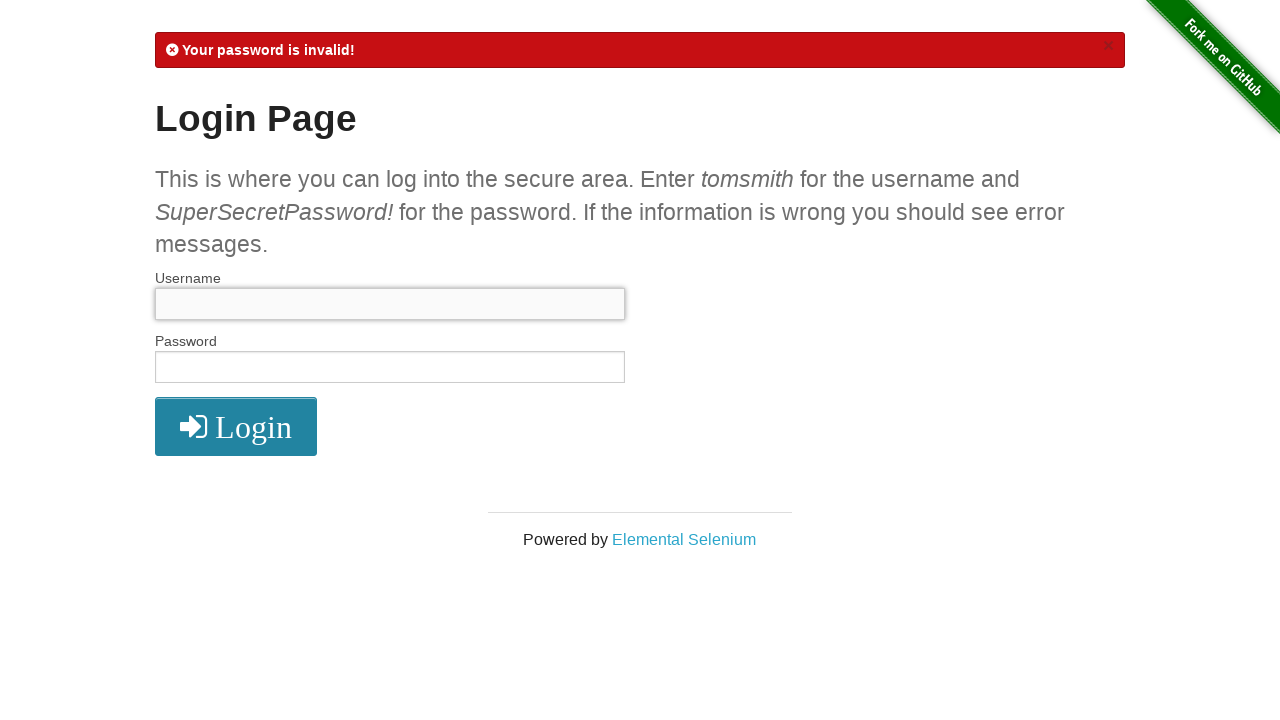

Cleared password field on #password
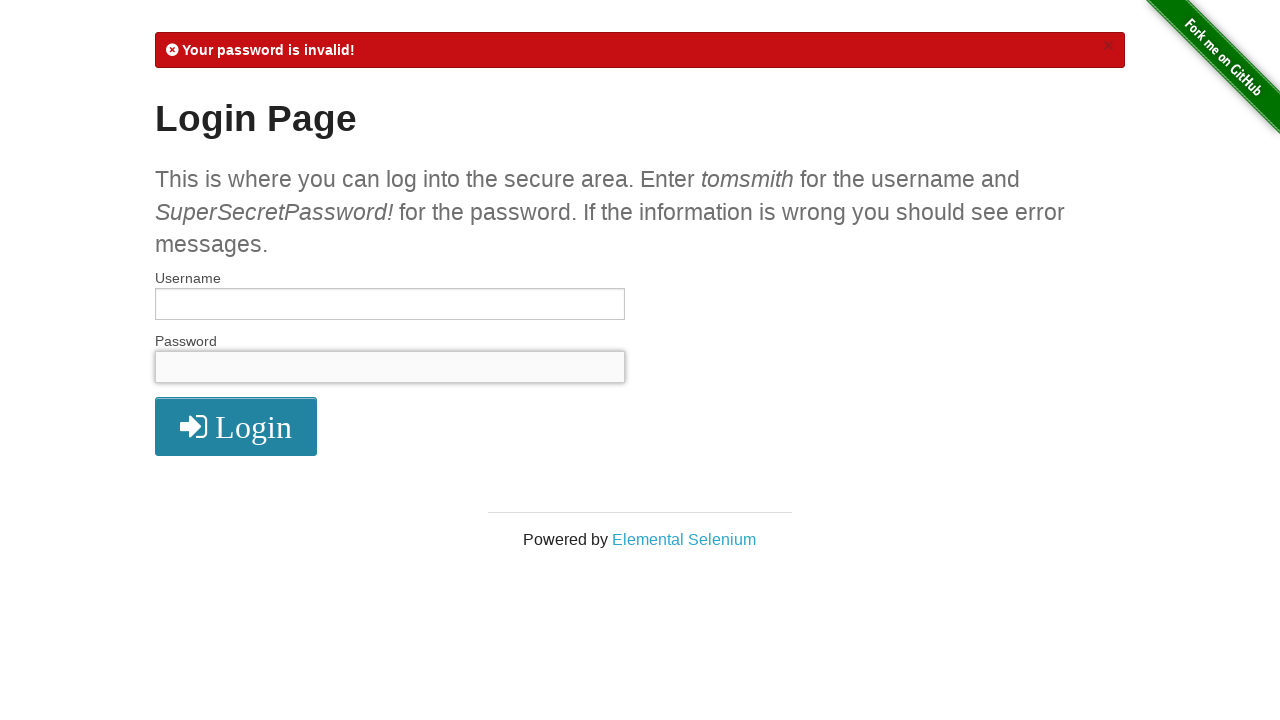

Filled username field with 'tomsmith' on #username
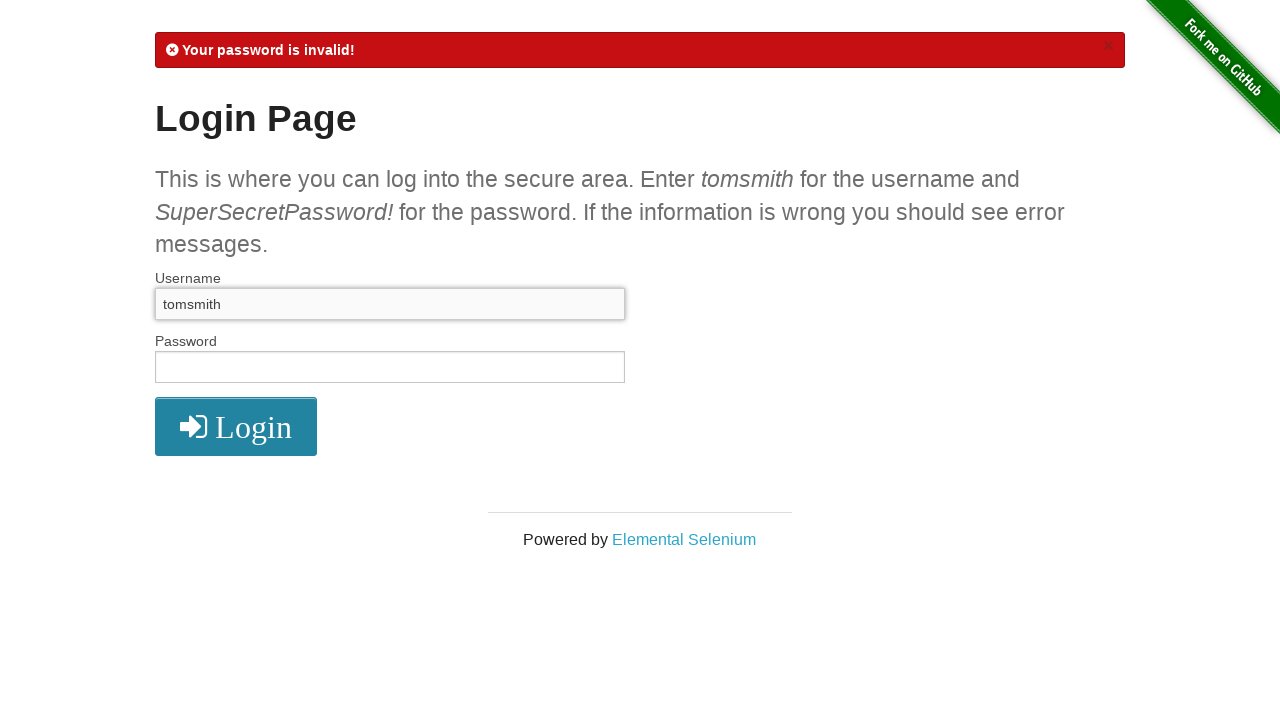

Filled password field with 'the' attempt on #password
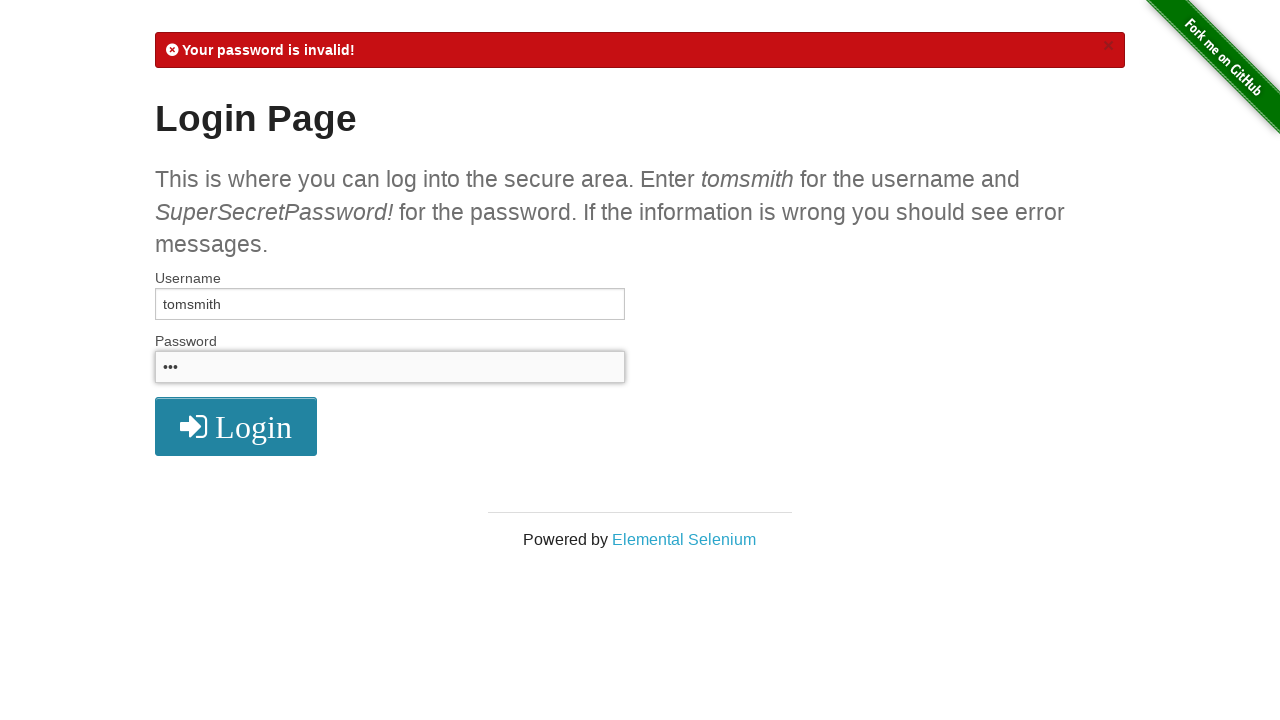

Clicked login button with password attempt 'the' at (236, 427) on xpath=//*[@id='login']/button/i
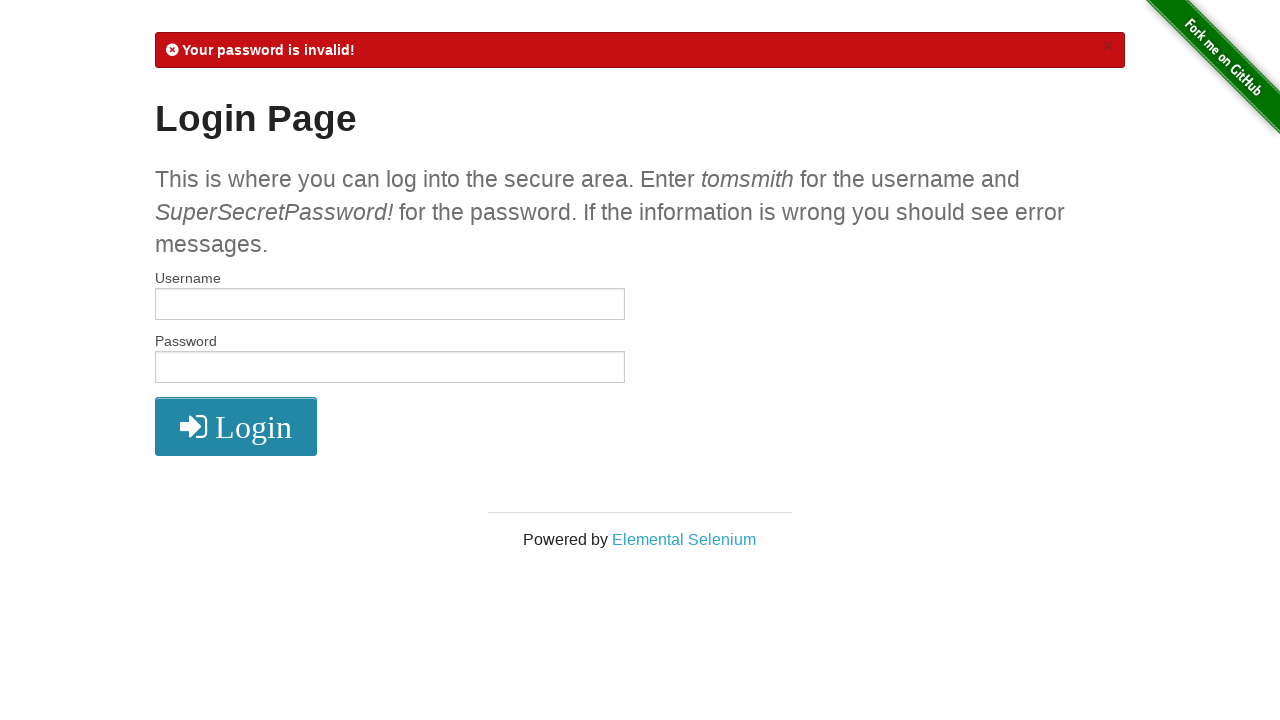

Cleared username field on #username
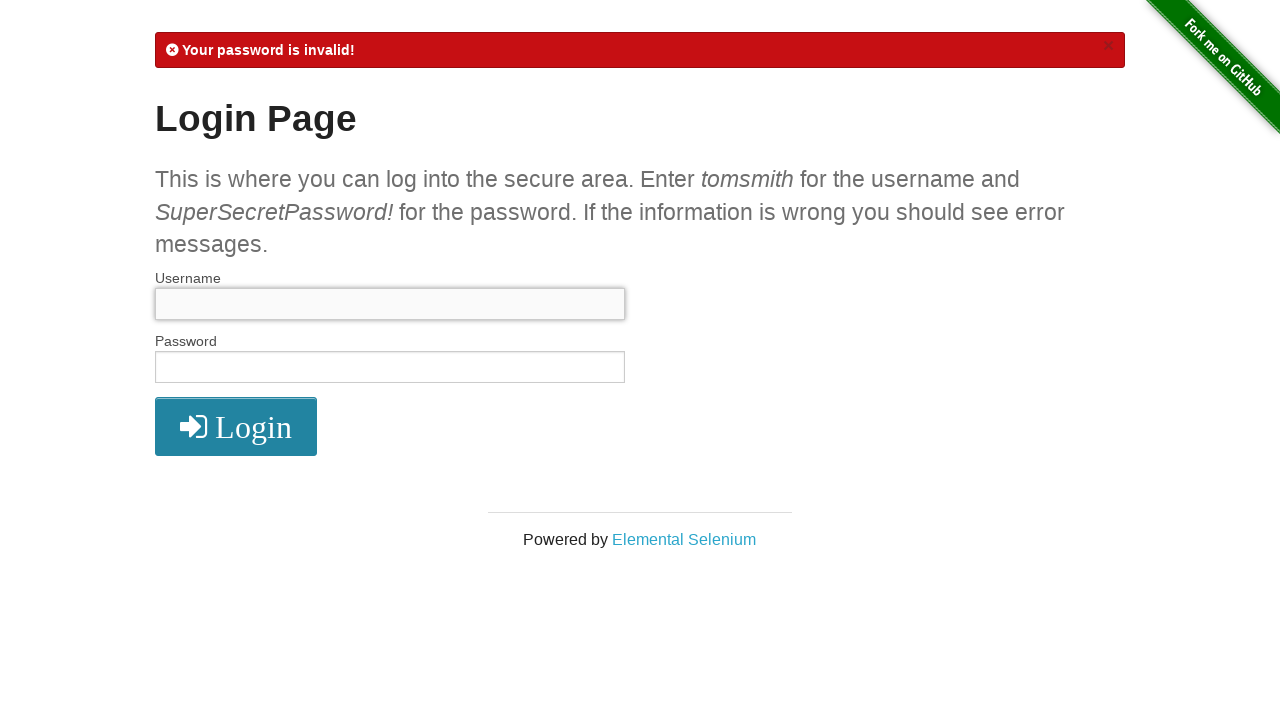

Cleared password field on #password
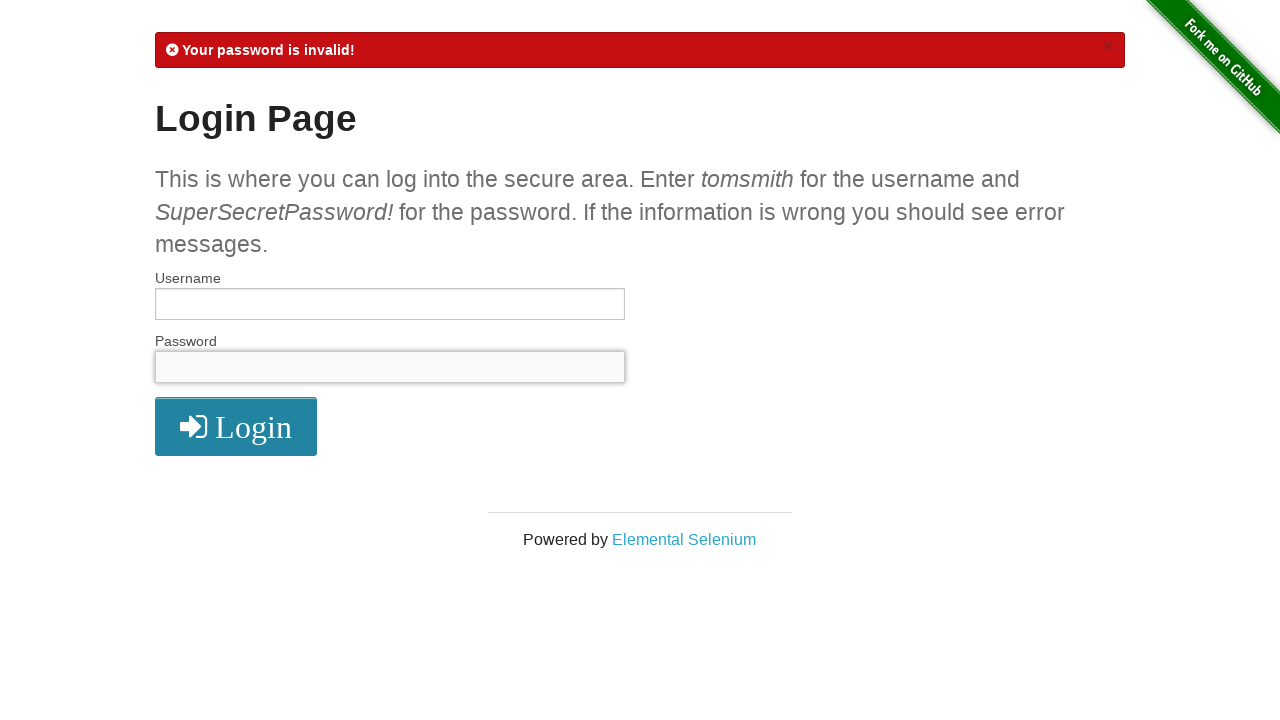

Filled username field with 'tomsmith' on #username
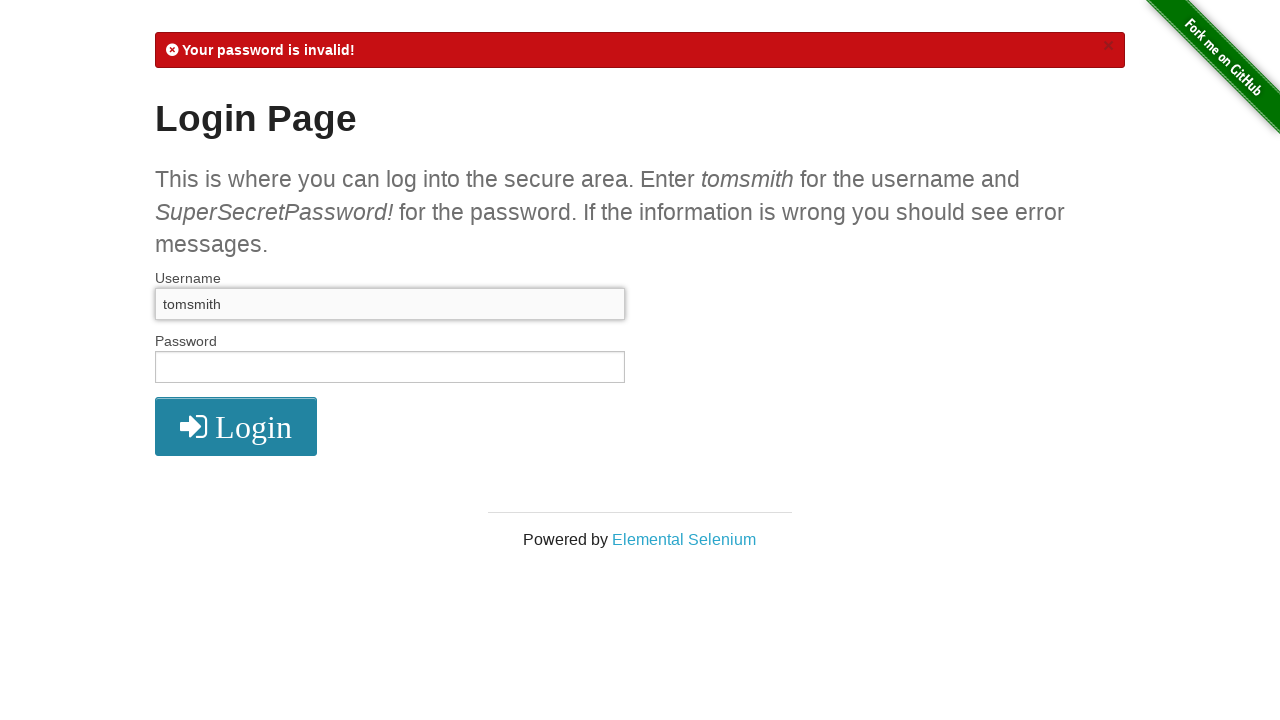

Filled password field with 'secure' attempt on #password
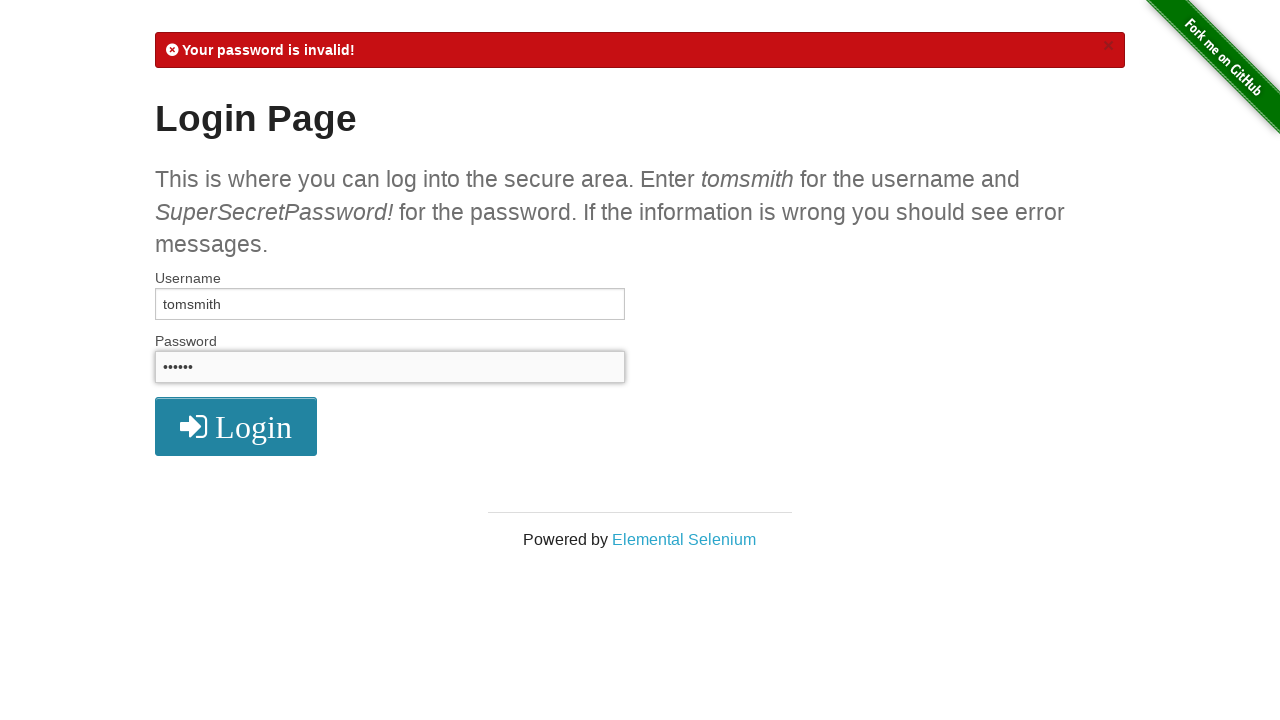

Clicked login button with password attempt 'secure' at (236, 427) on xpath=//*[@id='login']/button/i
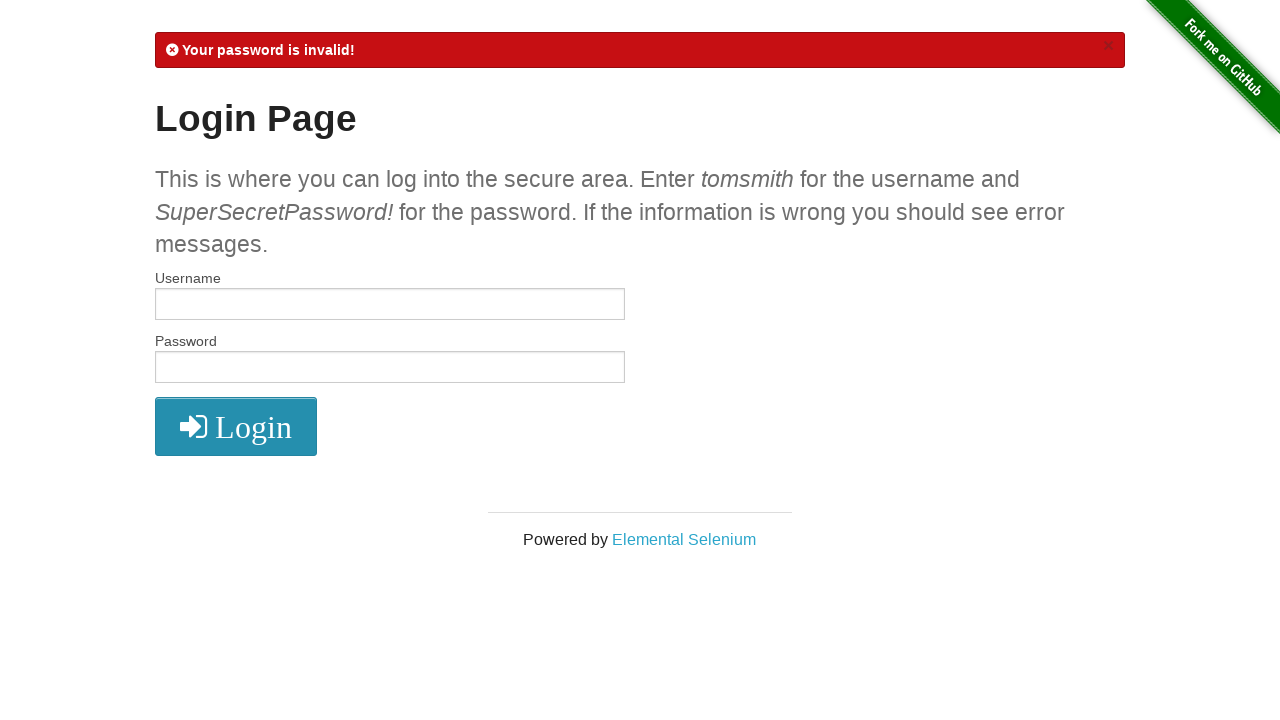

Cleared username field on #username
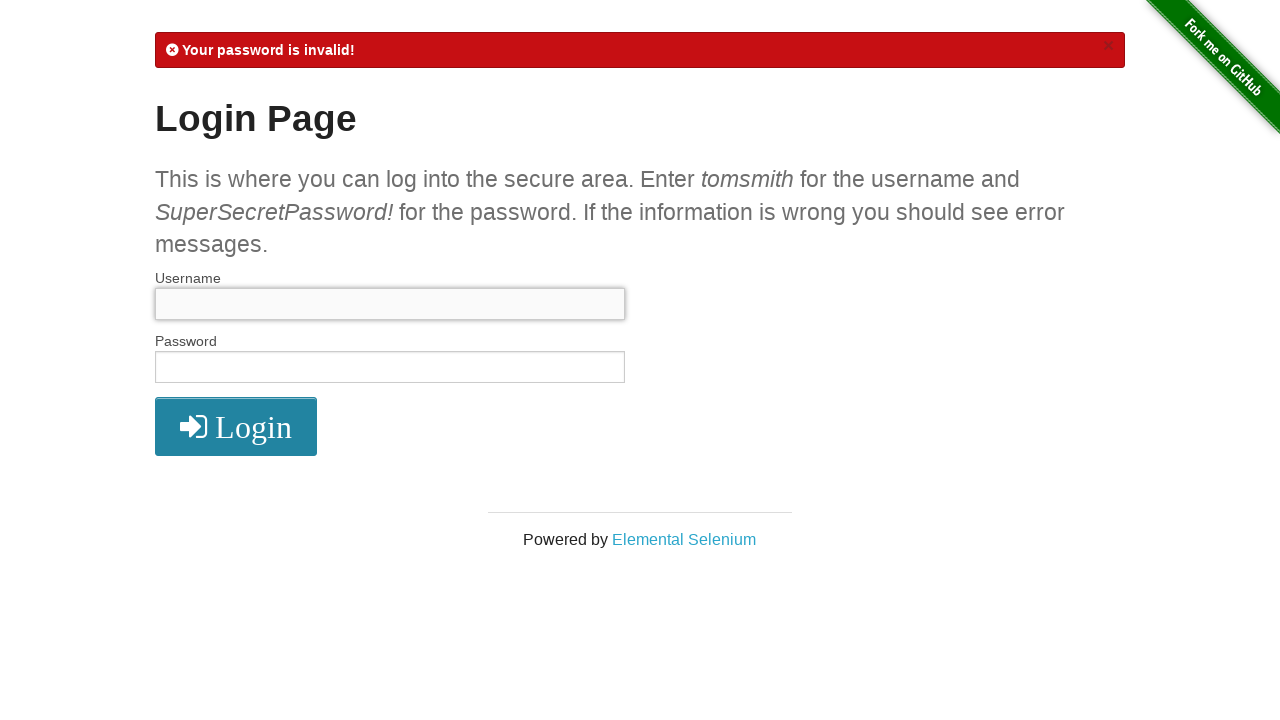

Cleared password field on #password
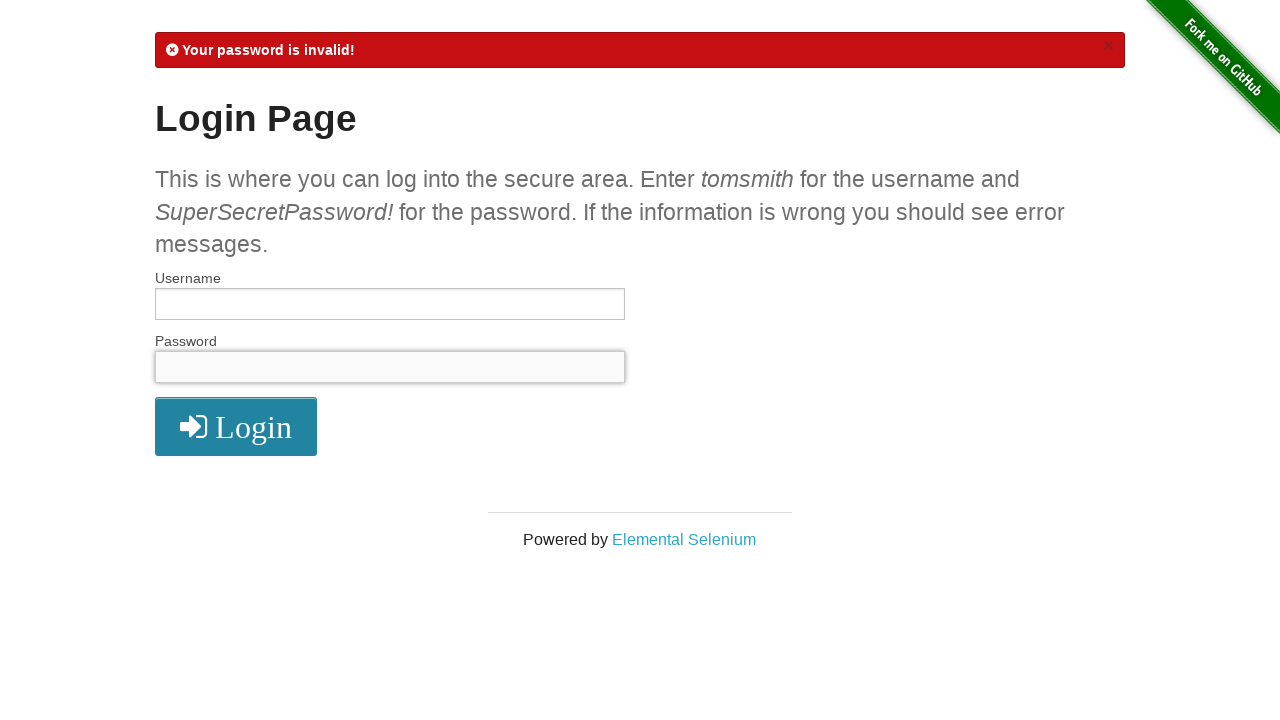

Filled username field with 'tomsmith' on #username
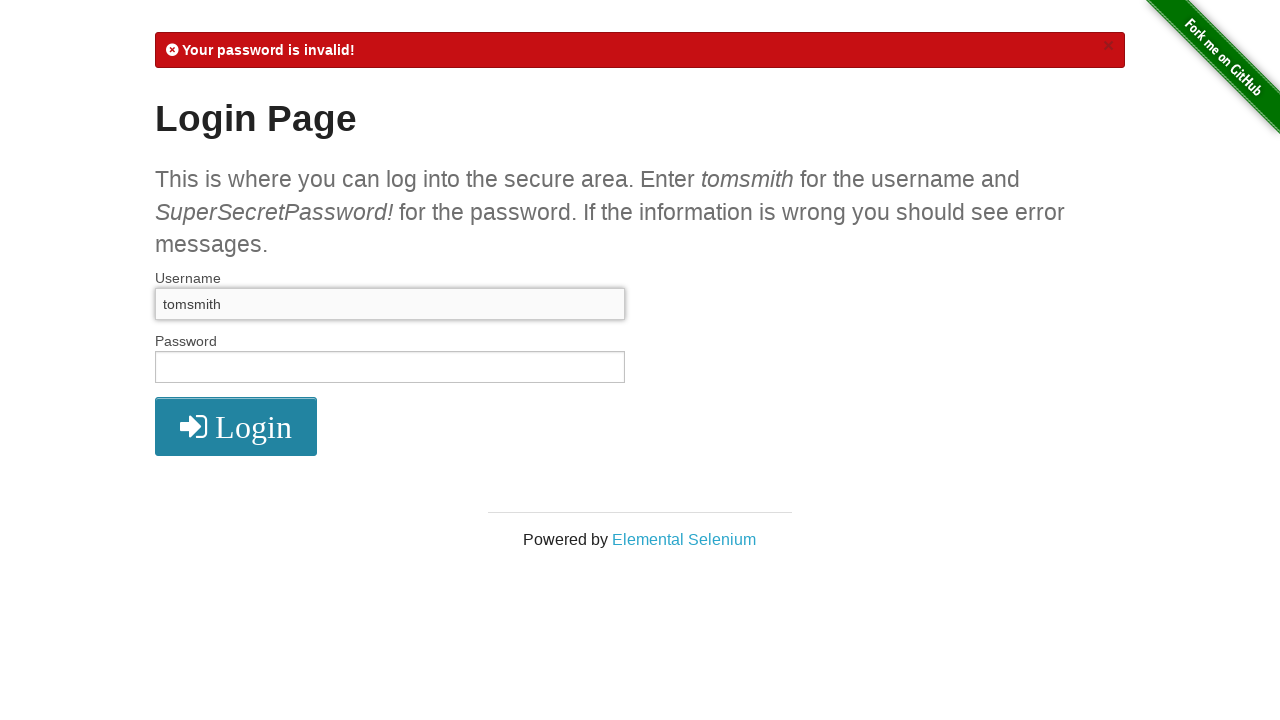

Filled password field with 'area.' attempt on #password
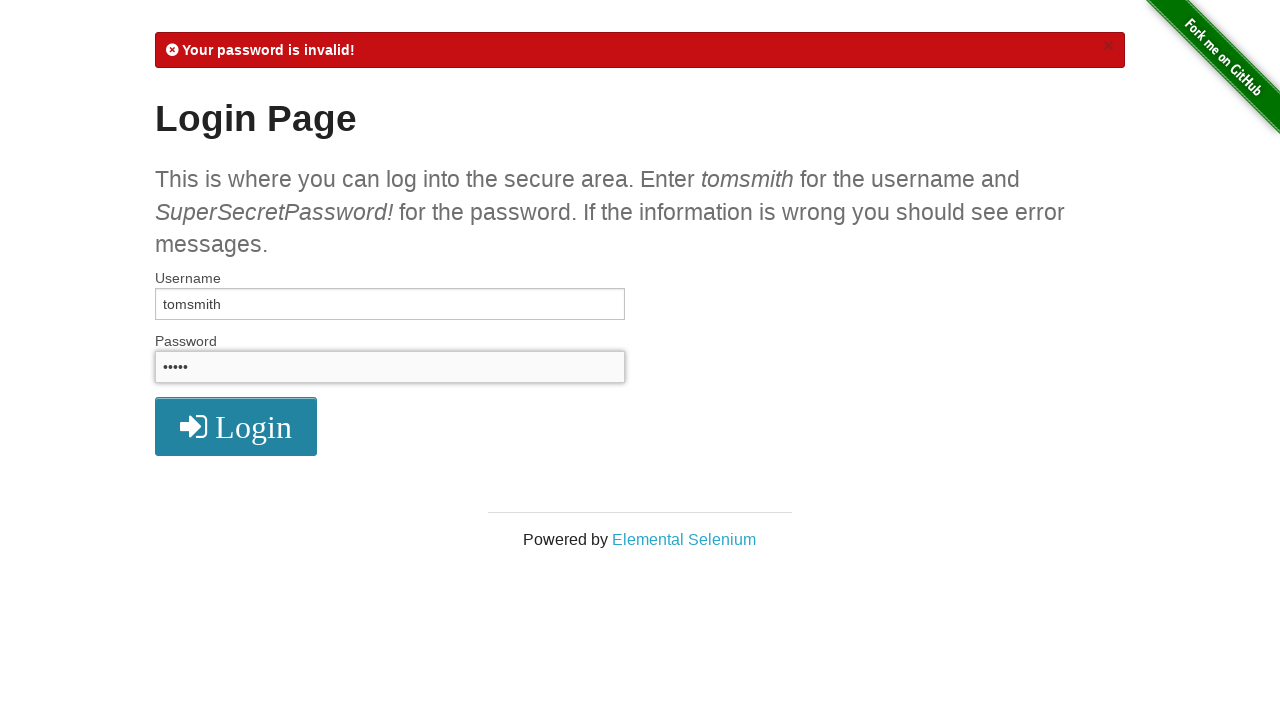

Clicked login button with password attempt 'area.' at (236, 427) on xpath=//*[@id='login']/button/i
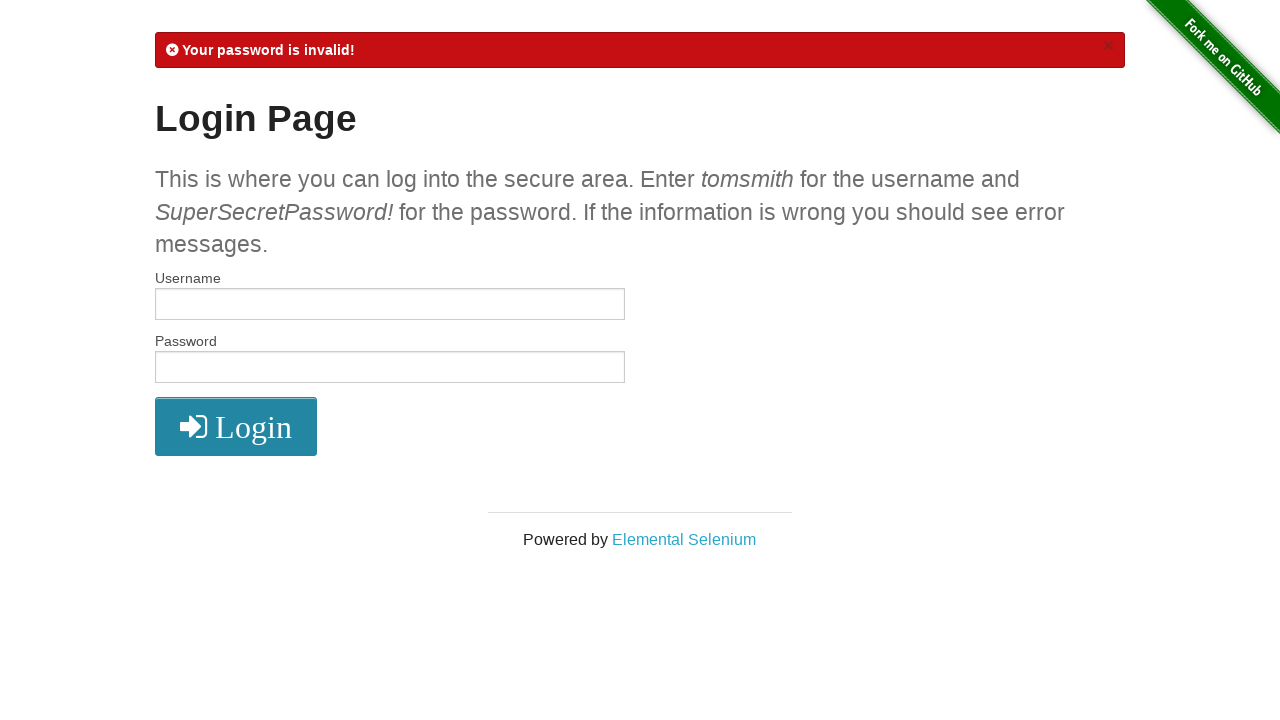

Cleared username field on #username
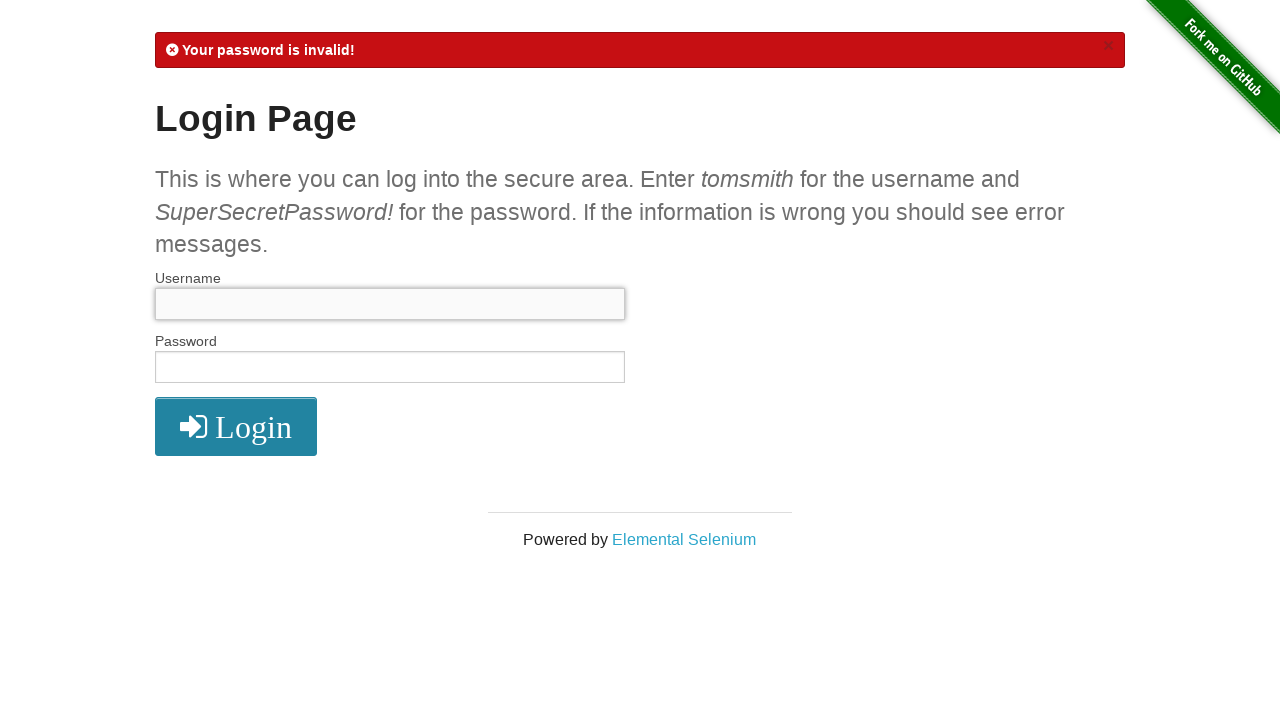

Cleared password field on #password
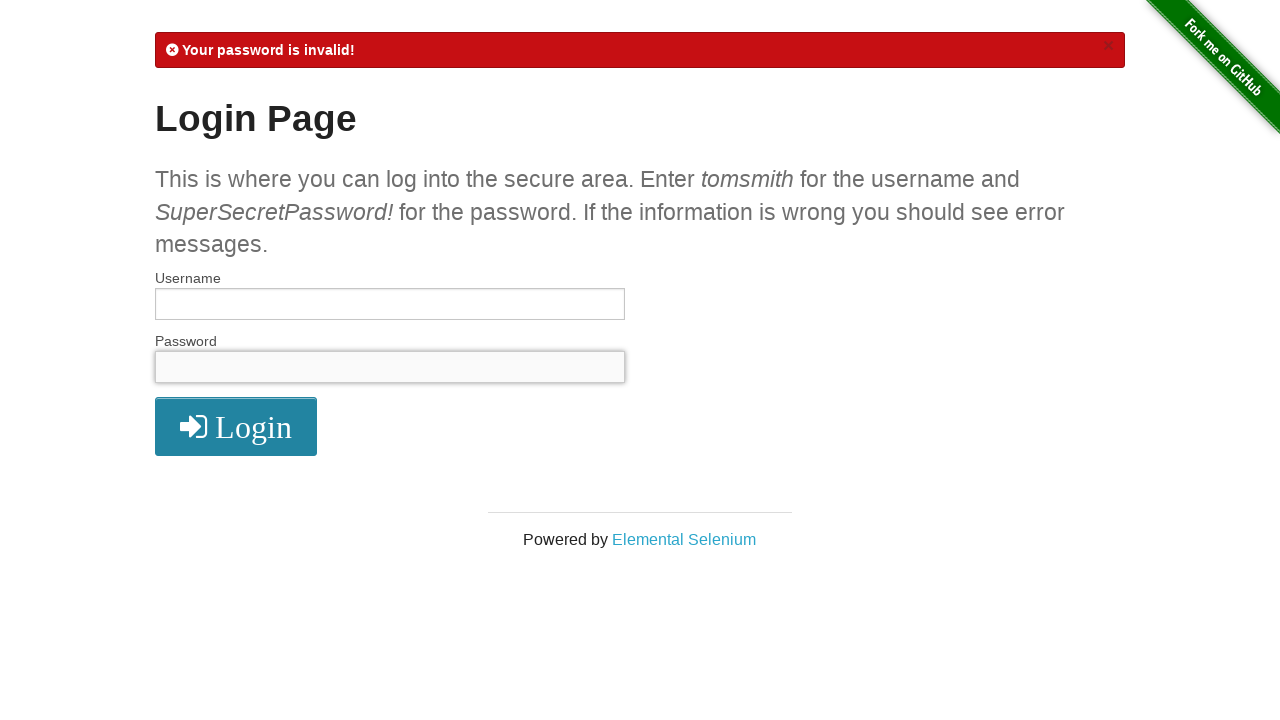

Filled username field with 'tomsmith' on #username
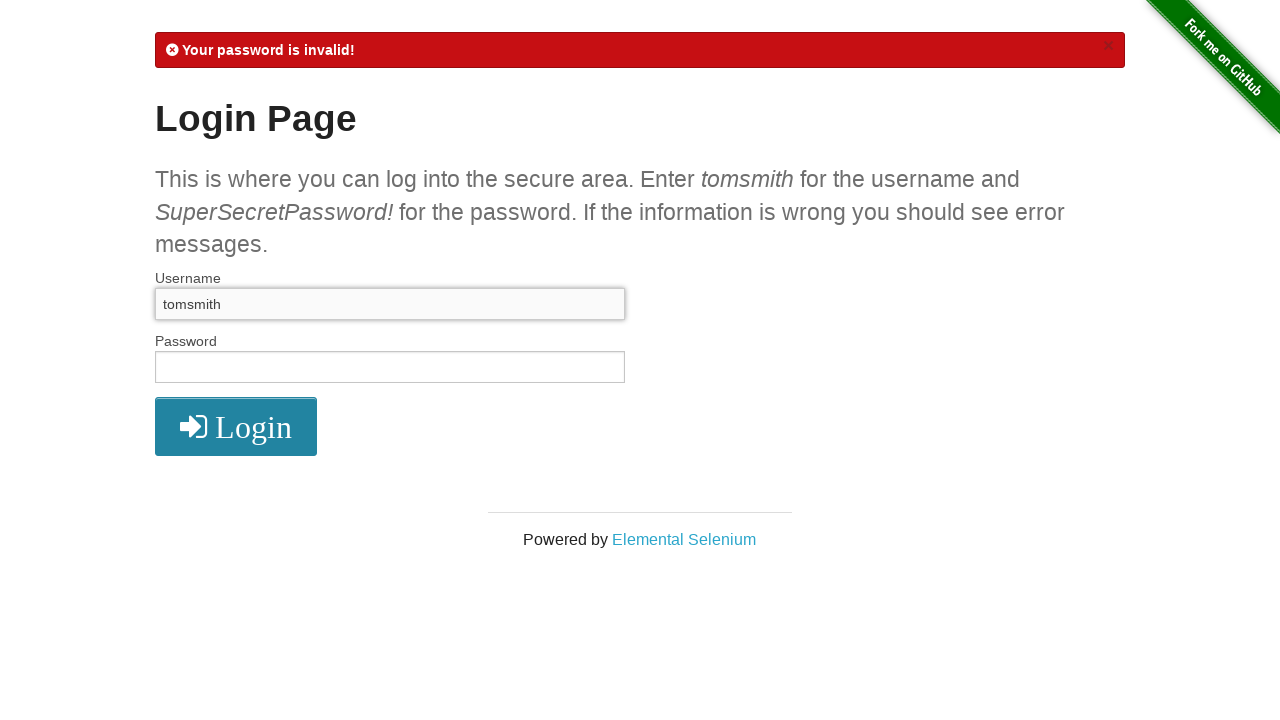

Filled password field with 'Enter' attempt on #password
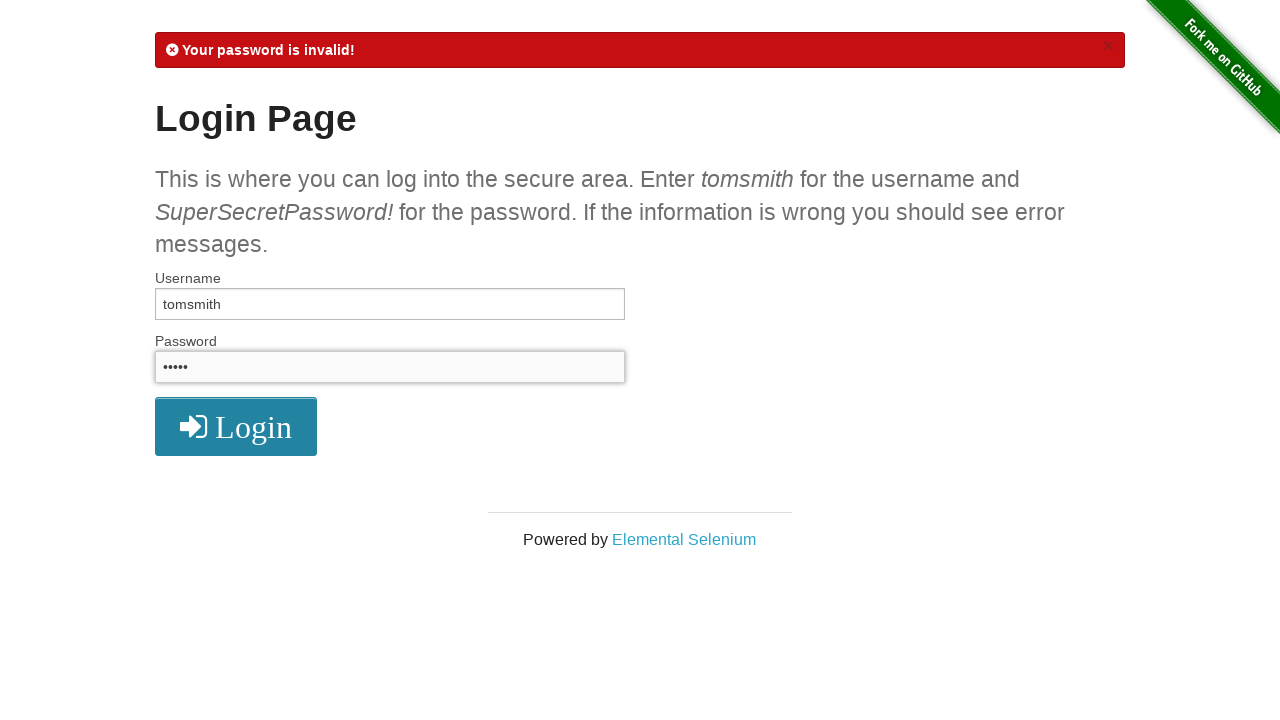

Clicked login button with password attempt 'Enter' at (236, 427) on xpath=//*[@id='login']/button/i
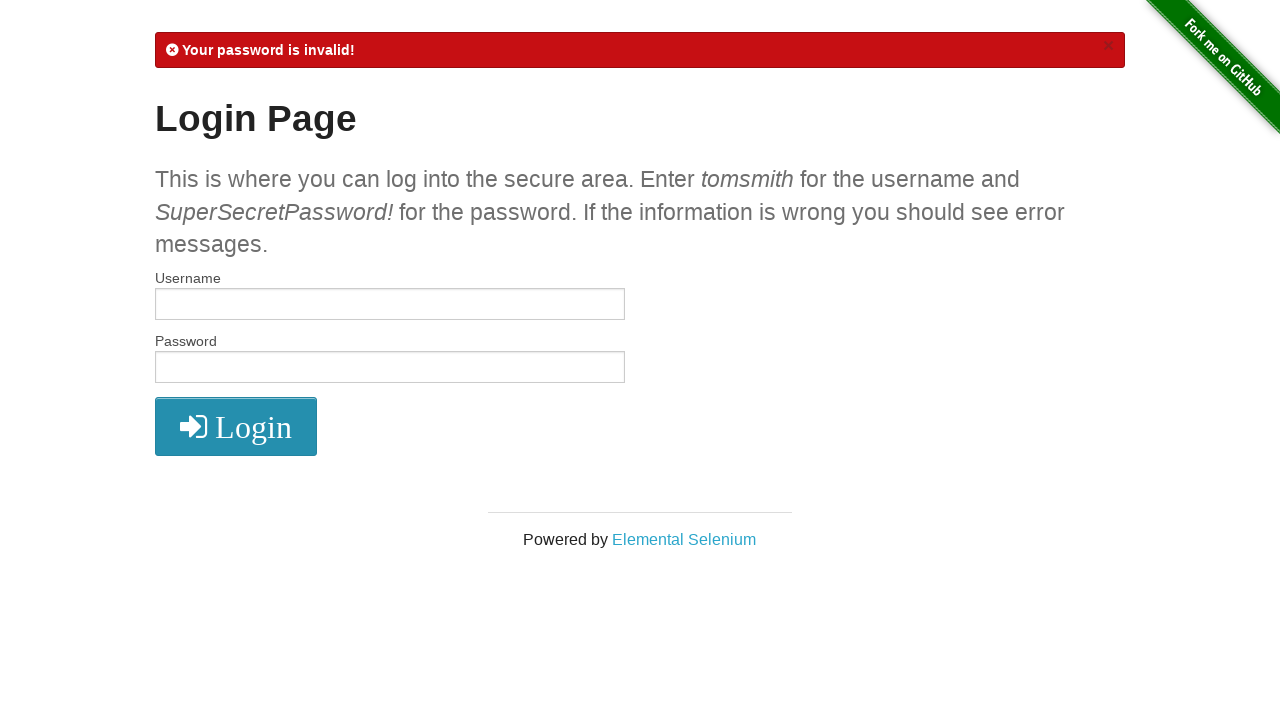

Cleared username field on #username
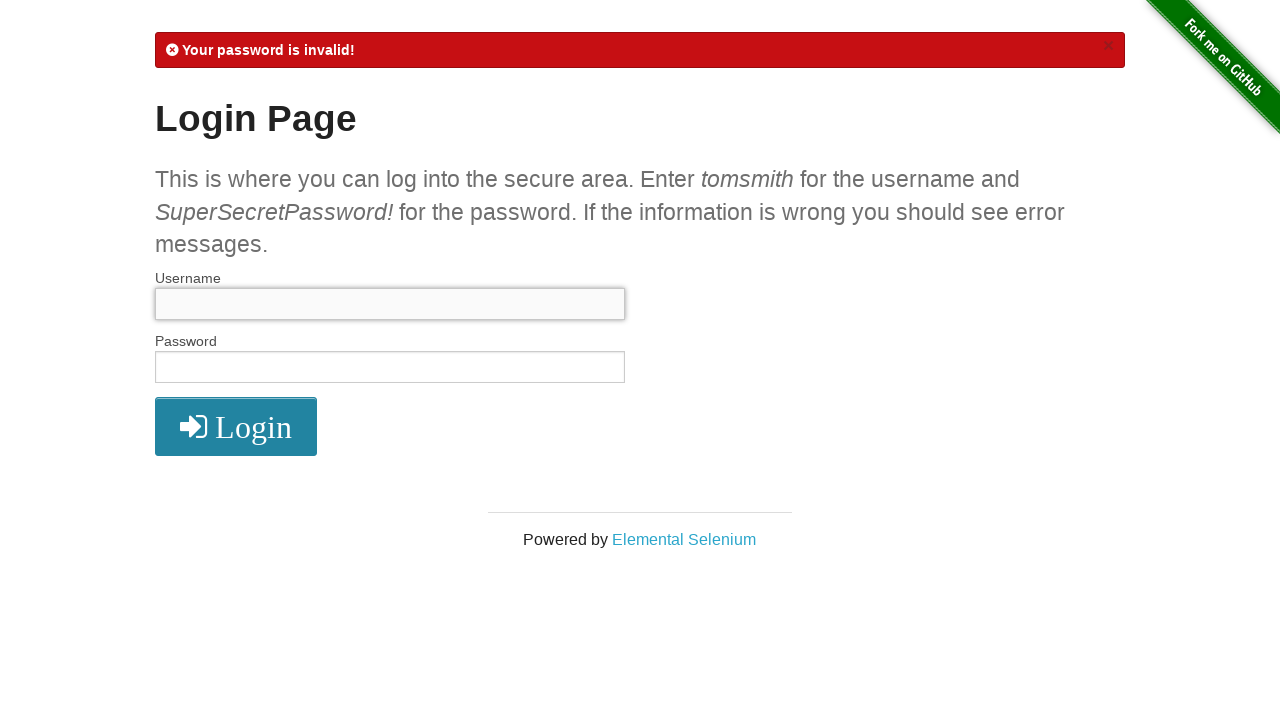

Cleared password field on #password
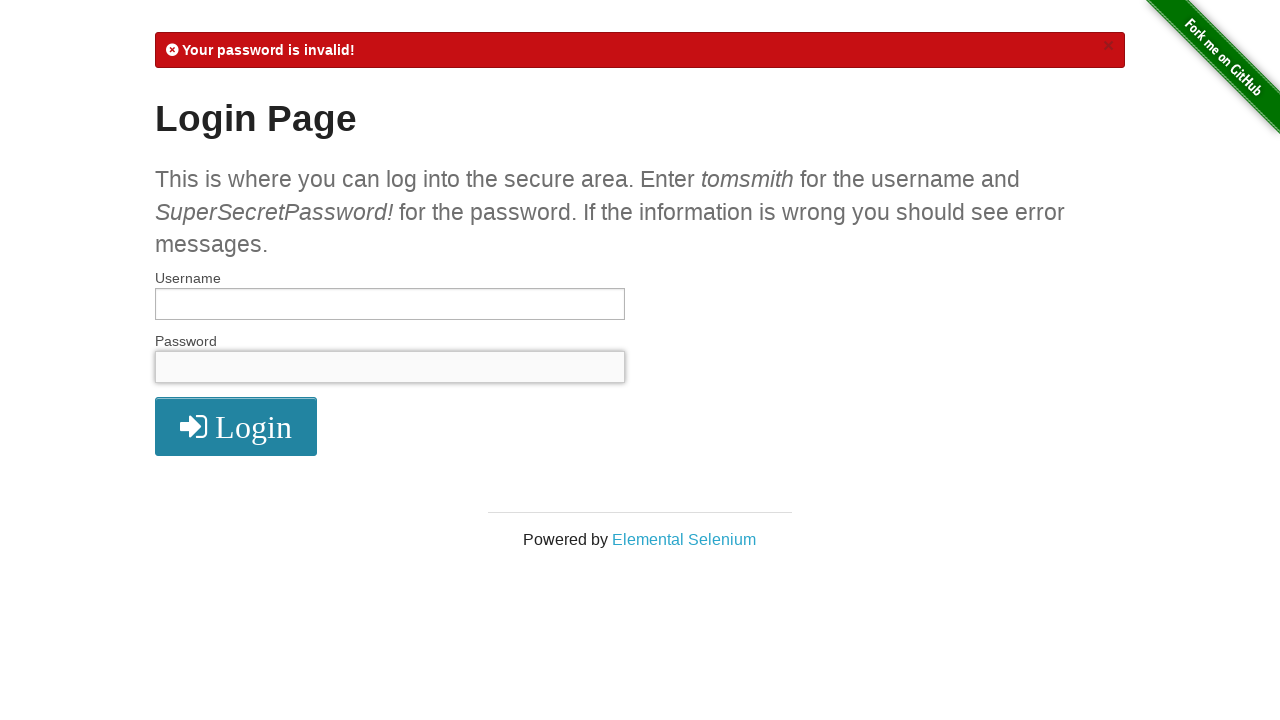

Filled username field with 'tomsmith' on #username
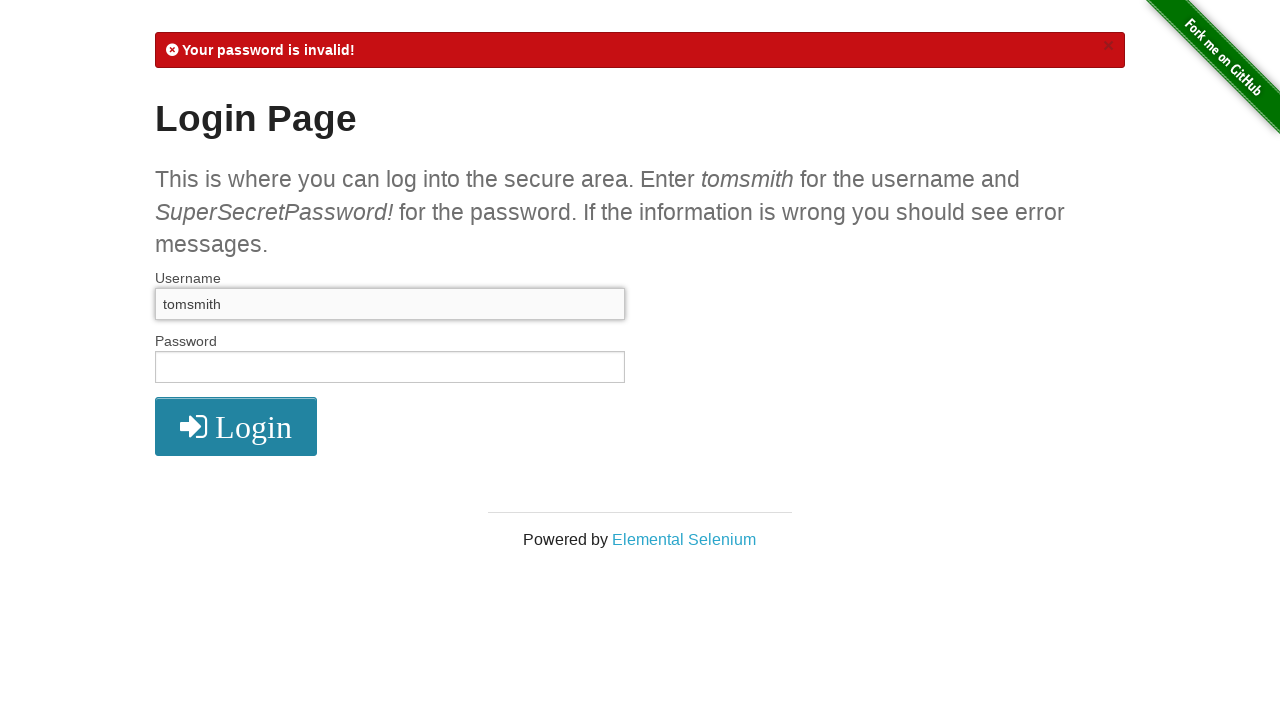

Filled password field with 'tomsmith' attempt on #password
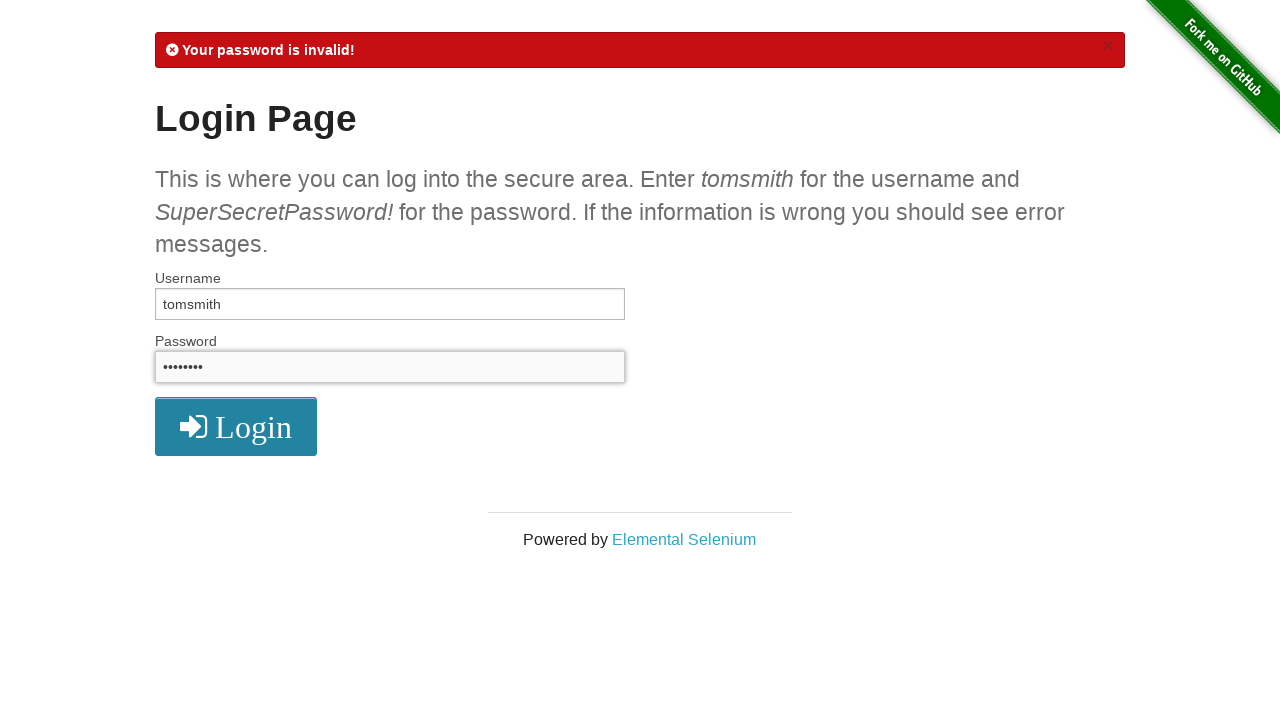

Clicked login button with password attempt 'tomsmith' at (236, 427) on xpath=//*[@id='login']/button/i
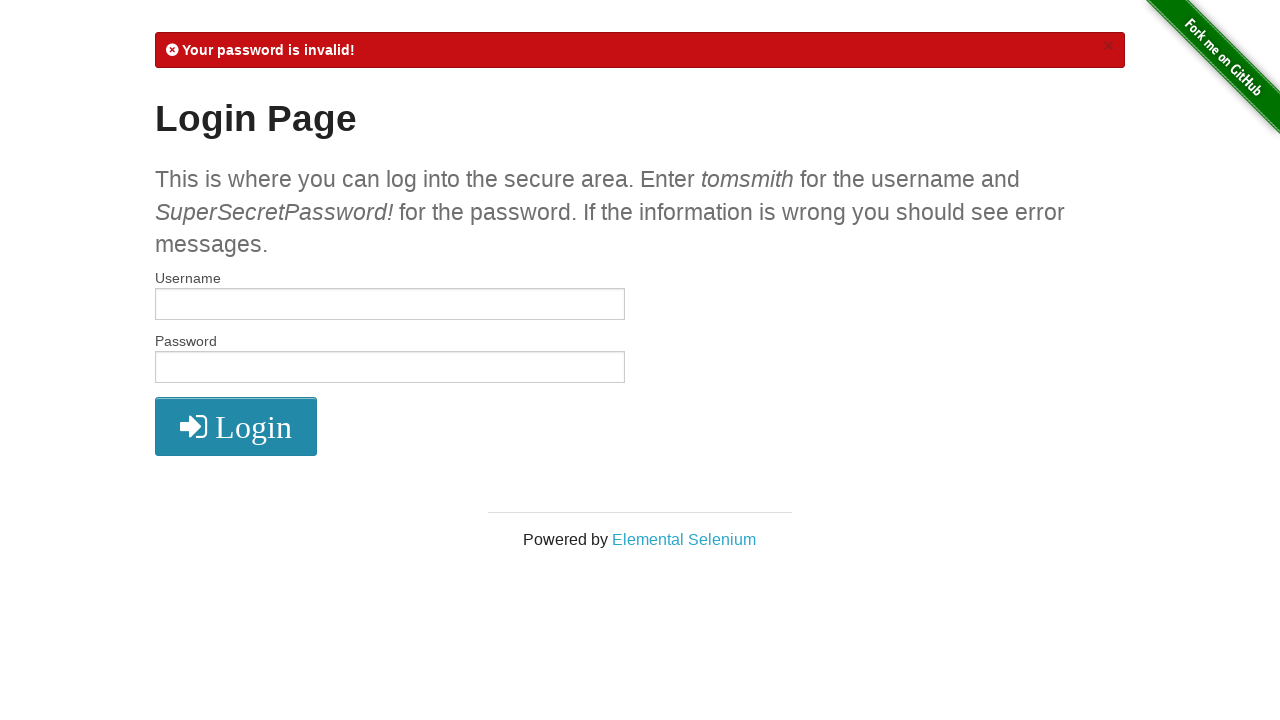

Cleared username field on #username
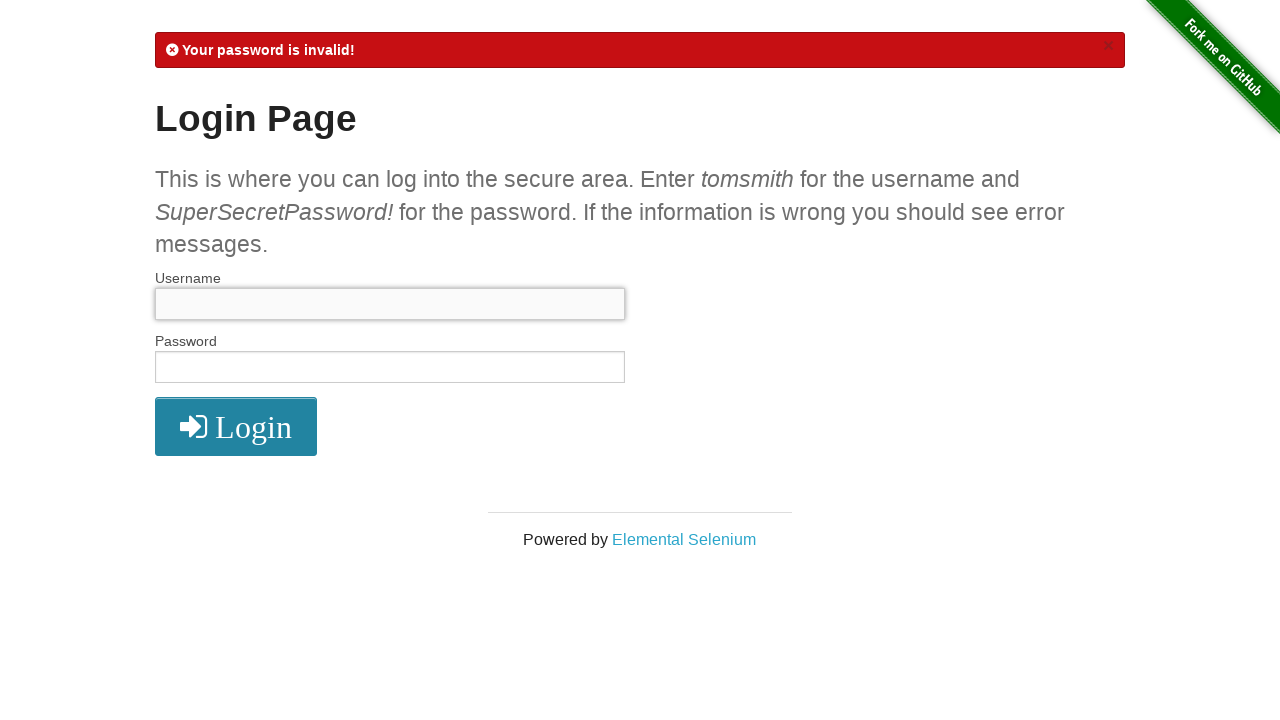

Cleared password field on #password
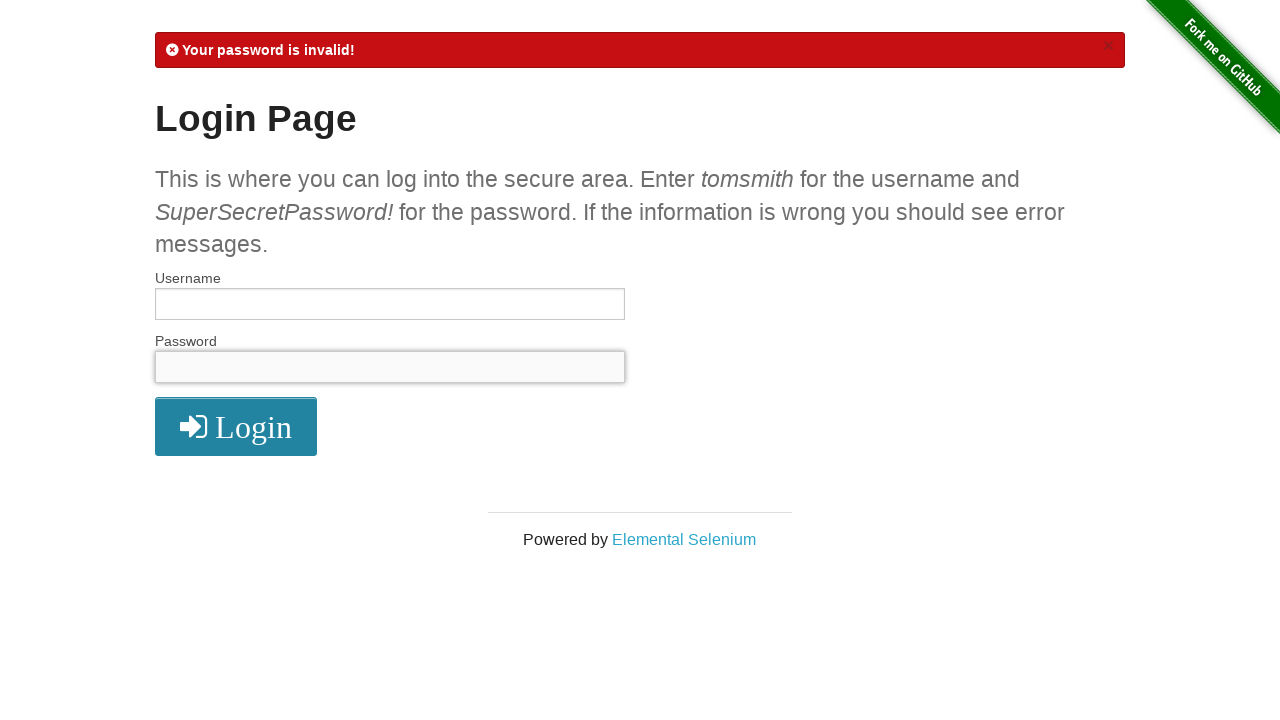

Filled username field with 'tomsmith' on #username
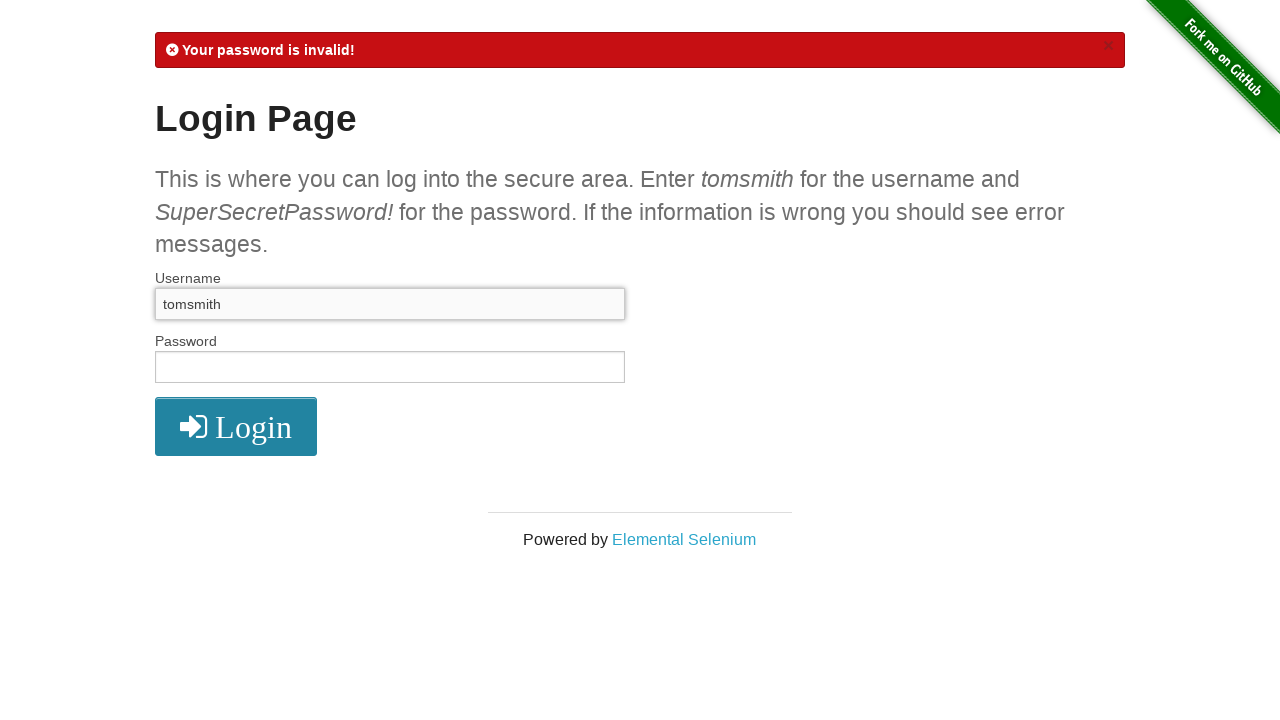

Filled password field with 'for' attempt on #password
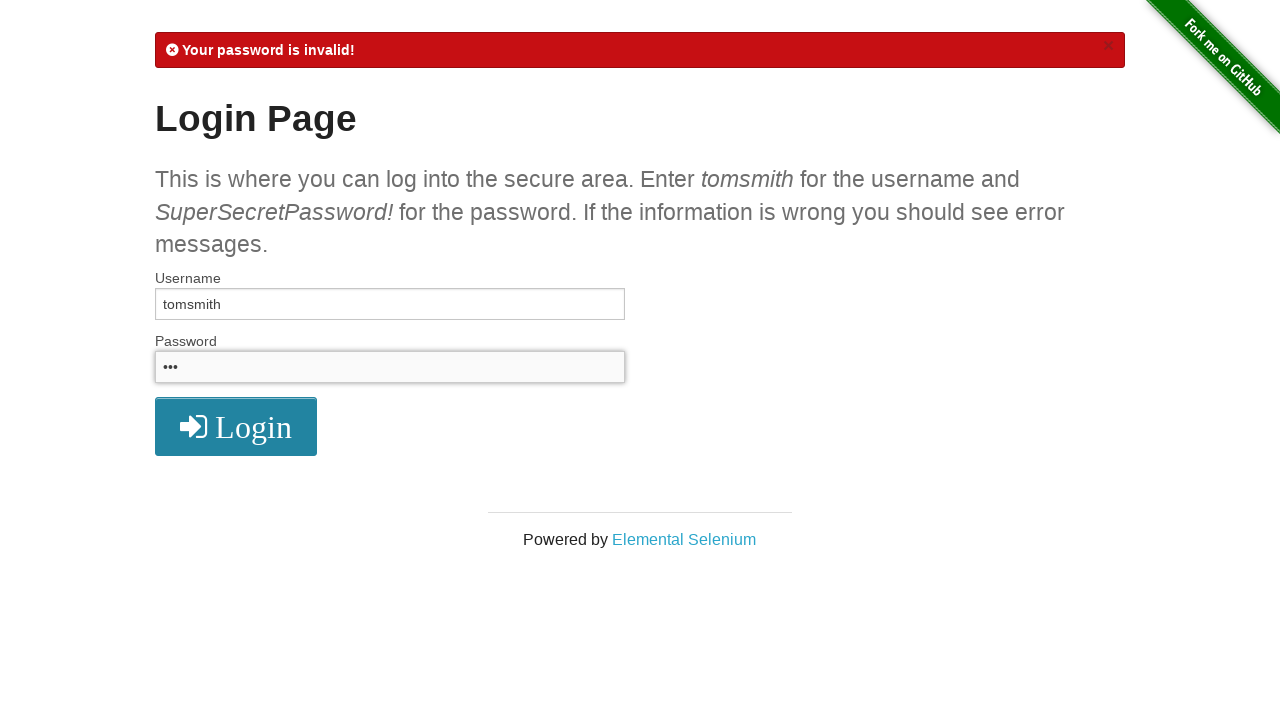

Clicked login button with password attempt 'for' at (236, 427) on xpath=//*[@id='login']/button/i
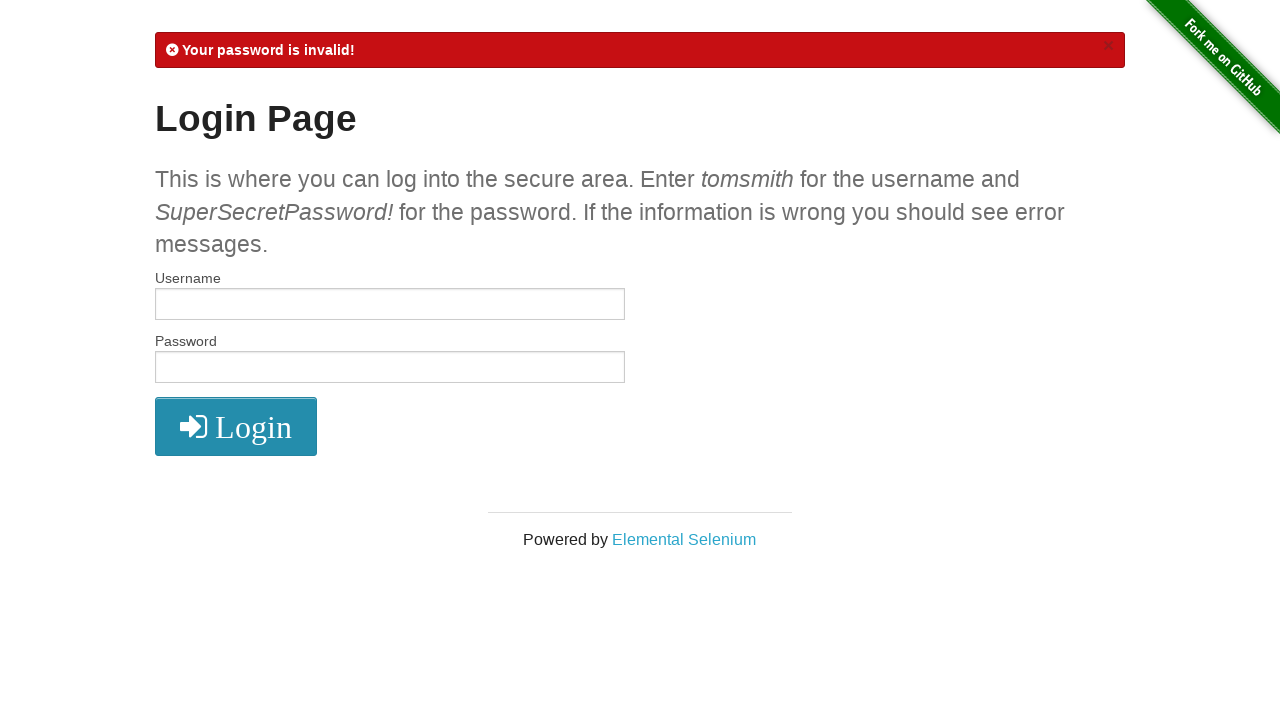

Cleared username field on #username
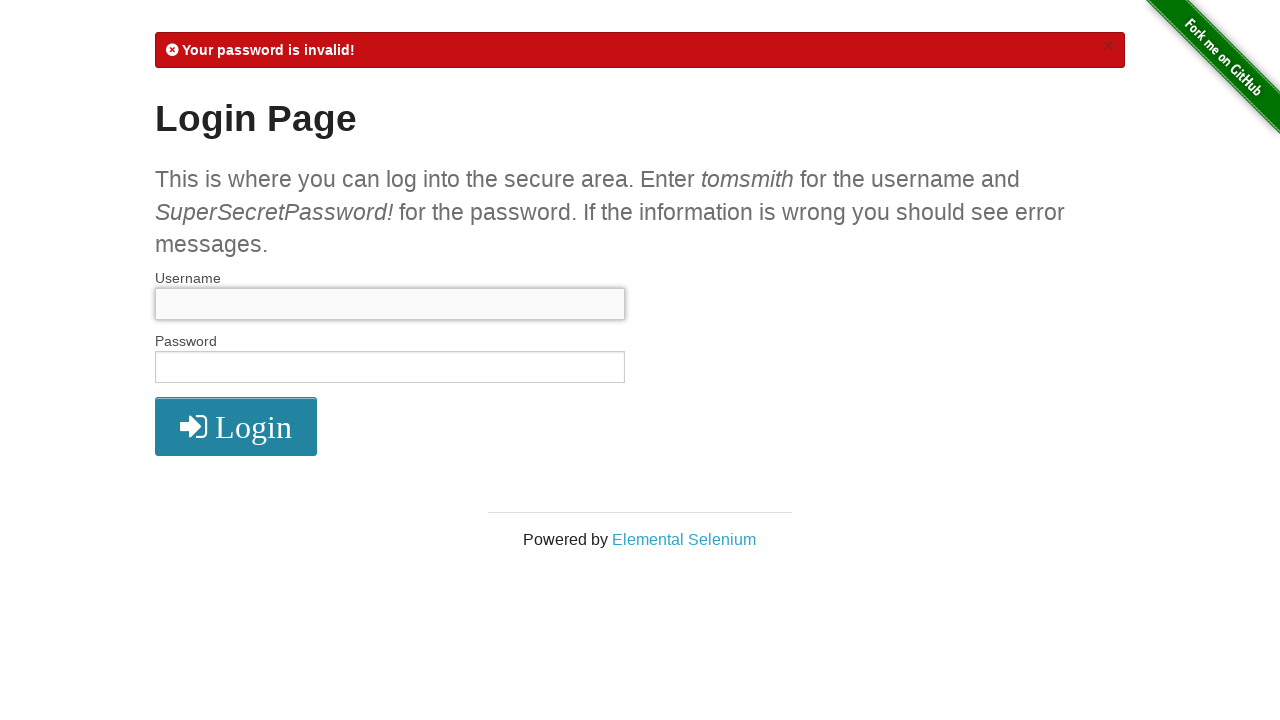

Cleared password field on #password
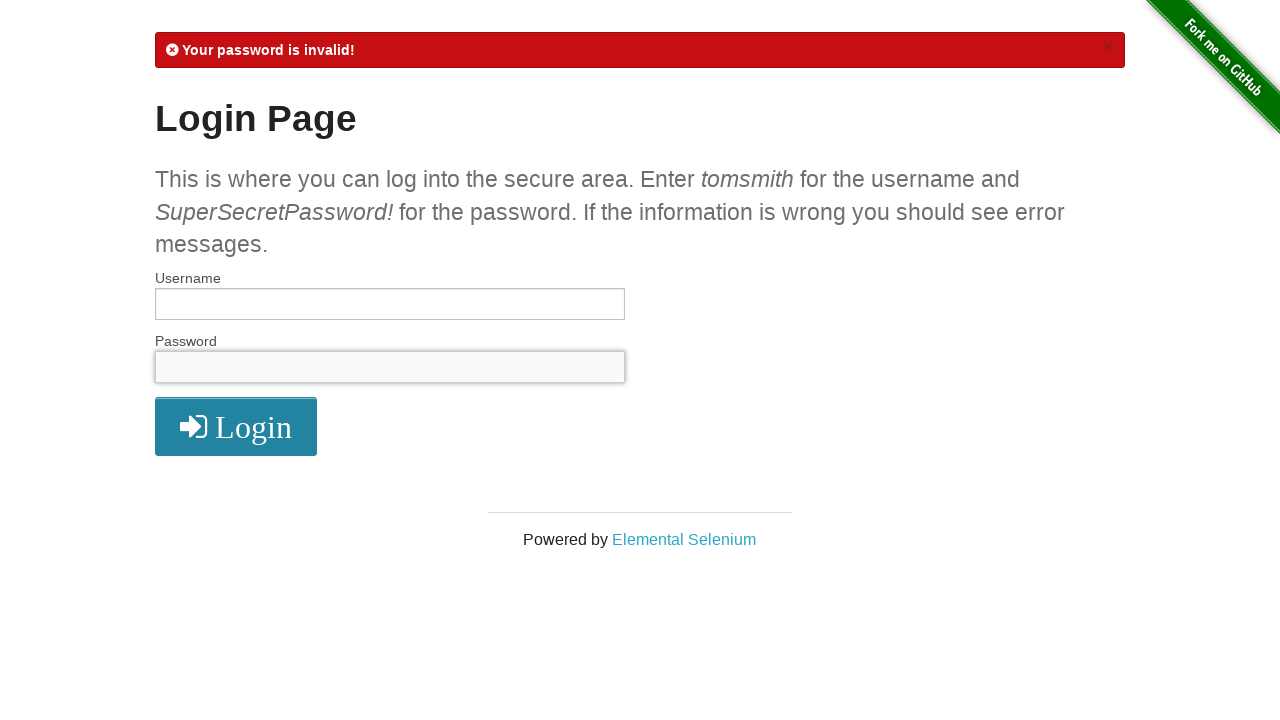

Filled username field with 'tomsmith' on #username
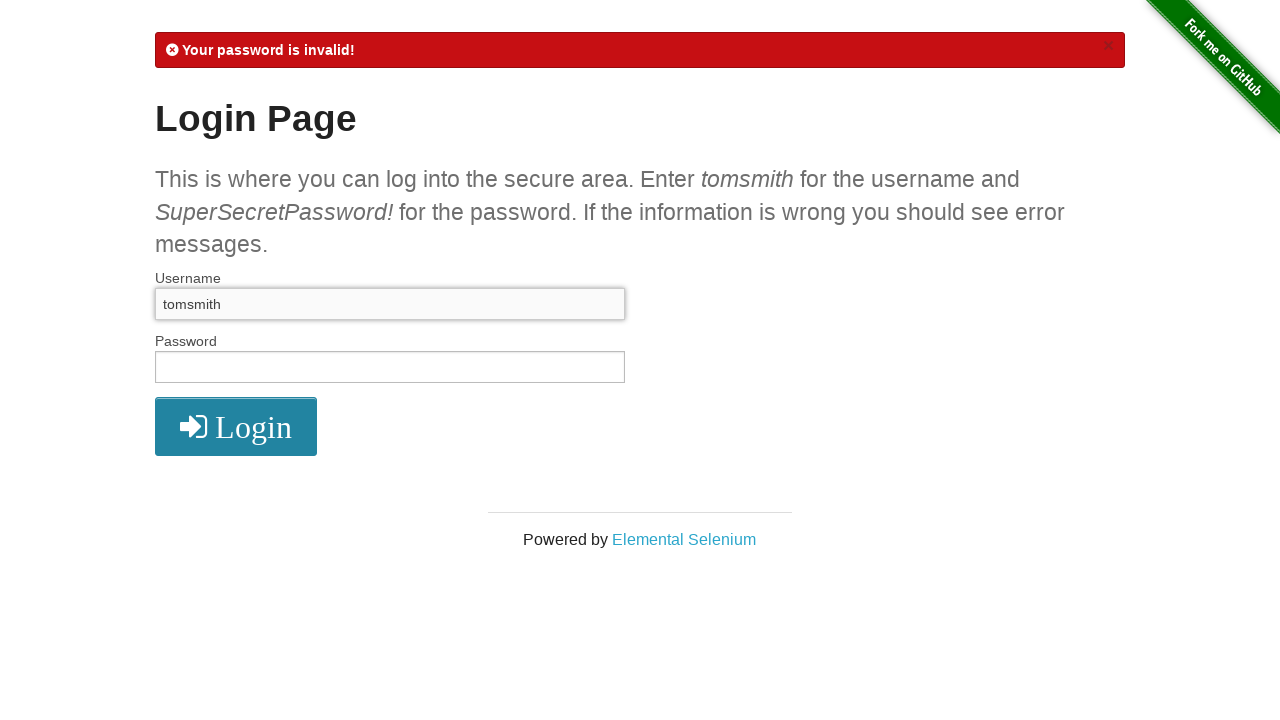

Filled password field with 'the' attempt on #password
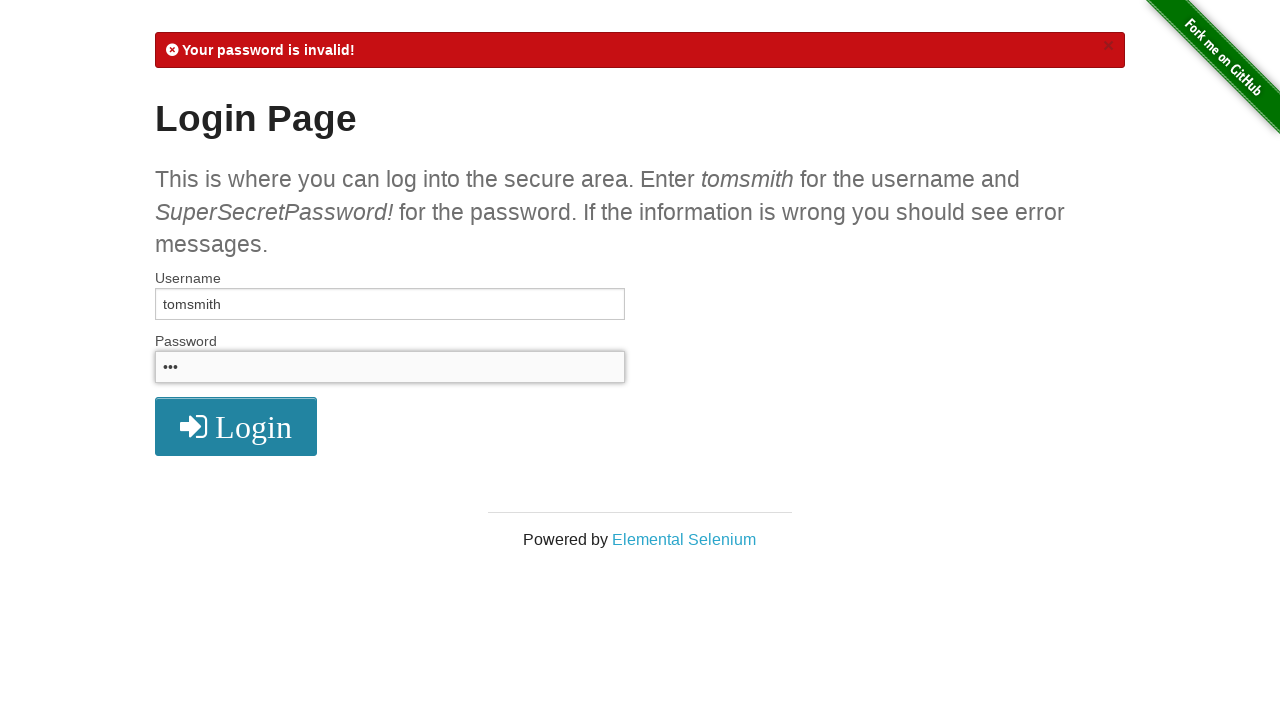

Clicked login button with password attempt 'the' at (236, 427) on xpath=//*[@id='login']/button/i
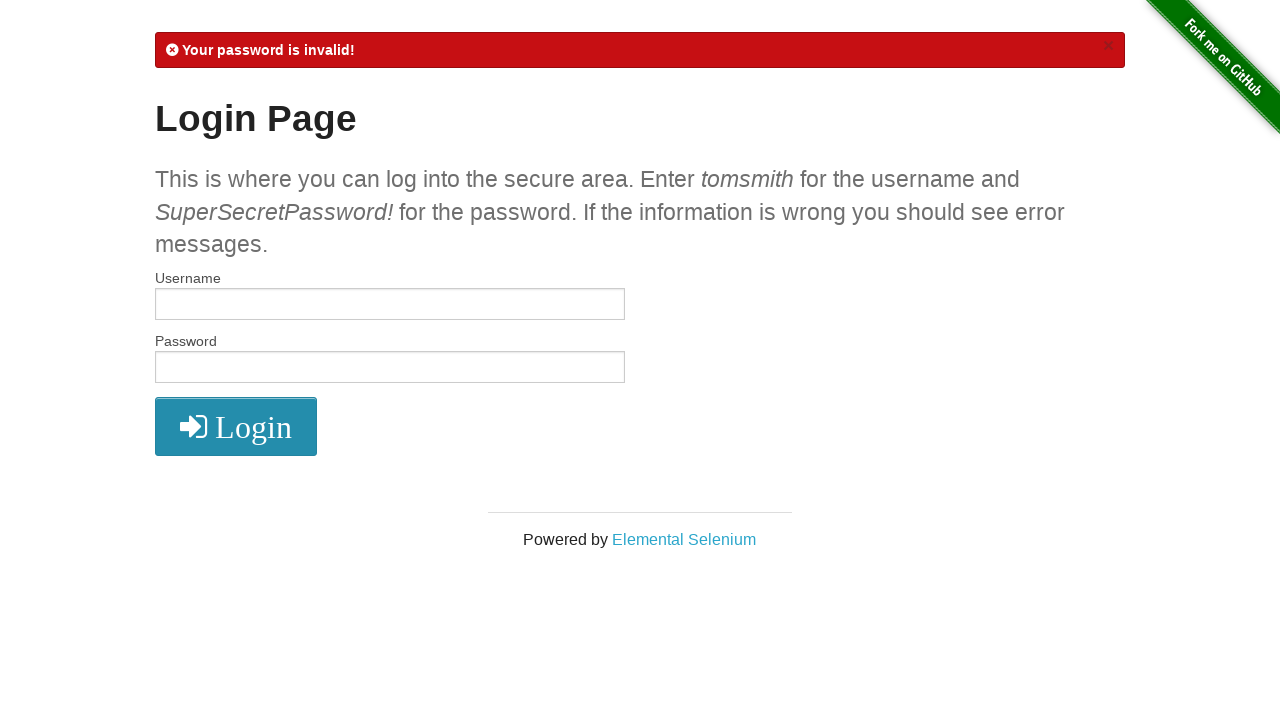

Cleared username field on #username
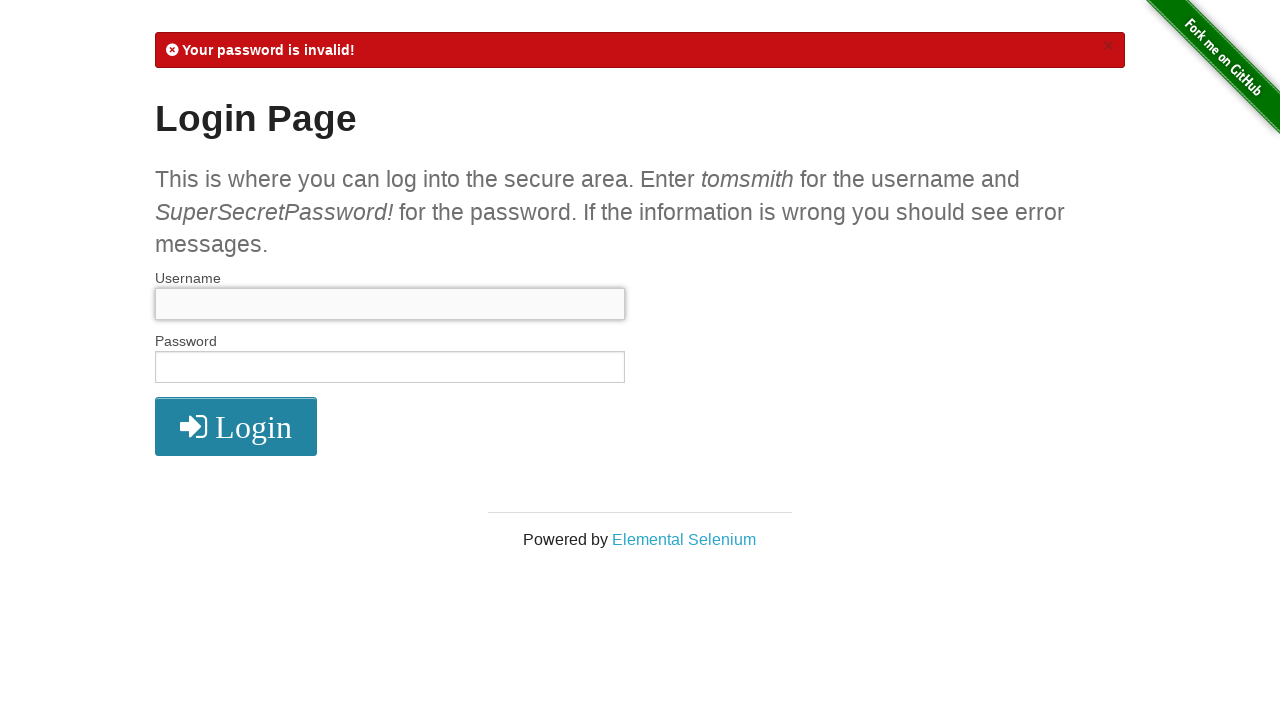

Cleared password field on #password
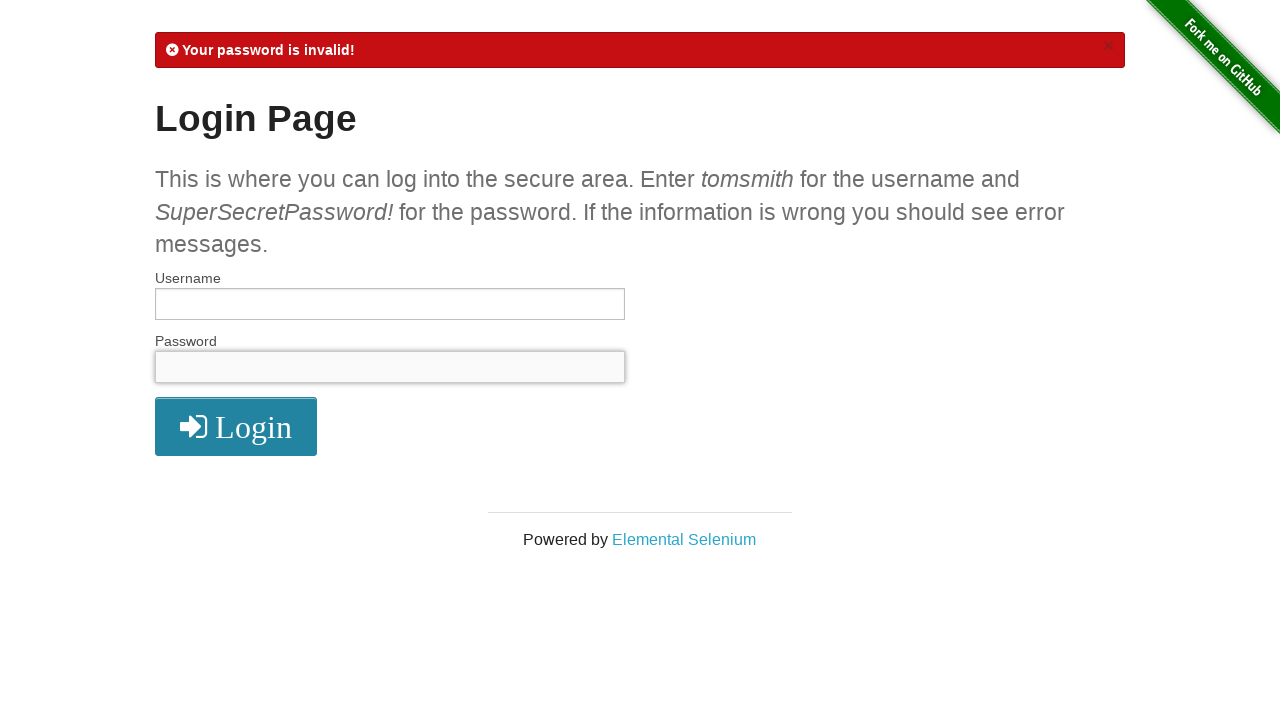

Filled username field with 'tomsmith' on #username
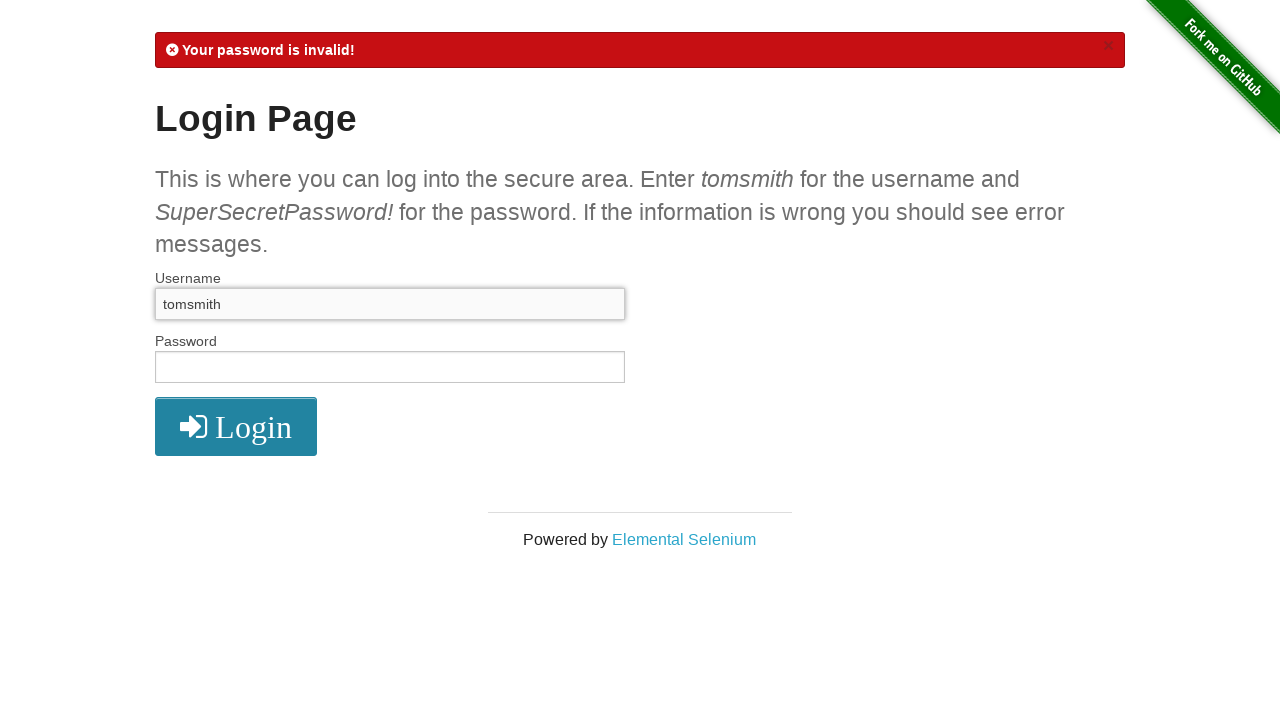

Filled password field with 'username' attempt on #password
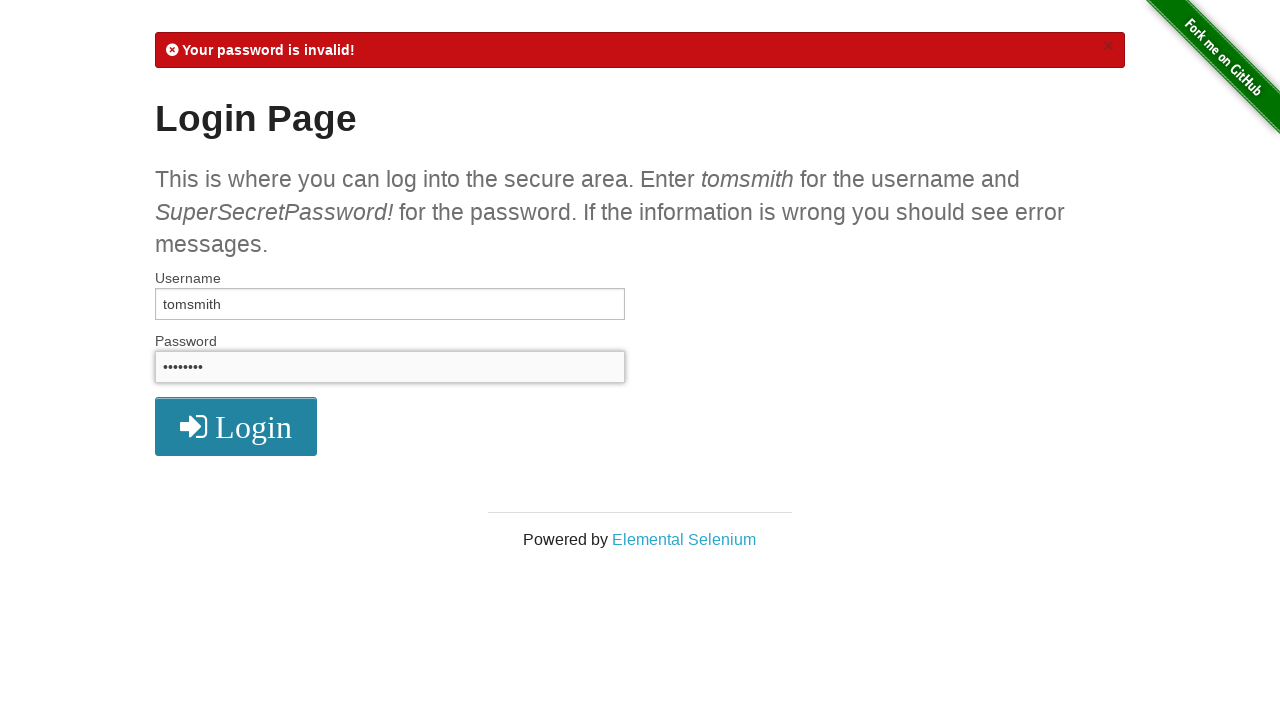

Clicked login button with password attempt 'username' at (236, 427) on xpath=//*[@id='login']/button/i
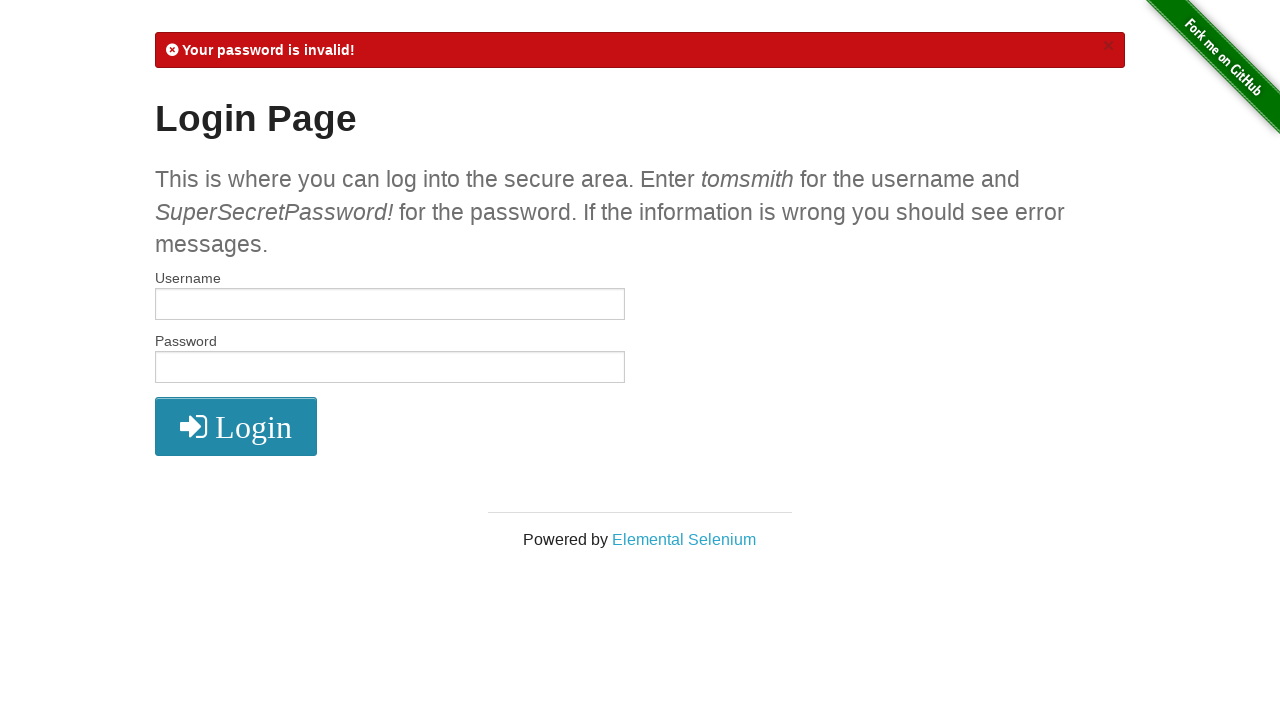

Cleared username field on #username
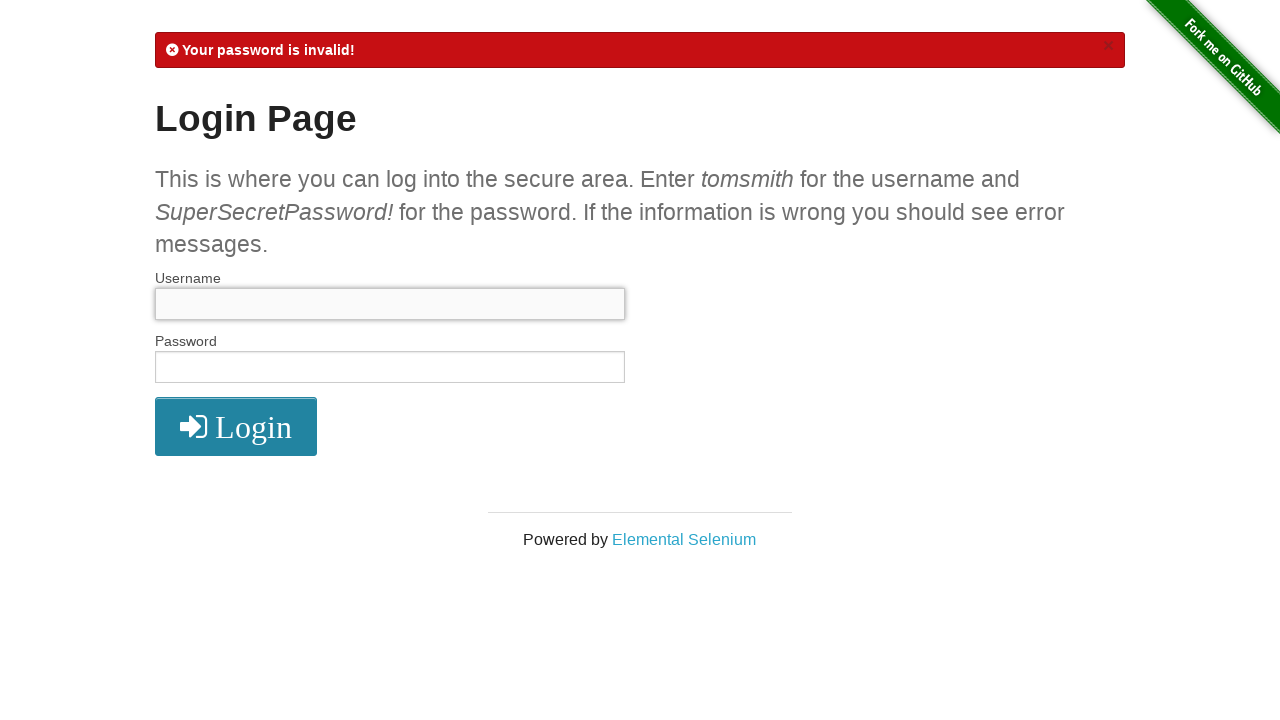

Cleared password field on #password
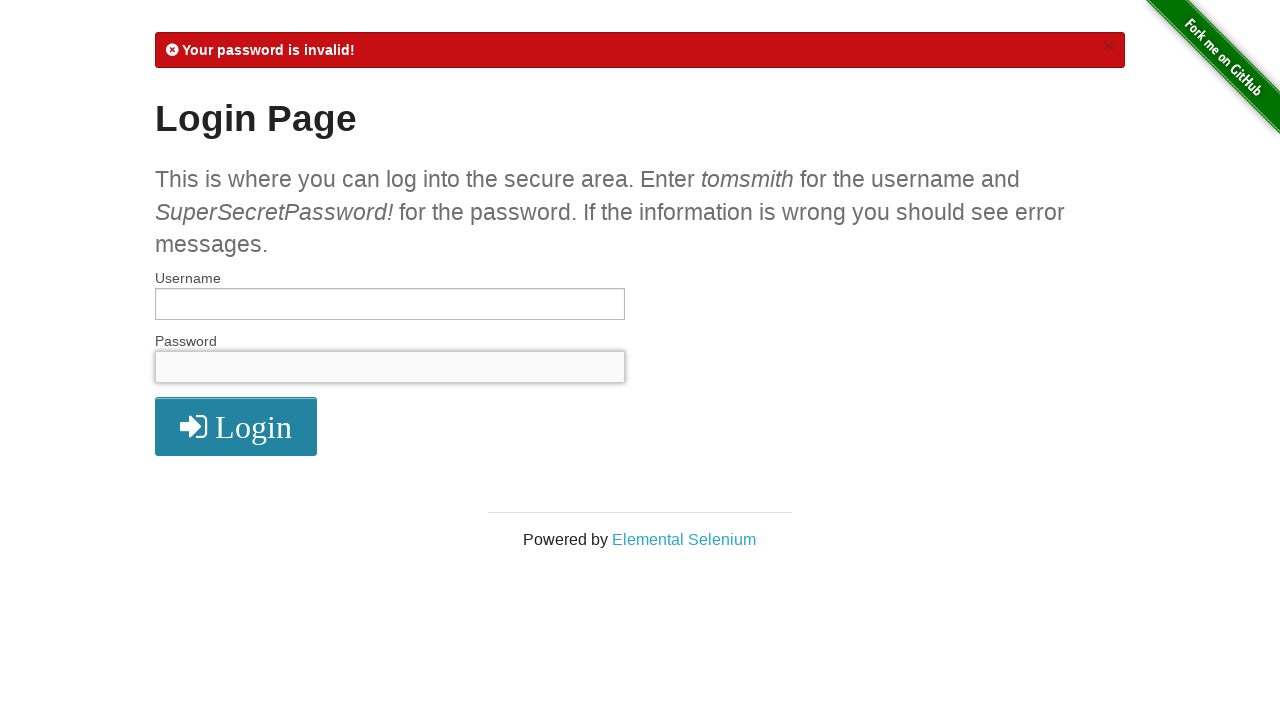

Filled username field with 'tomsmith' on #username
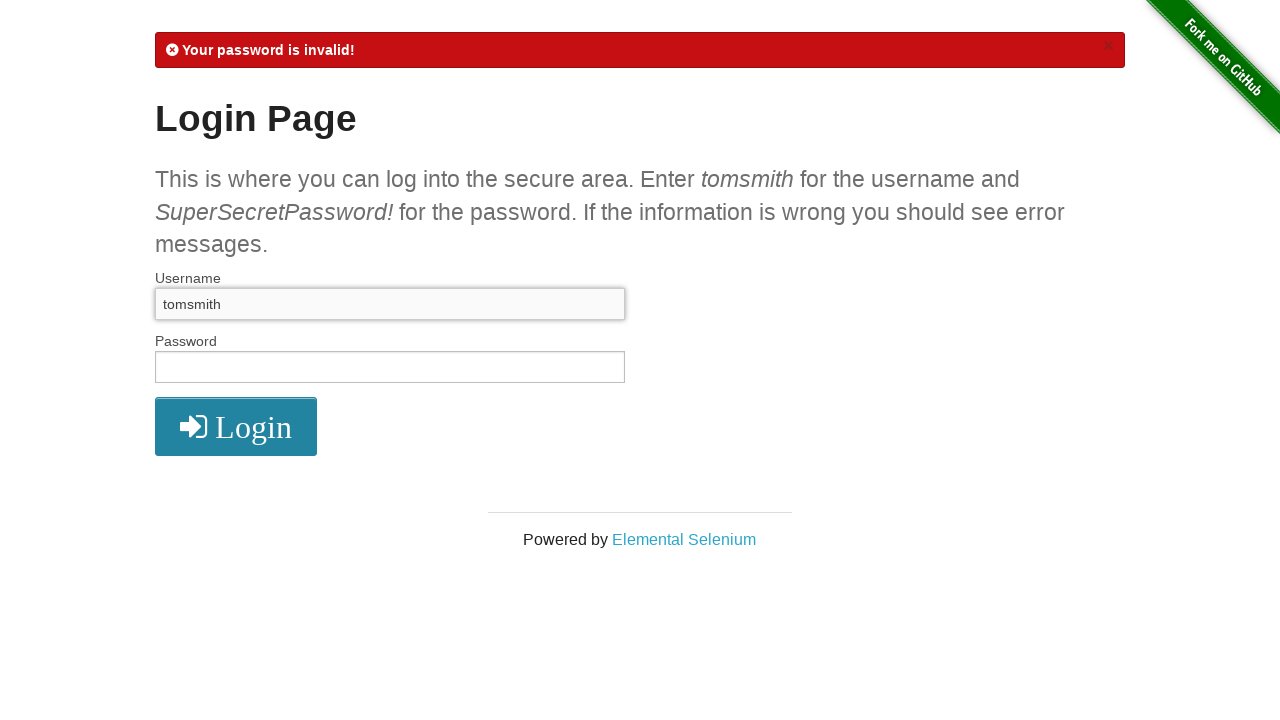

Filled password field with 'and' attempt on #password
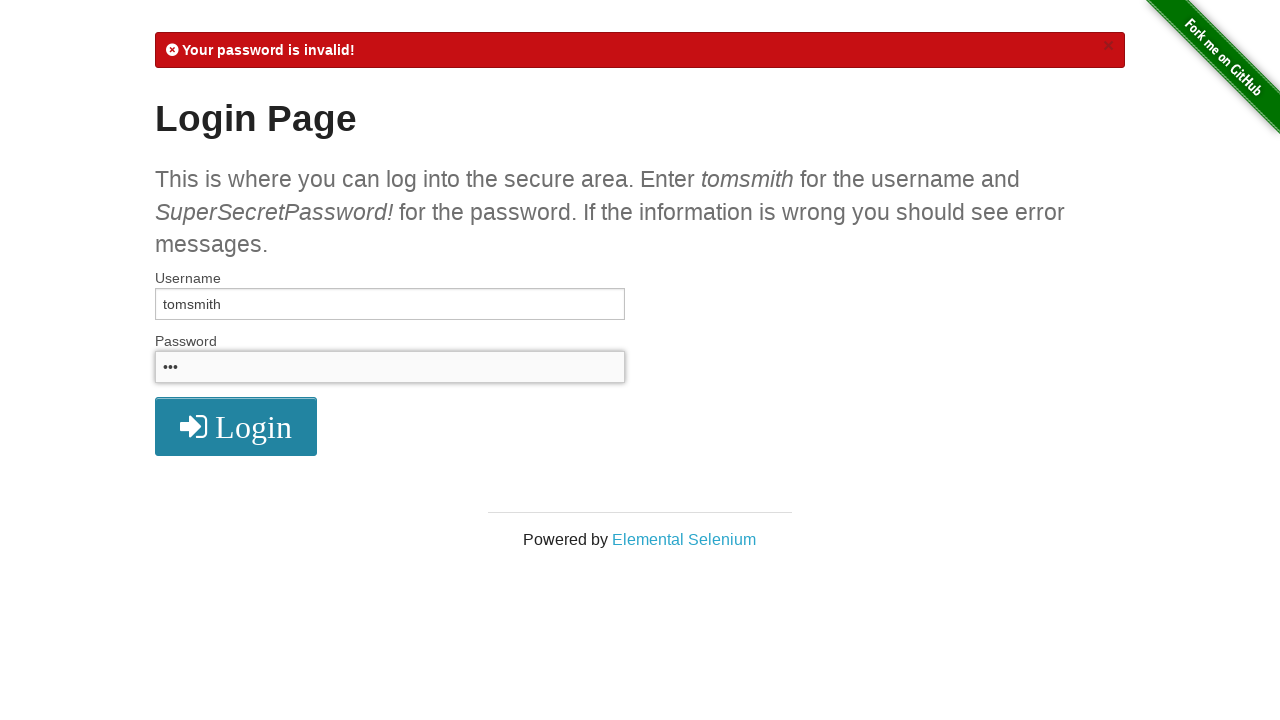

Clicked login button with password attempt 'and' at (236, 427) on xpath=//*[@id='login']/button/i
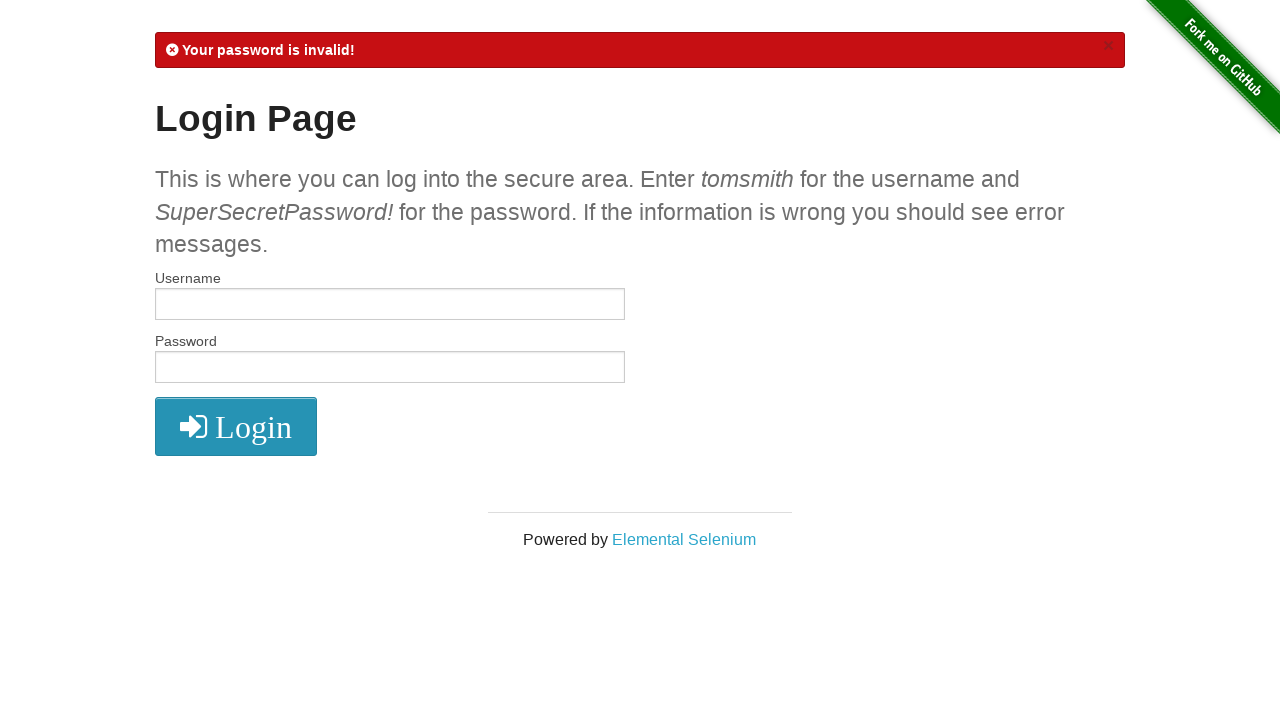

Cleared username field on #username
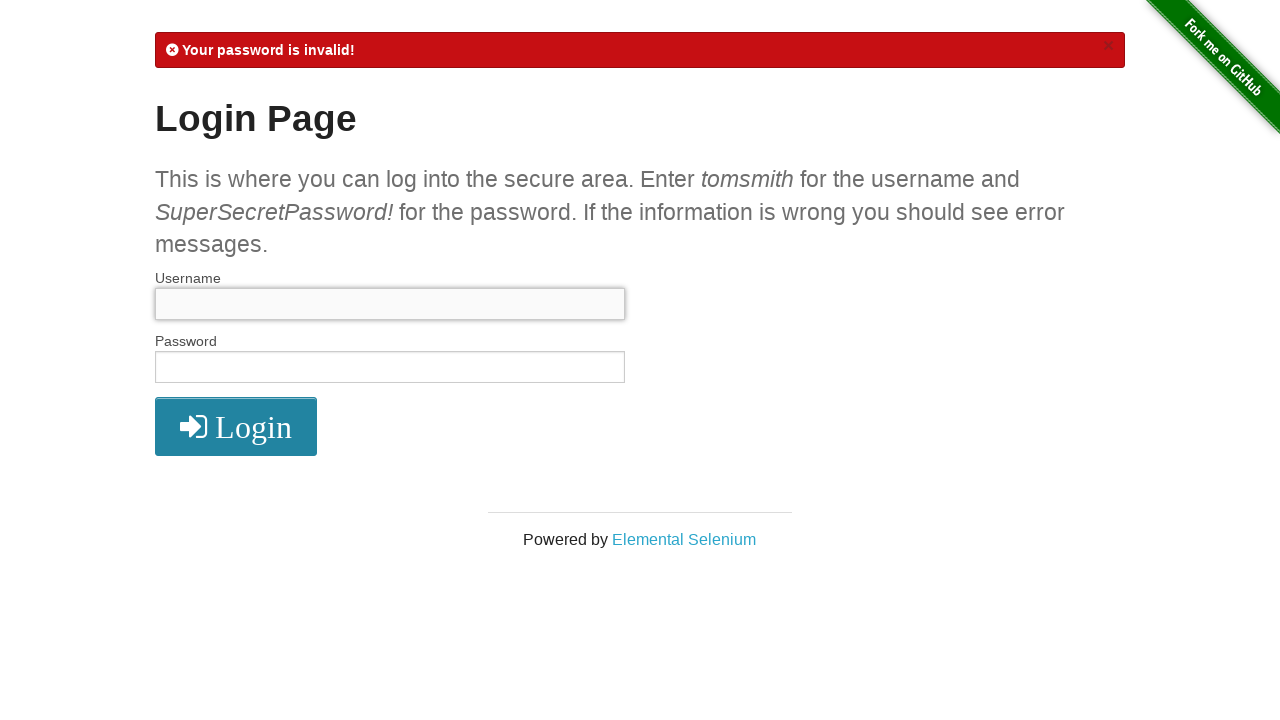

Cleared password field on #password
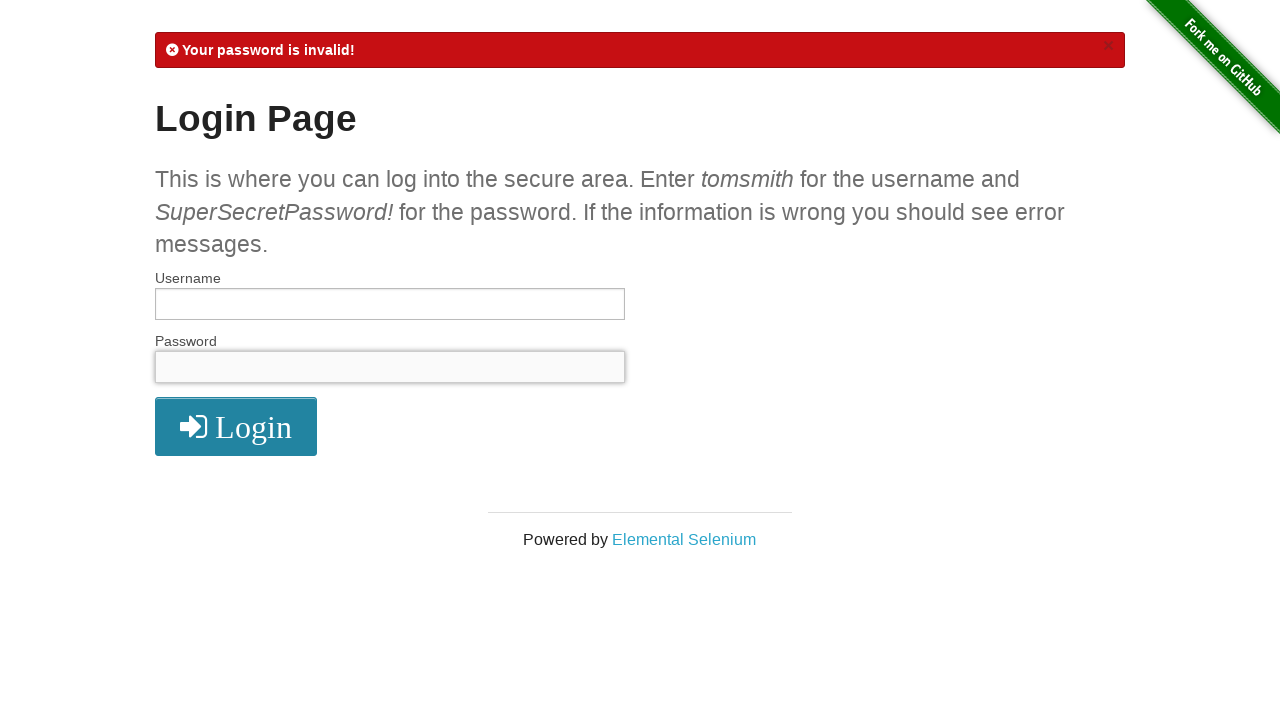

Filled username field with 'tomsmith' on #username
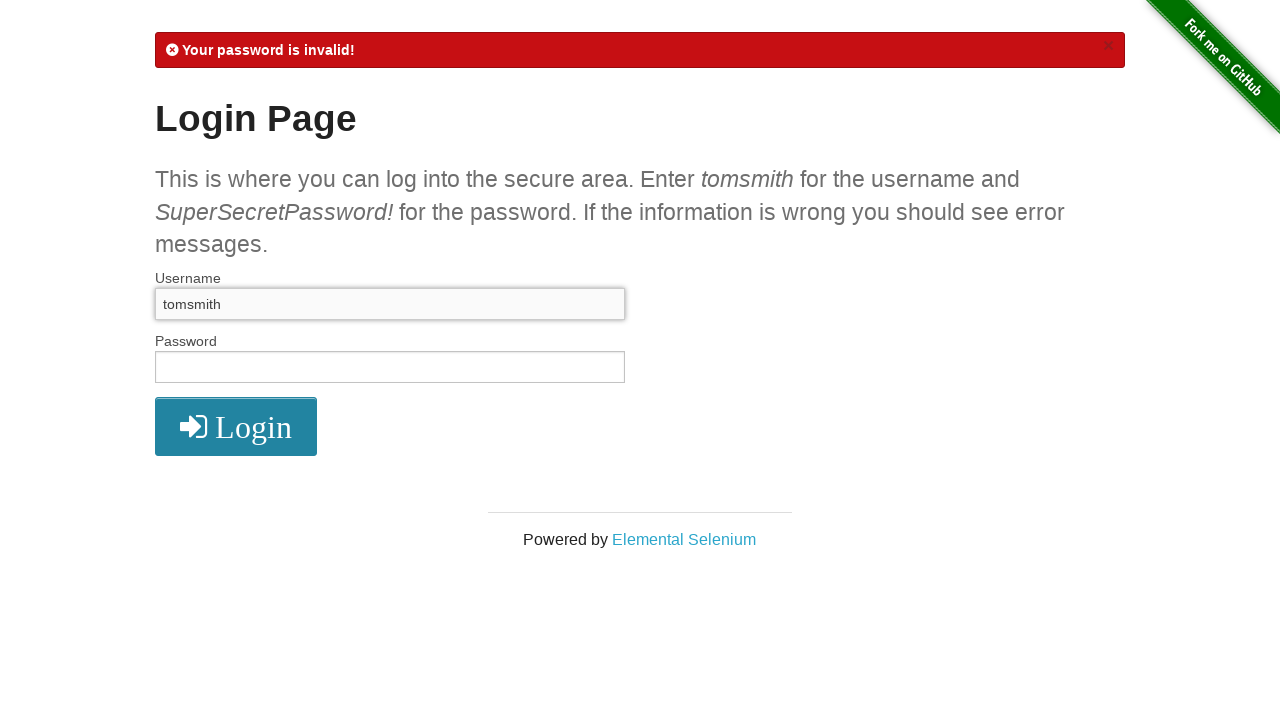

Filled password field with 'SuperSecretPassword!' attempt on #password
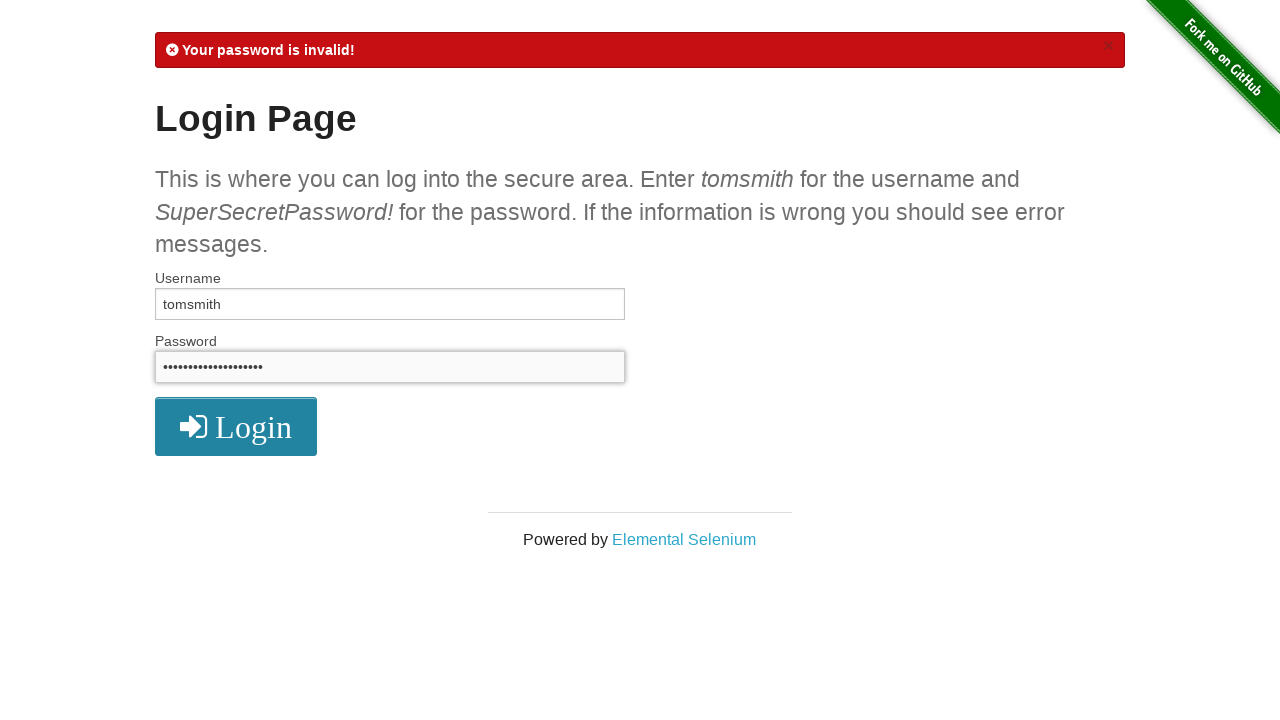

Clicked login button with password attempt 'SuperSecretPassword!' at (236, 427) on xpath=//*[@id='login']/button/i
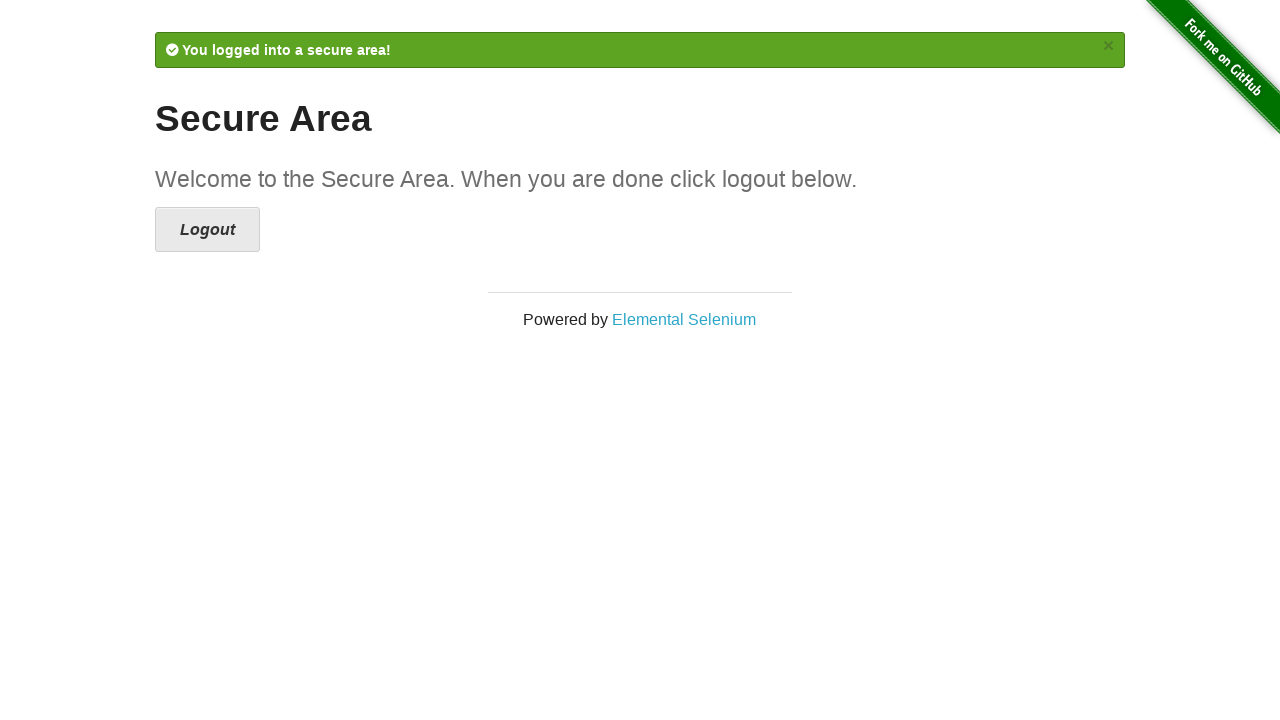

Found correct password: for
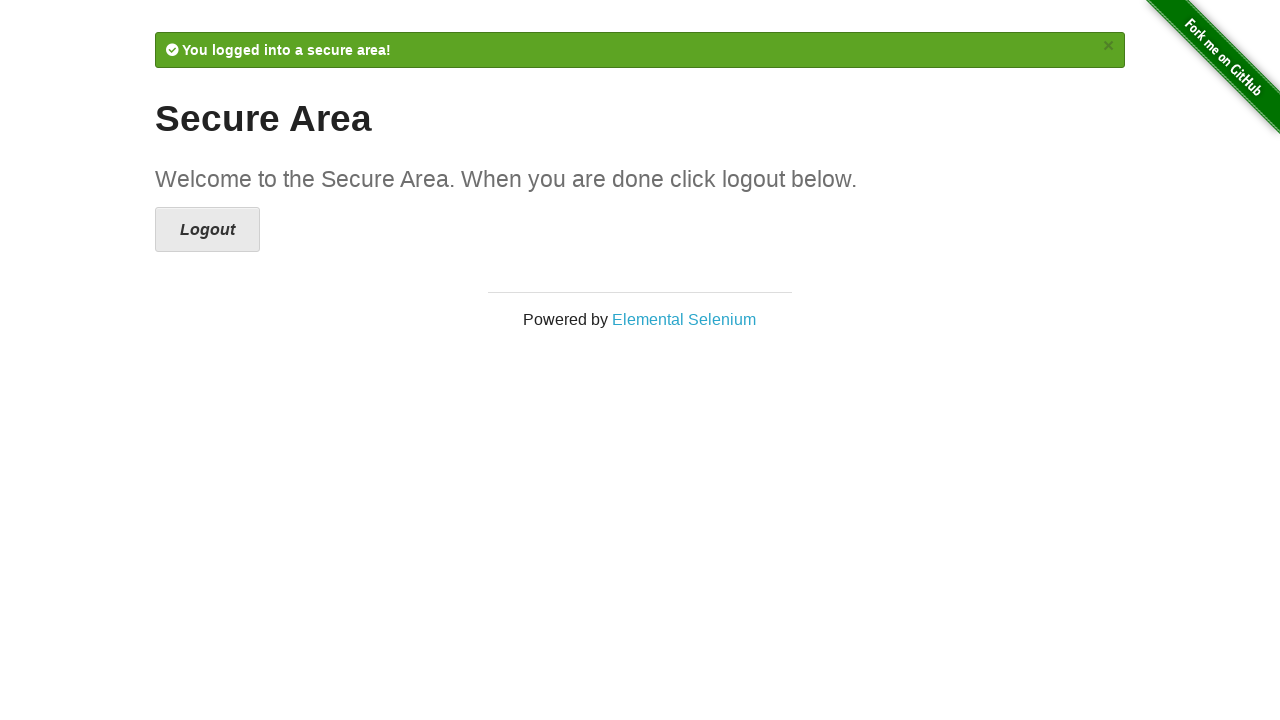

Verified successful login - URL is secure page
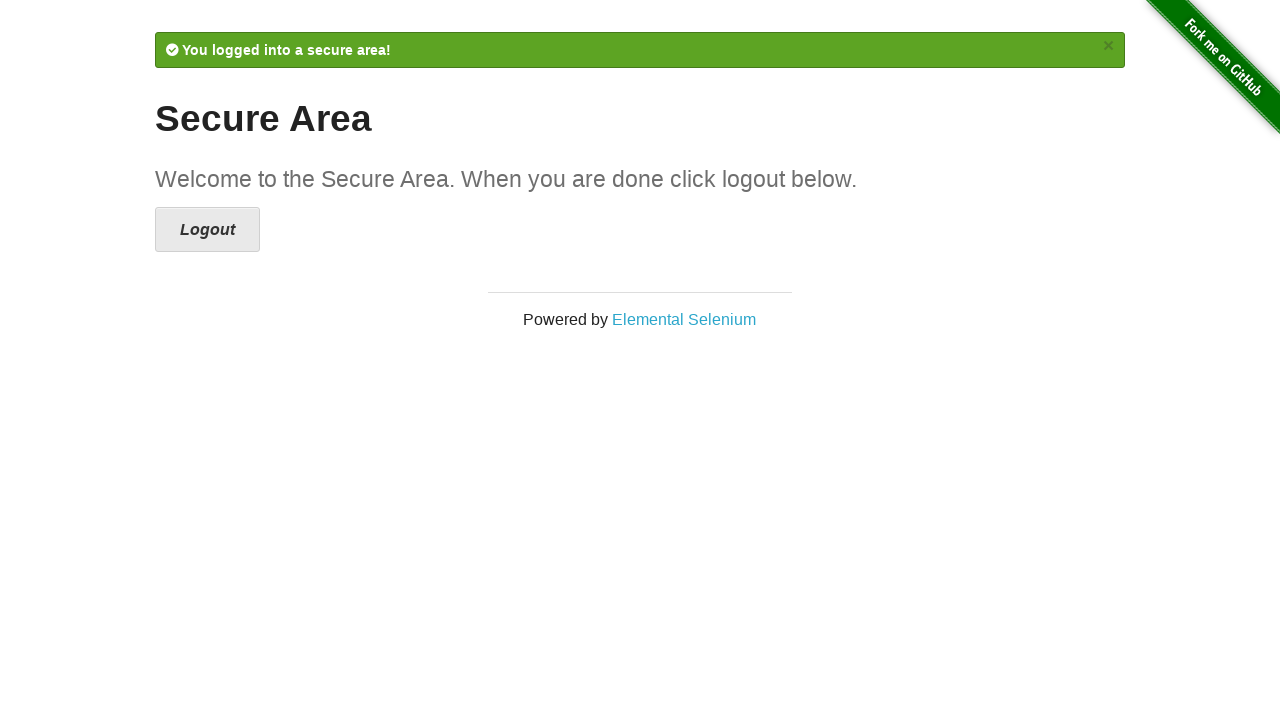

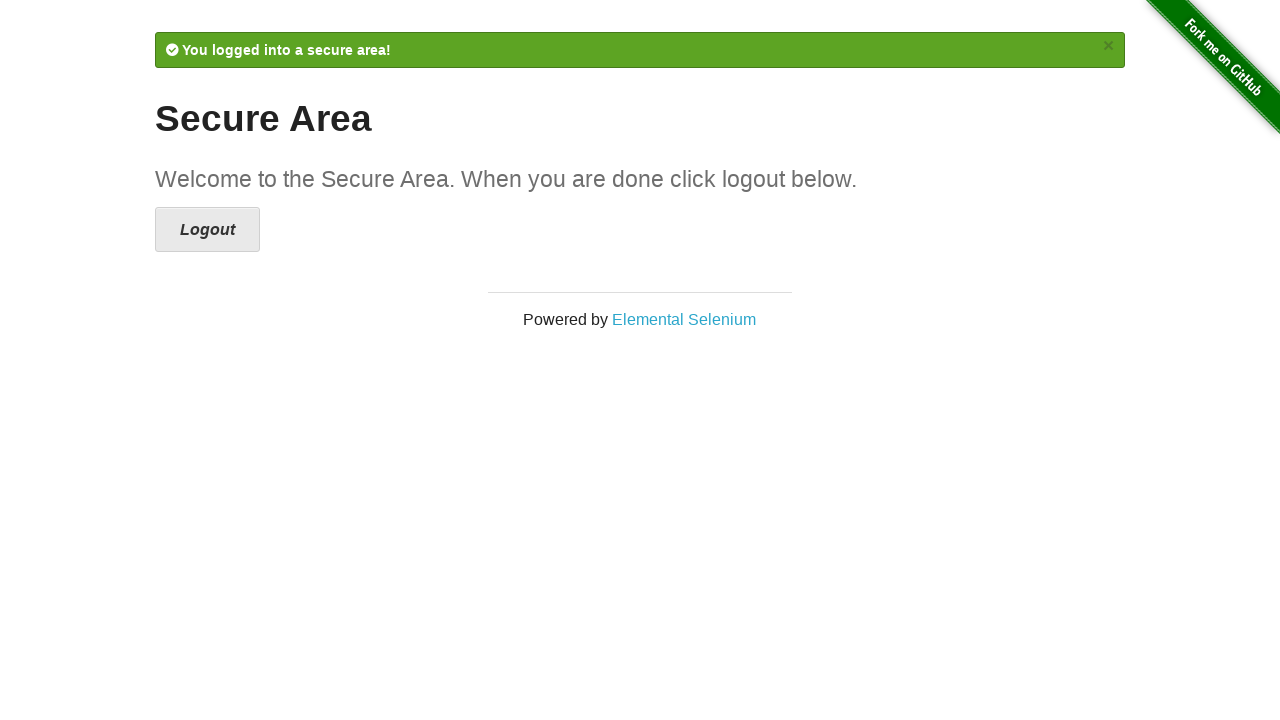